Automates playing the Set card game by finding valid sets among displayed cards and clicking them

Starting URL: https://setwithfriends.com/

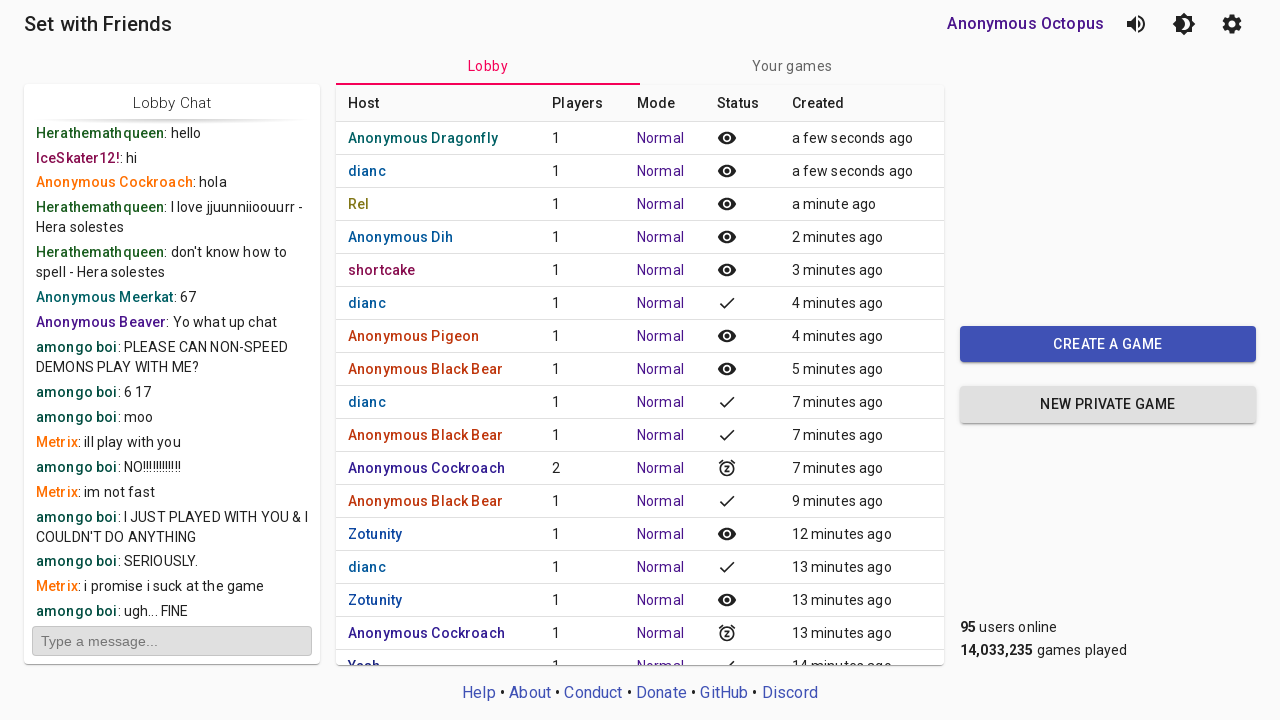

Located root element
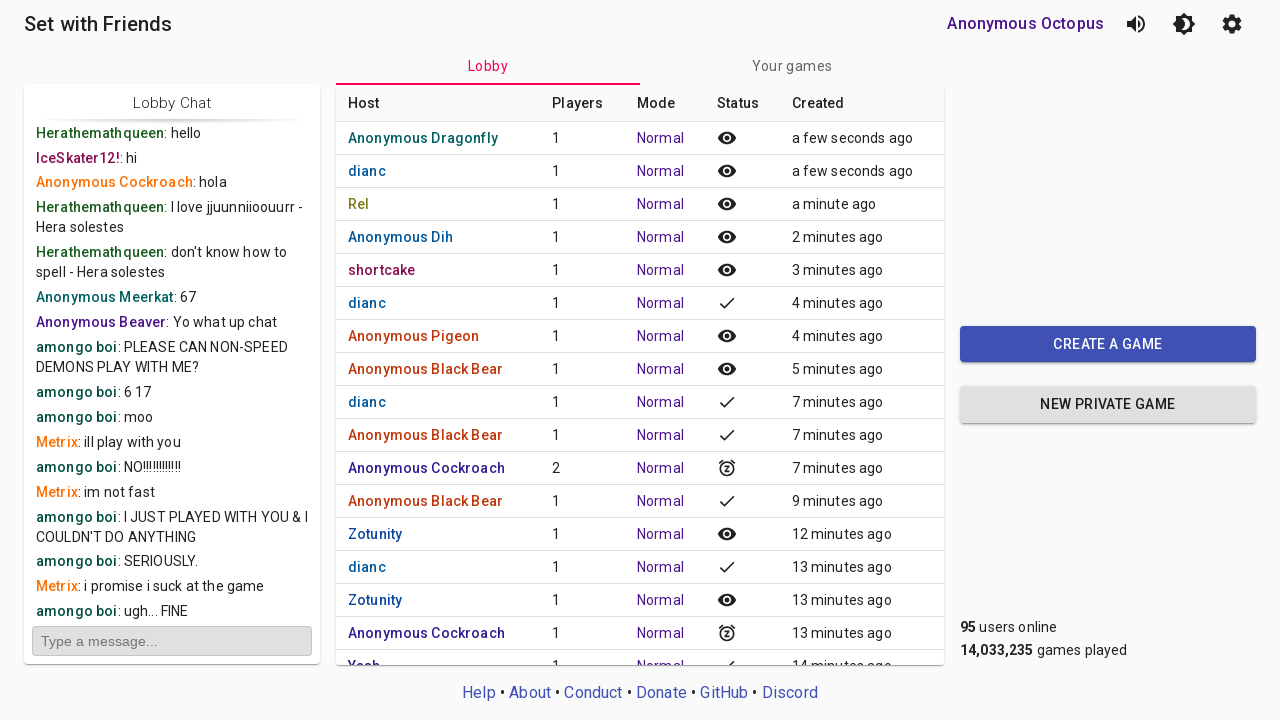

Located MUI container
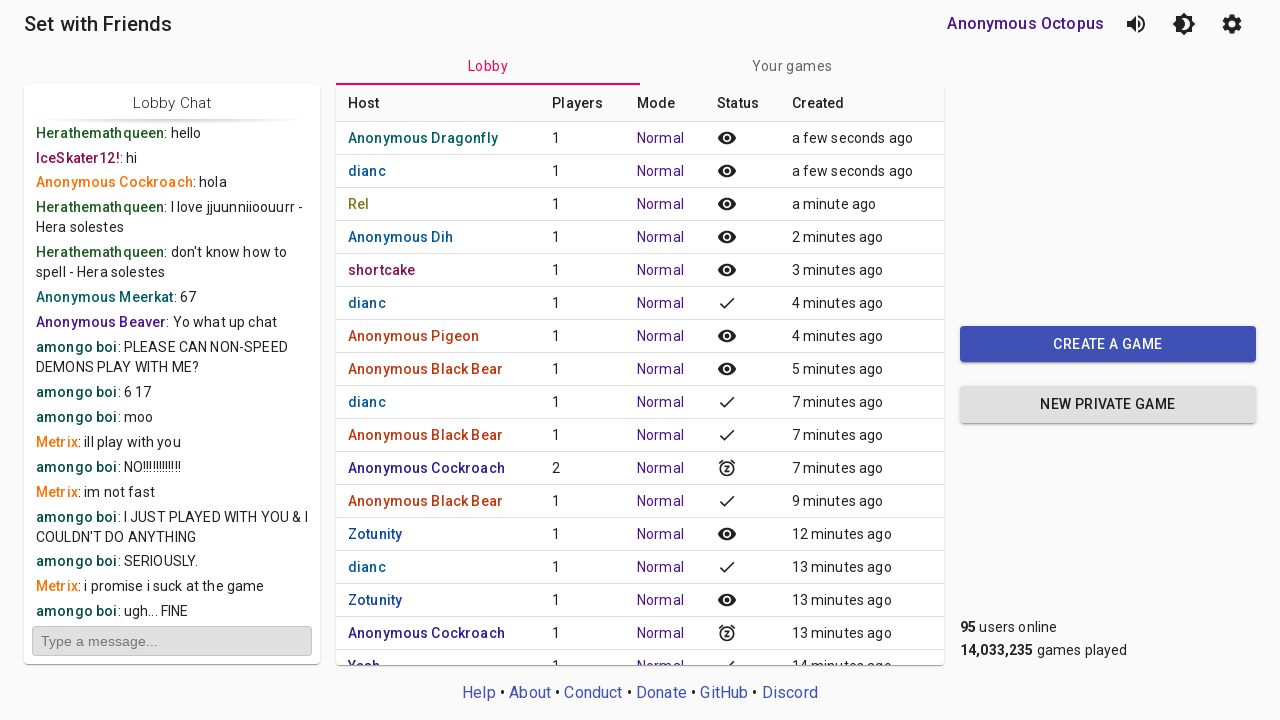

Found 0 paper elements
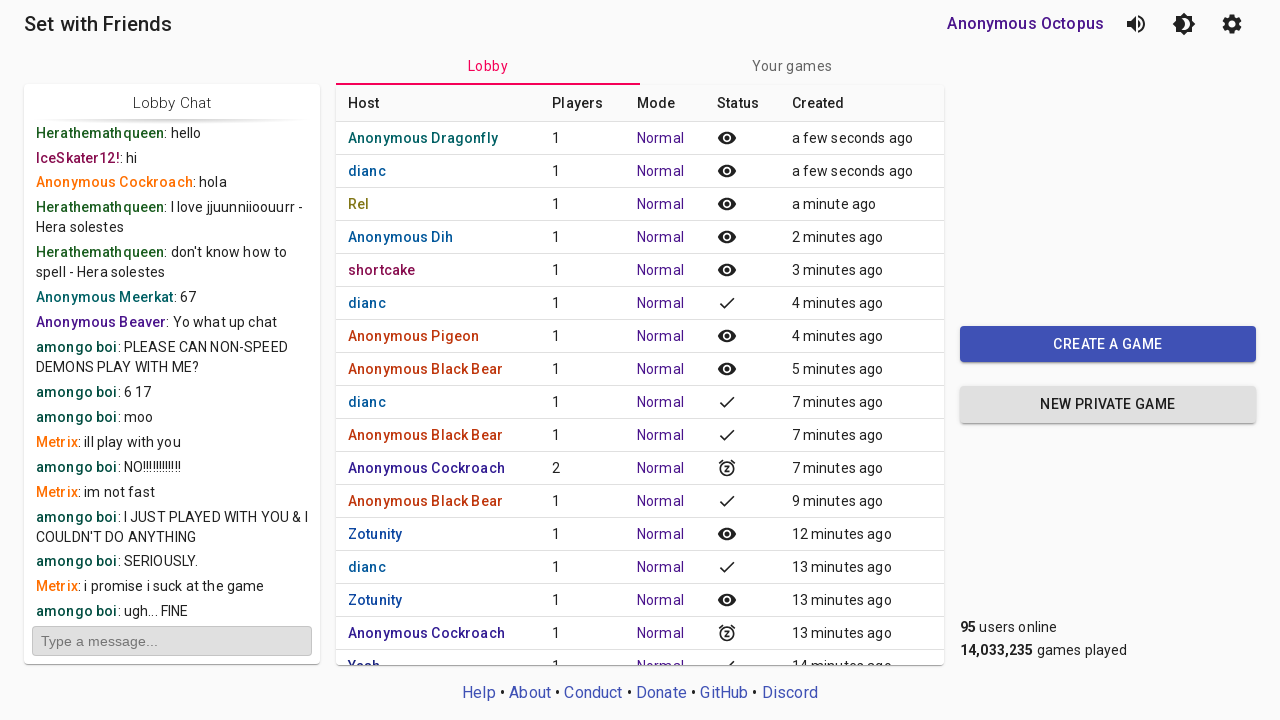

Waited 500ms - not enough paper elements found
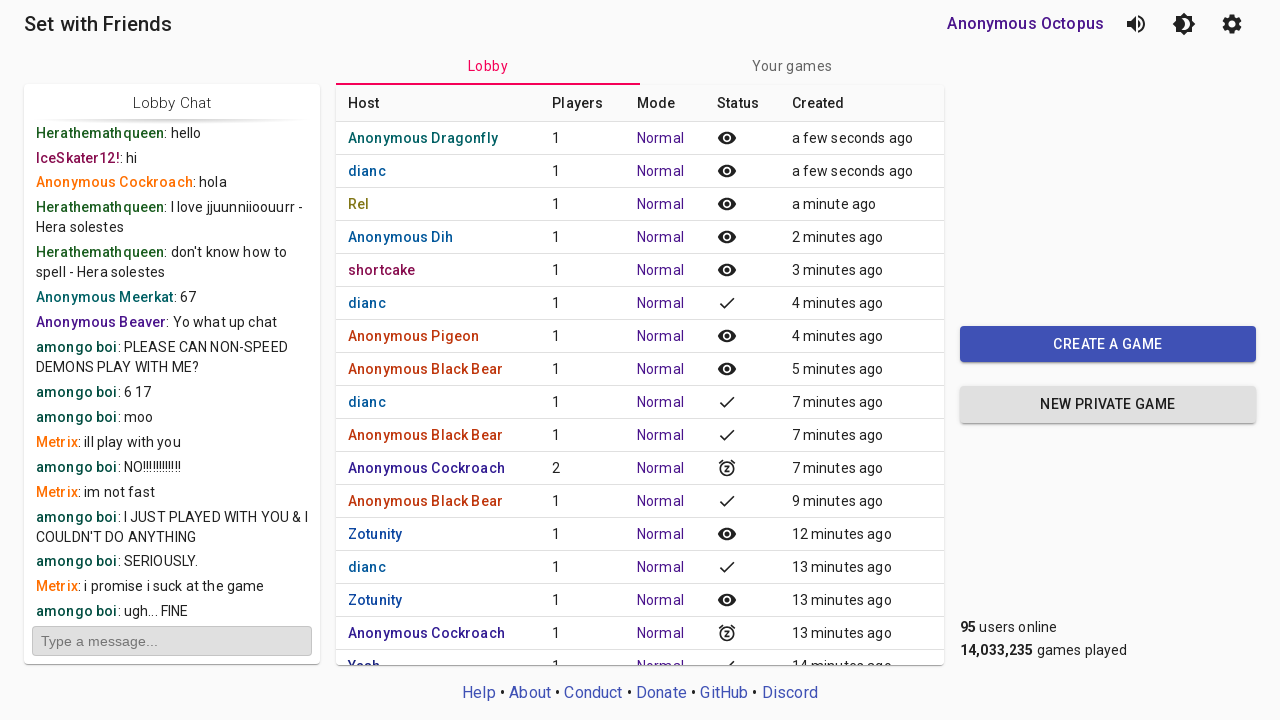

Located root element
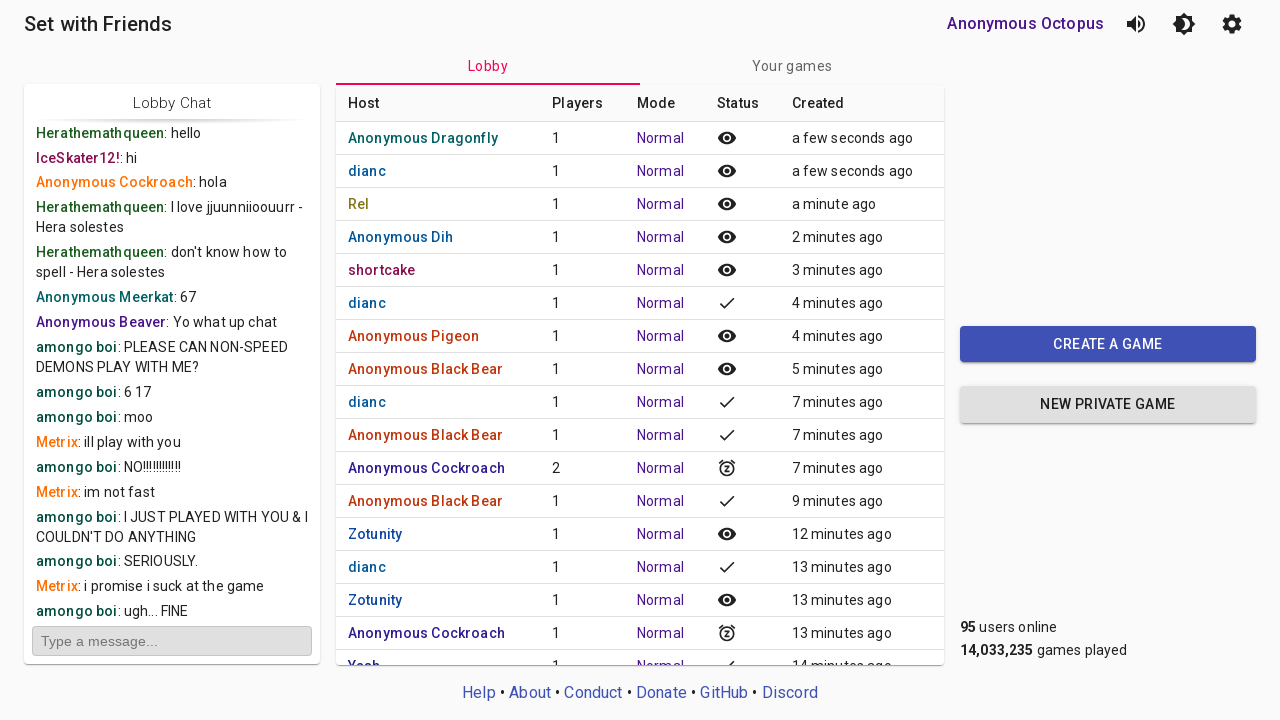

Located MUI container
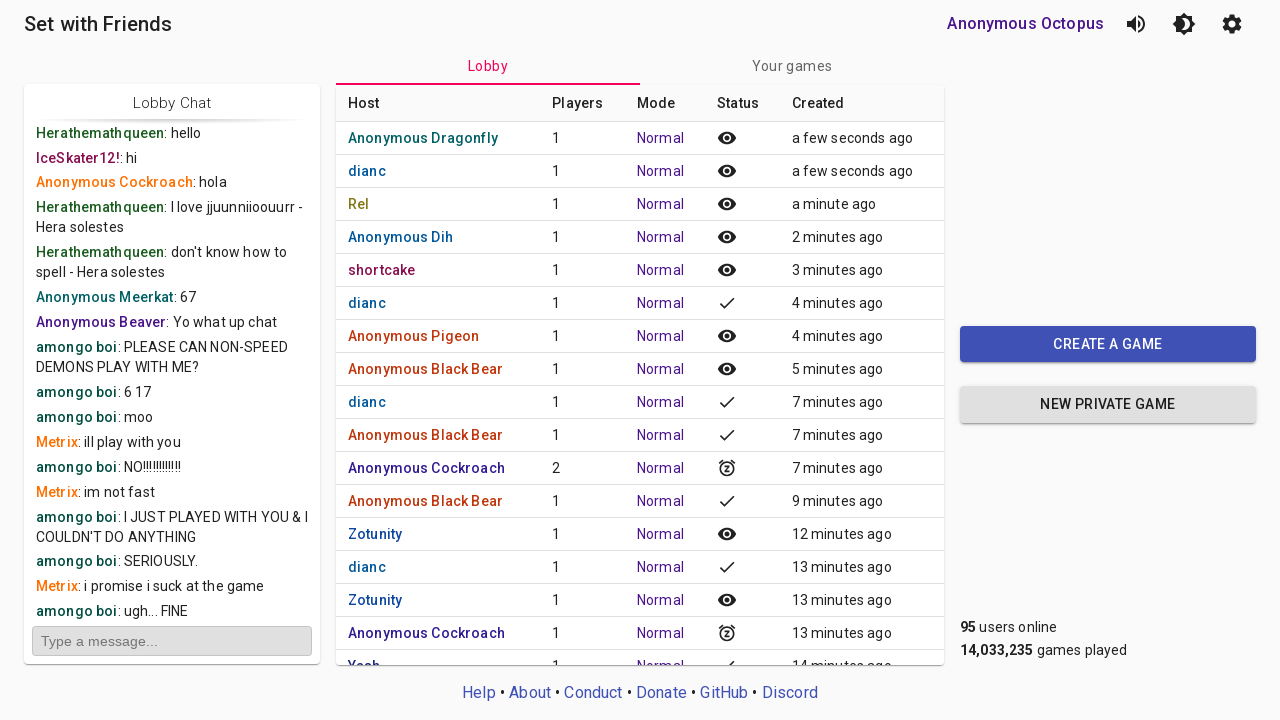

Found 0 paper elements
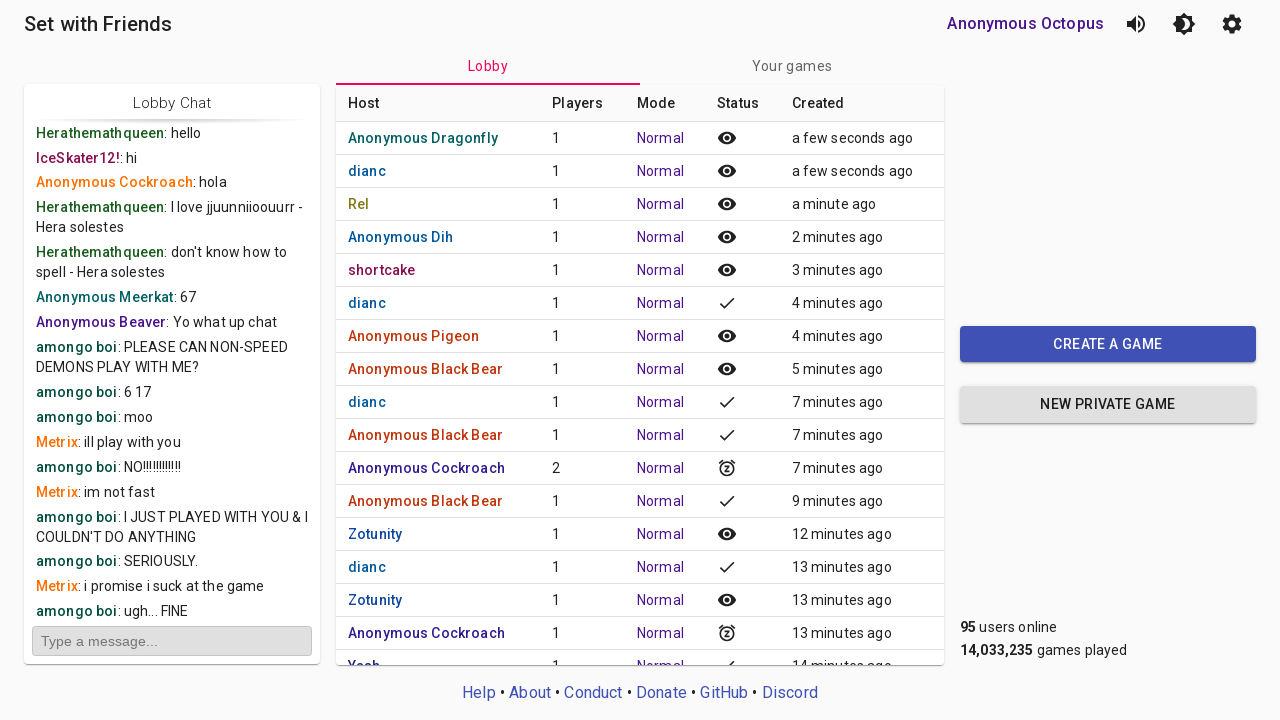

Waited 500ms - not enough paper elements found
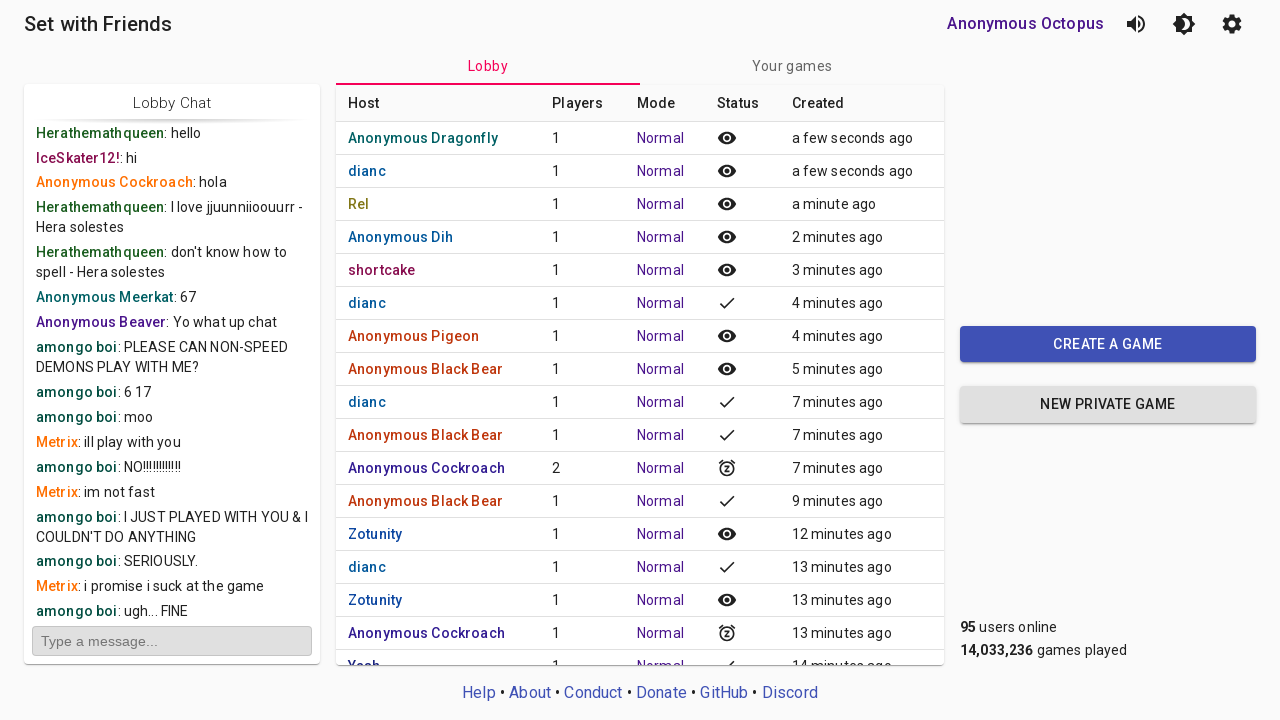

Located root element
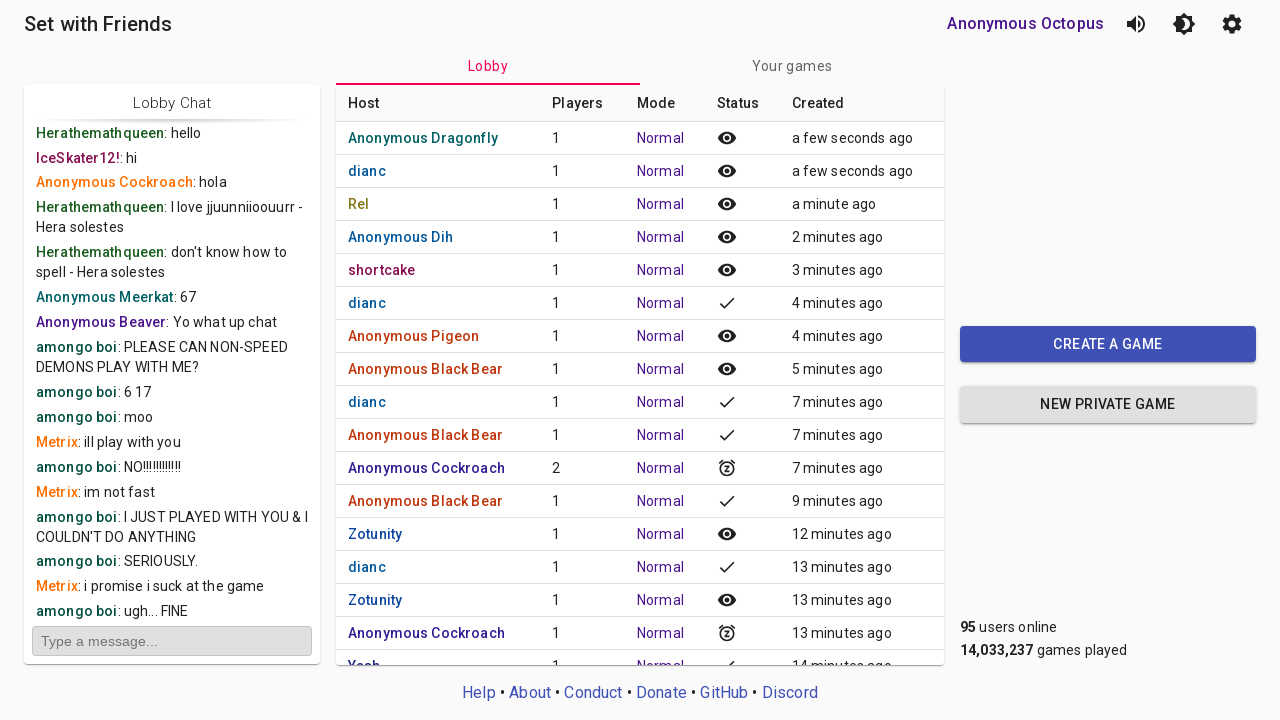

Located MUI container
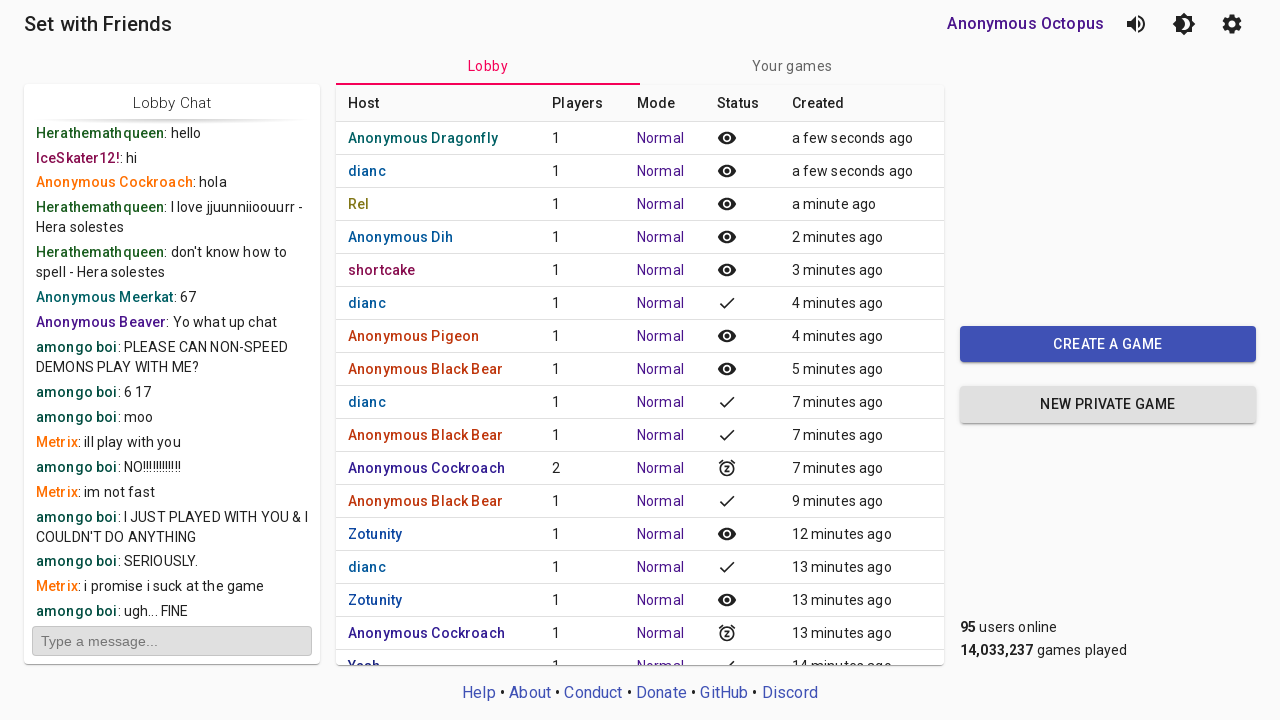

Found 0 paper elements
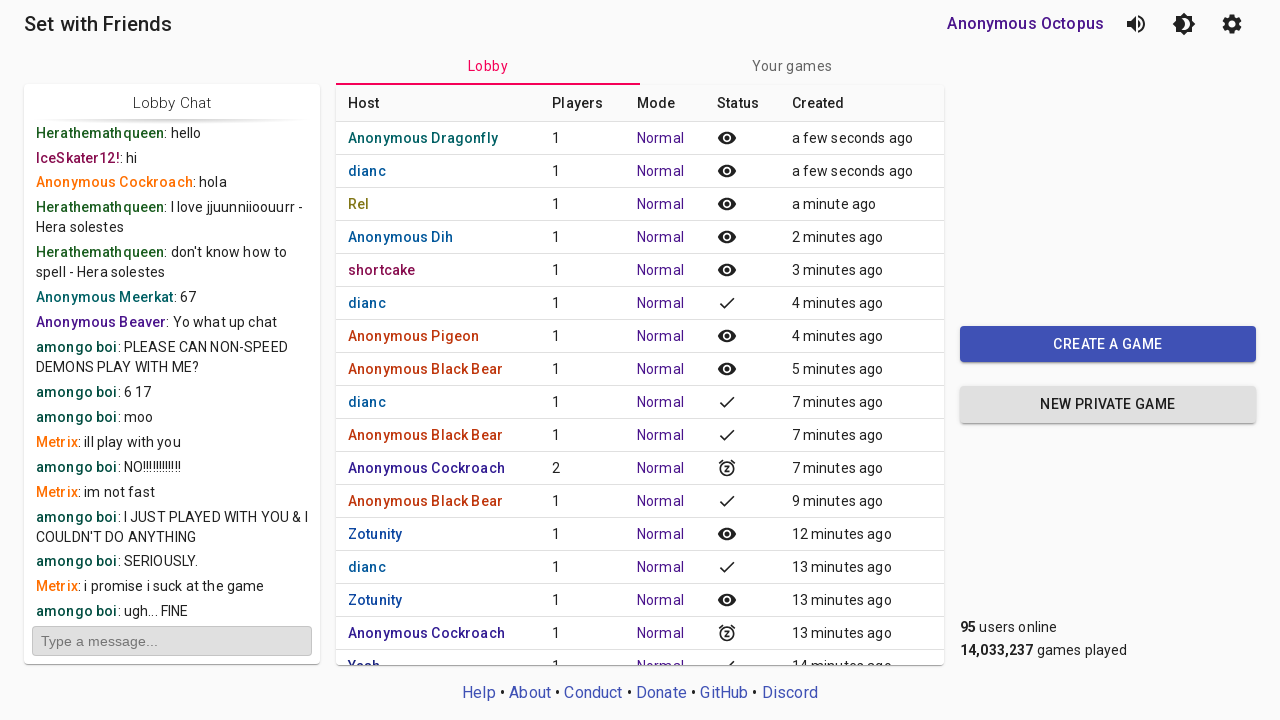

Waited 500ms - not enough paper elements found
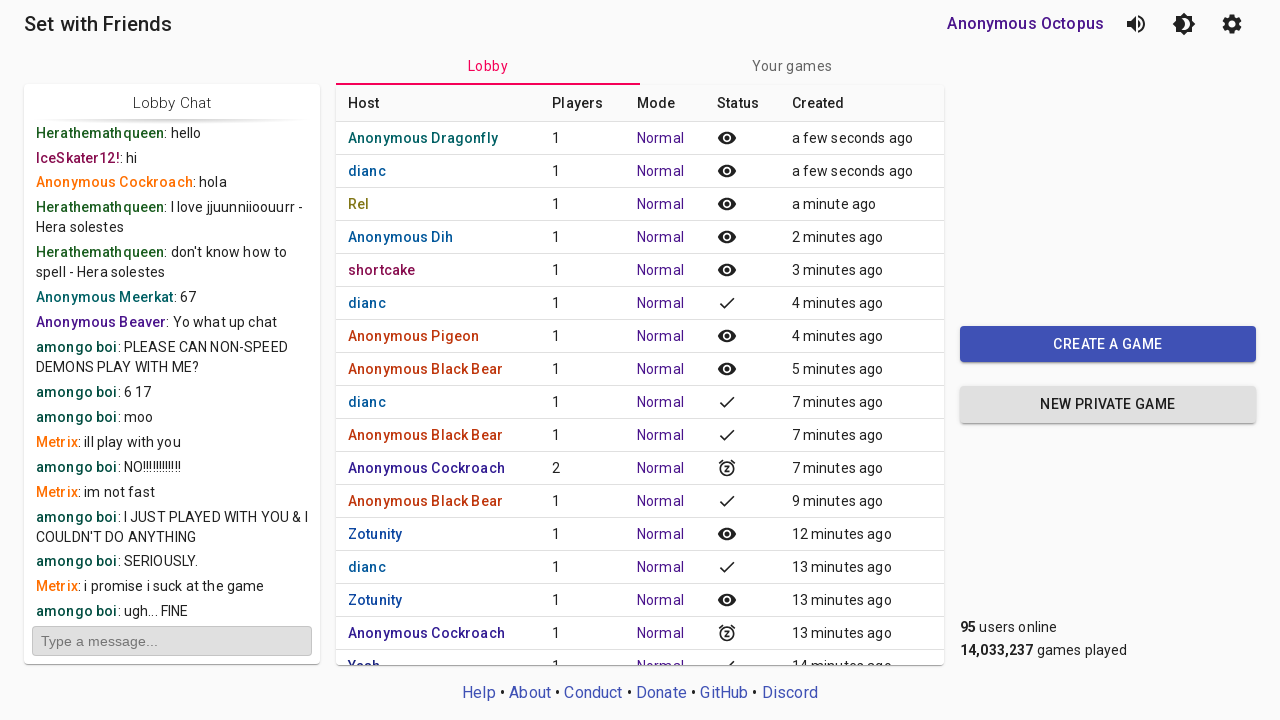

Located root element
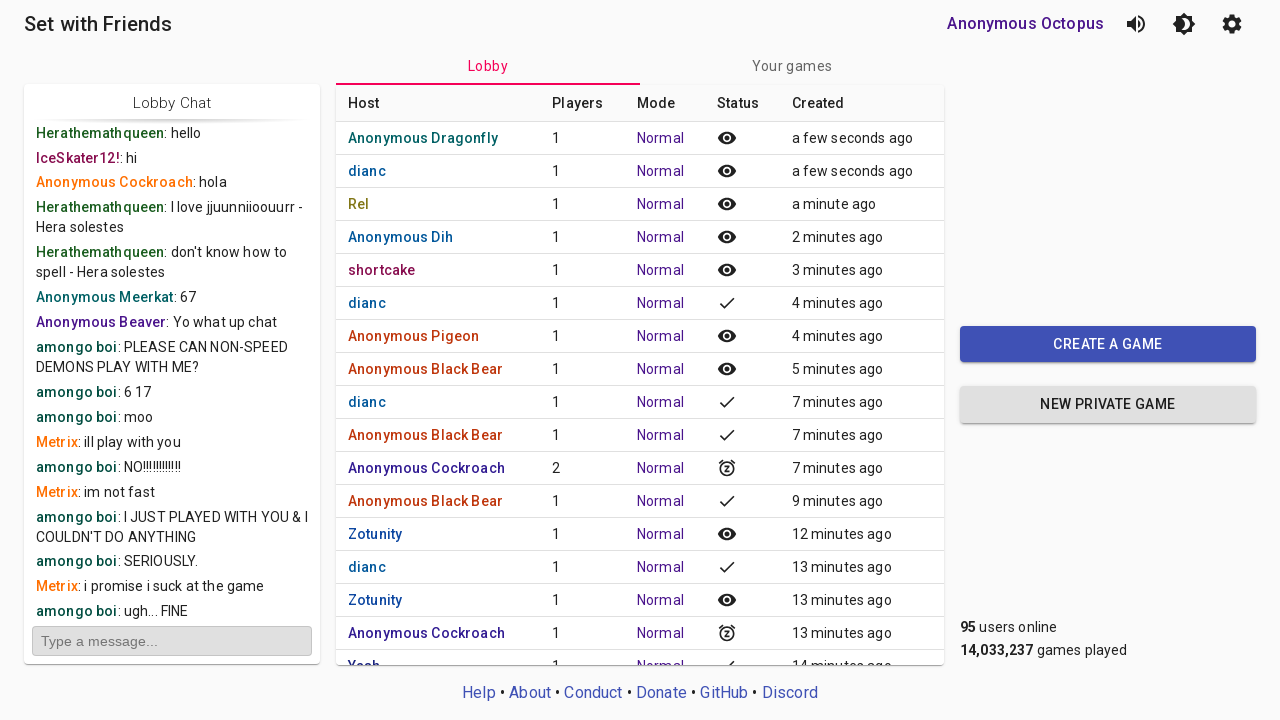

Located MUI container
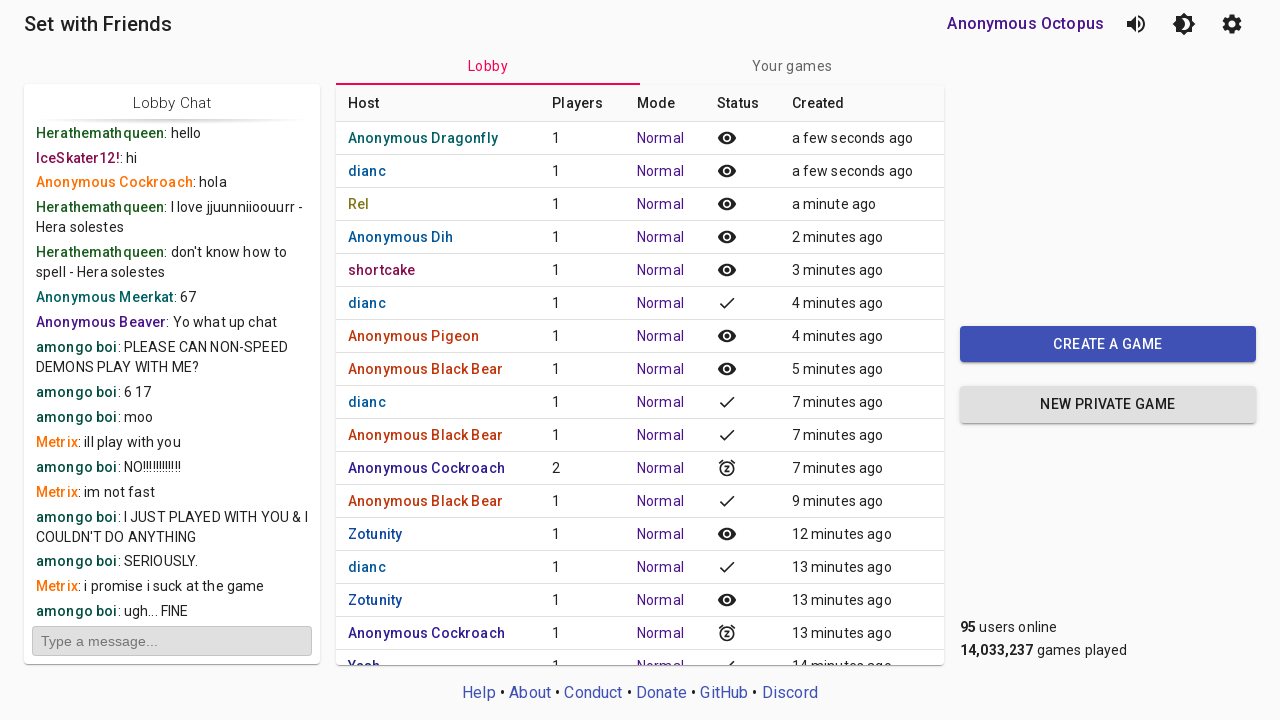

Found 0 paper elements
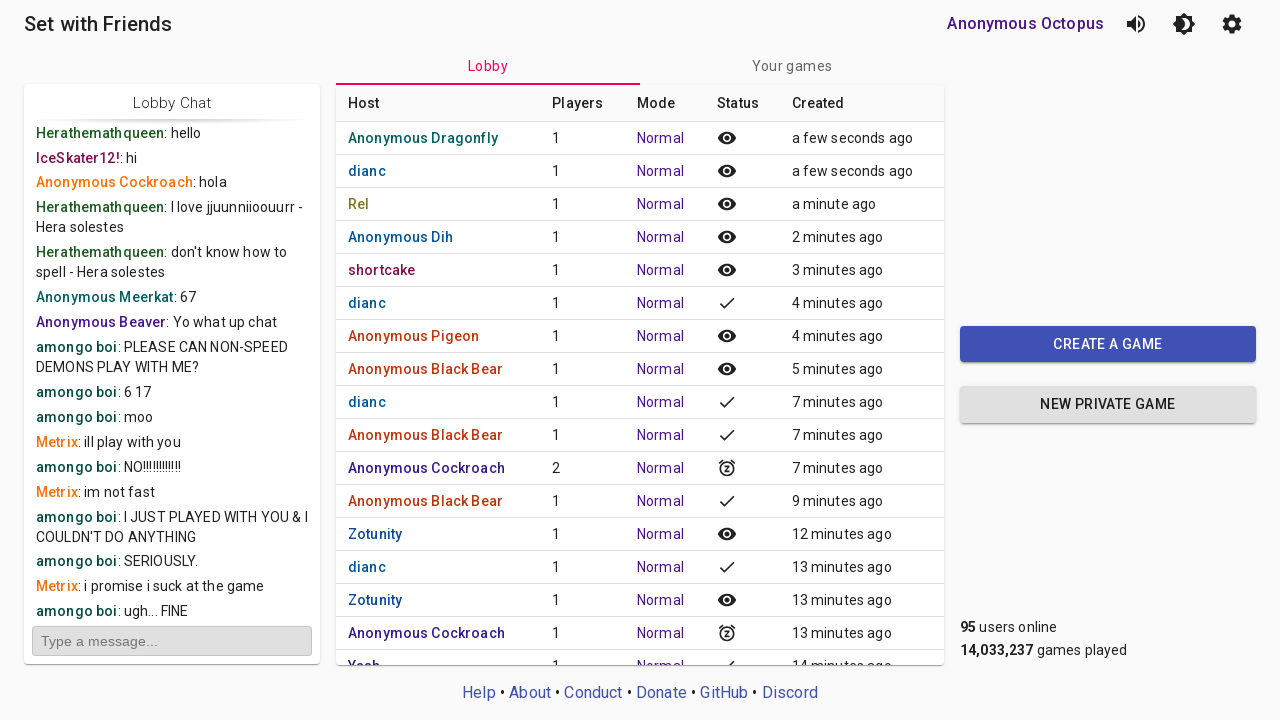

Waited 500ms - not enough paper elements found
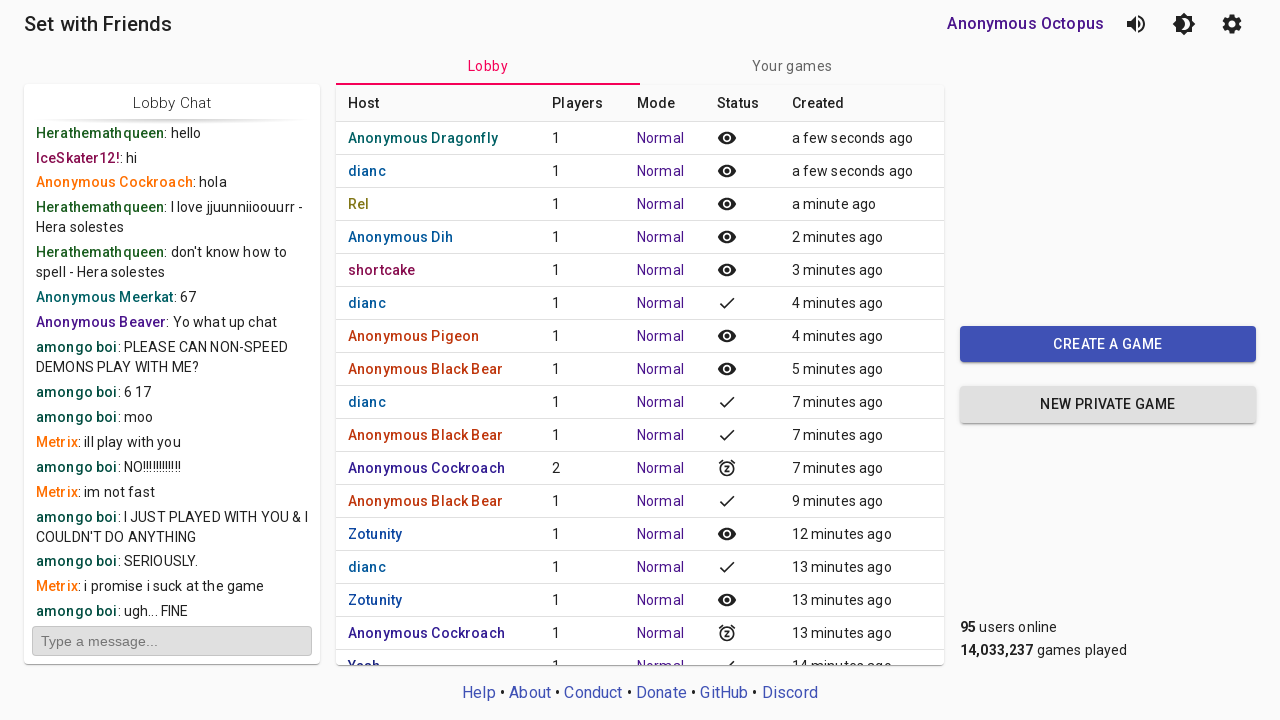

Located root element
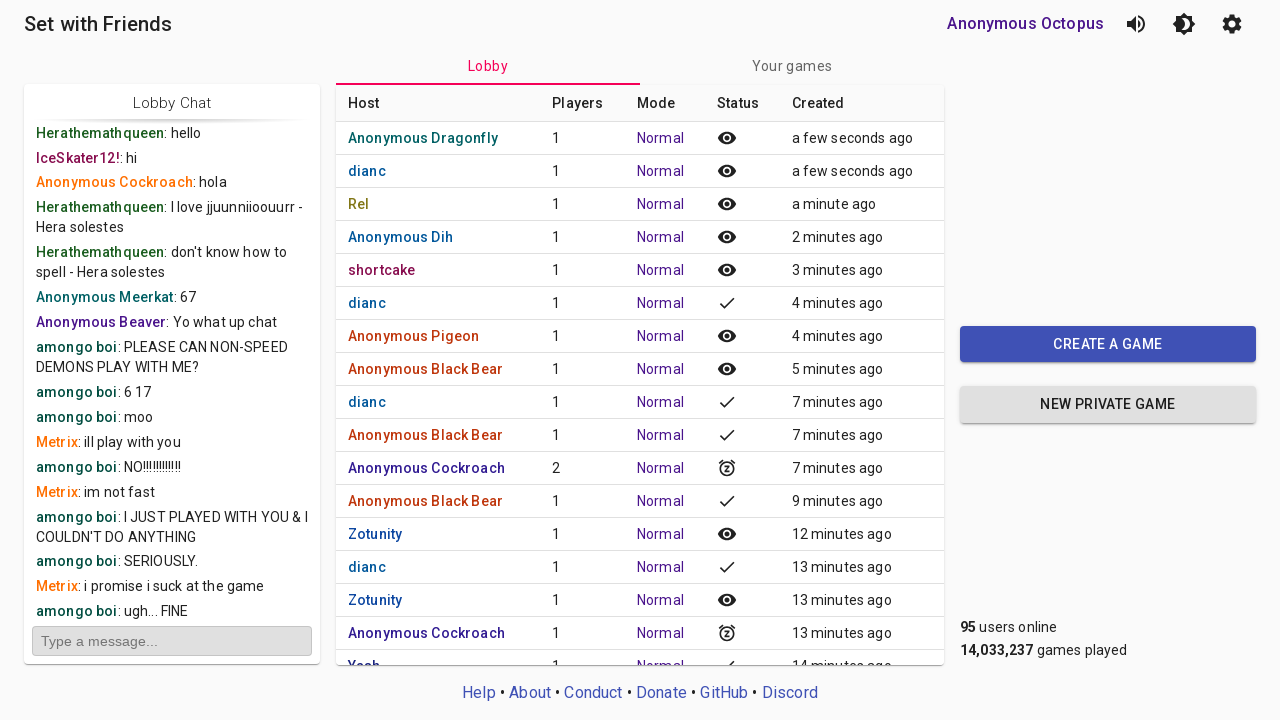

Located MUI container
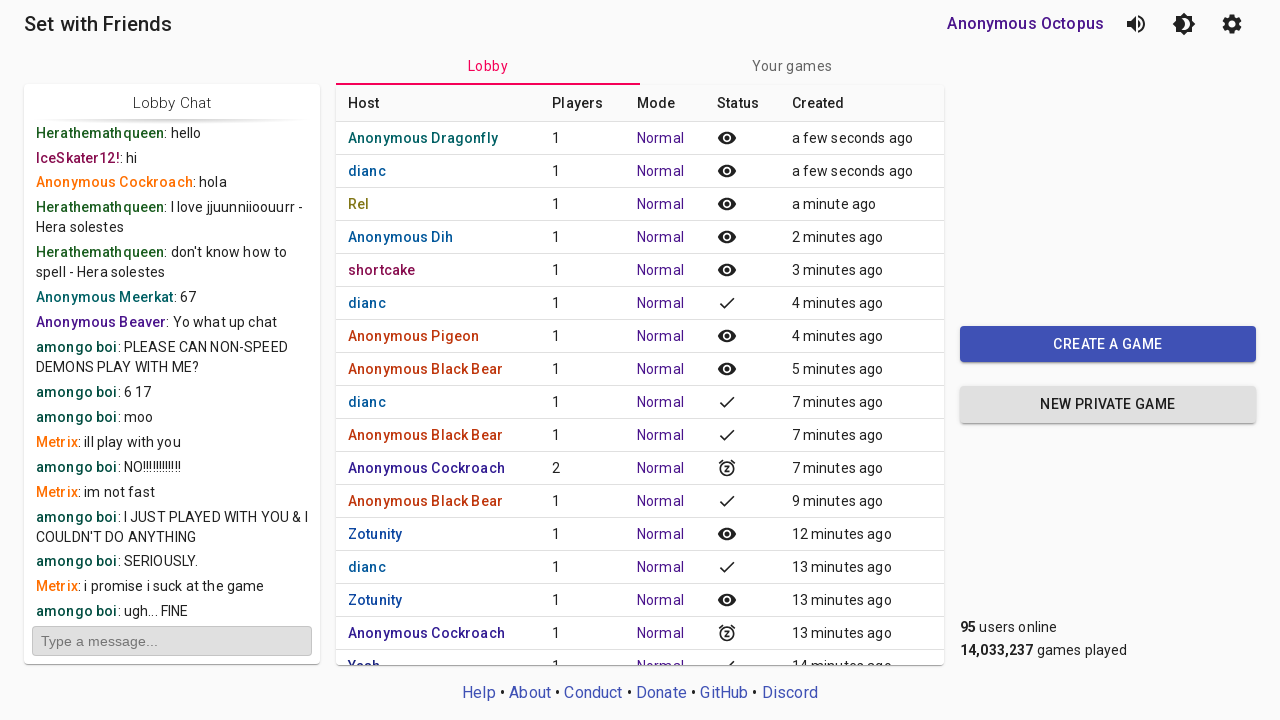

Found 0 paper elements
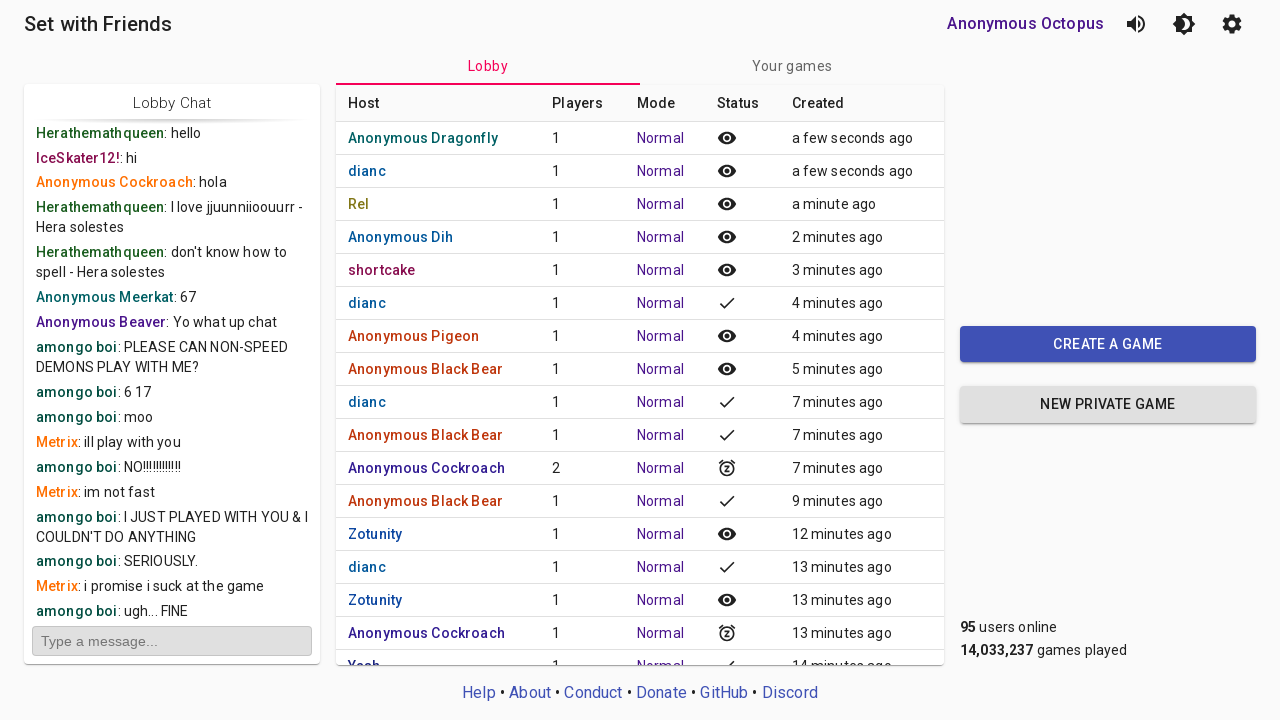

Waited 500ms - not enough paper elements found
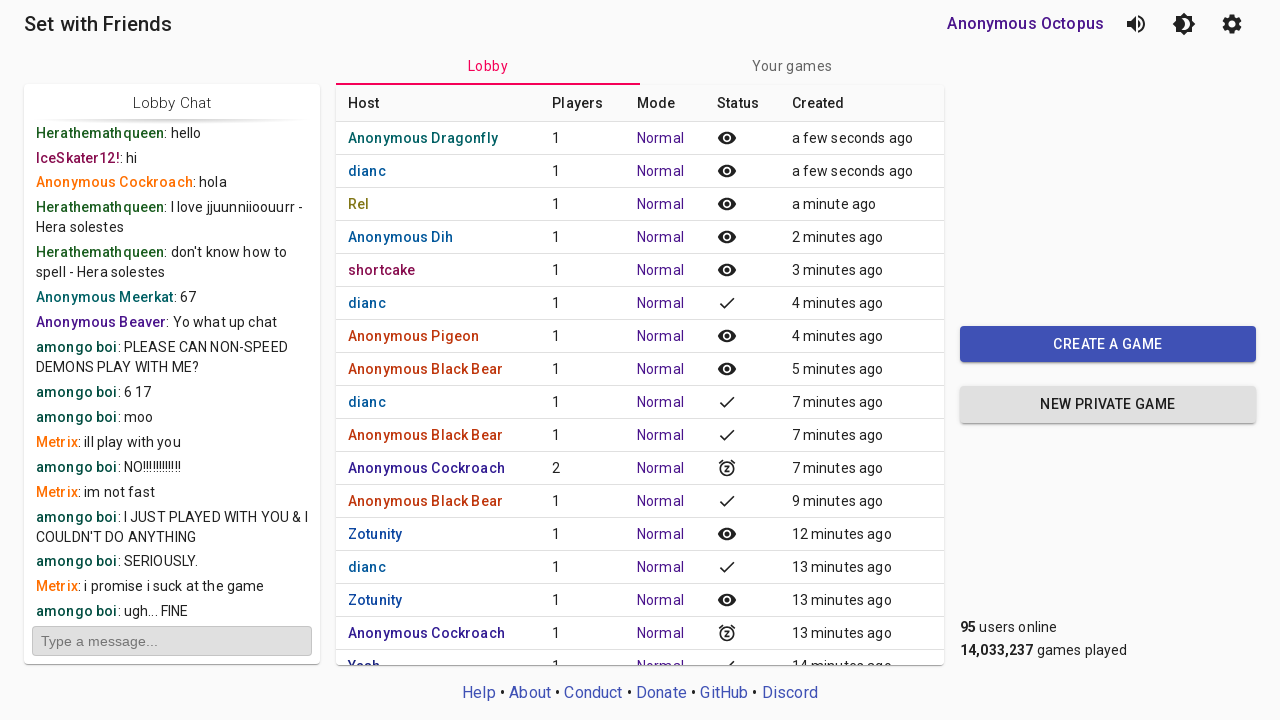

Located root element
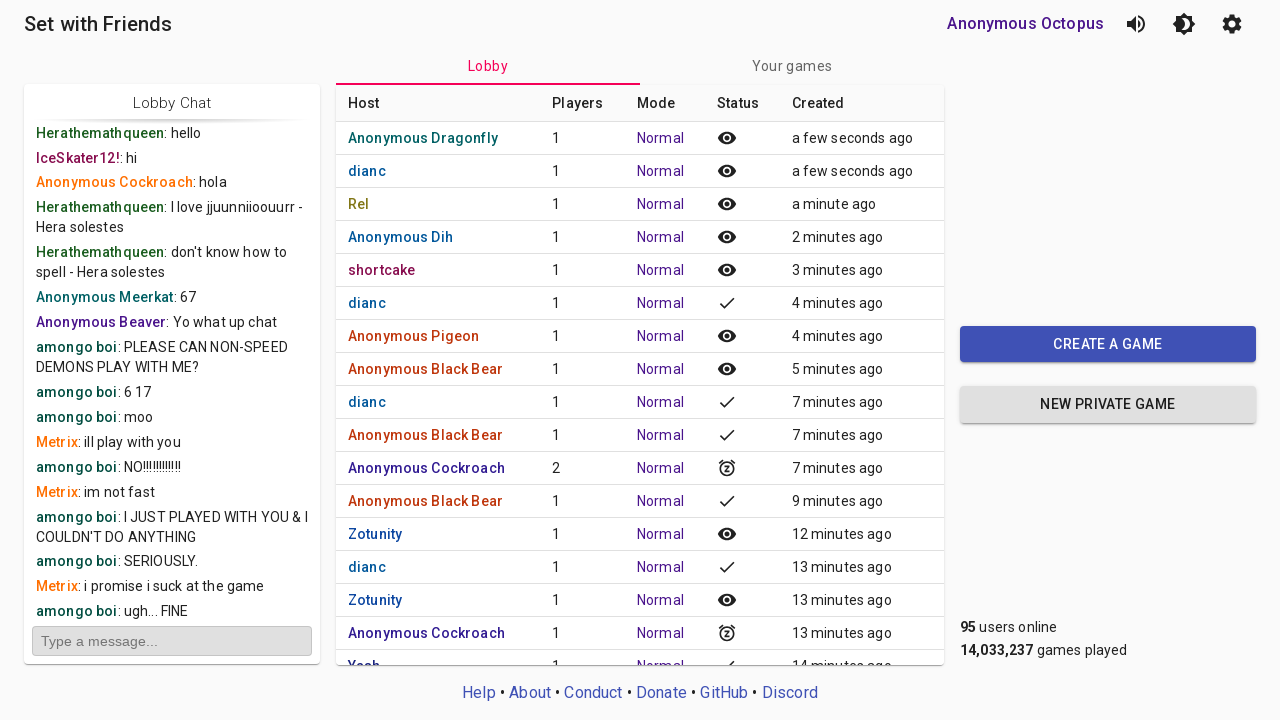

Located MUI container
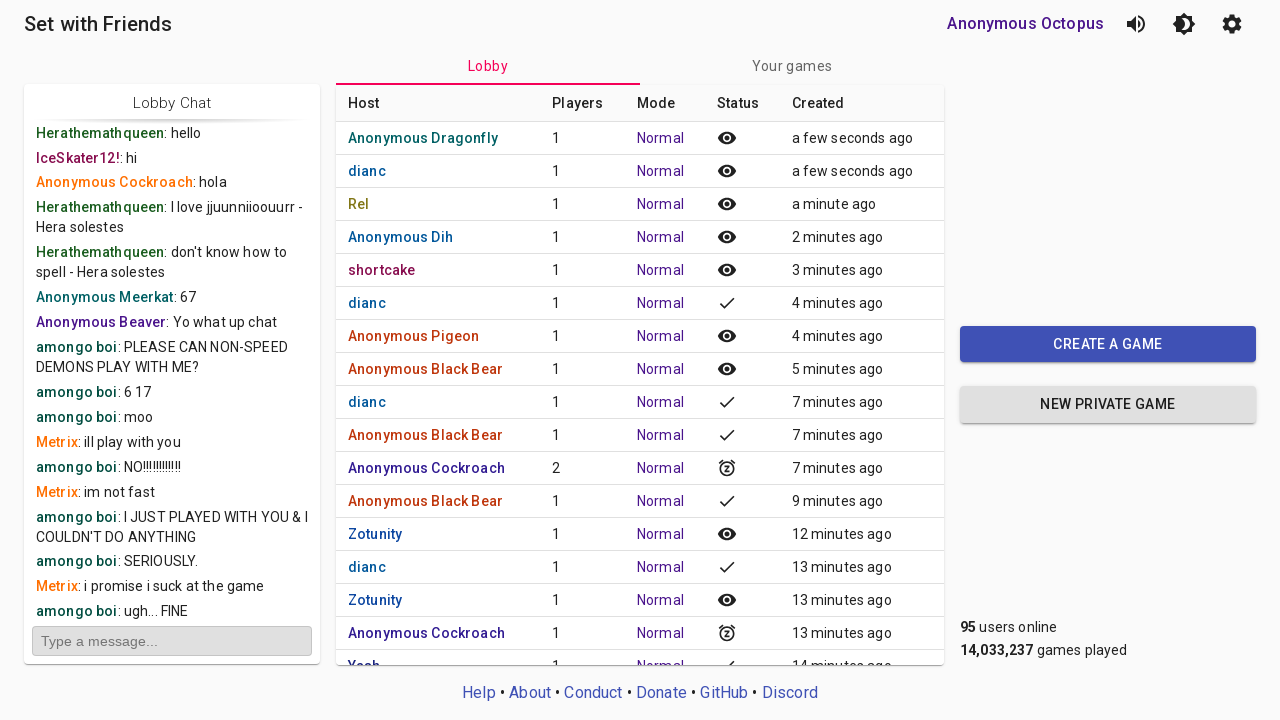

Found 0 paper elements
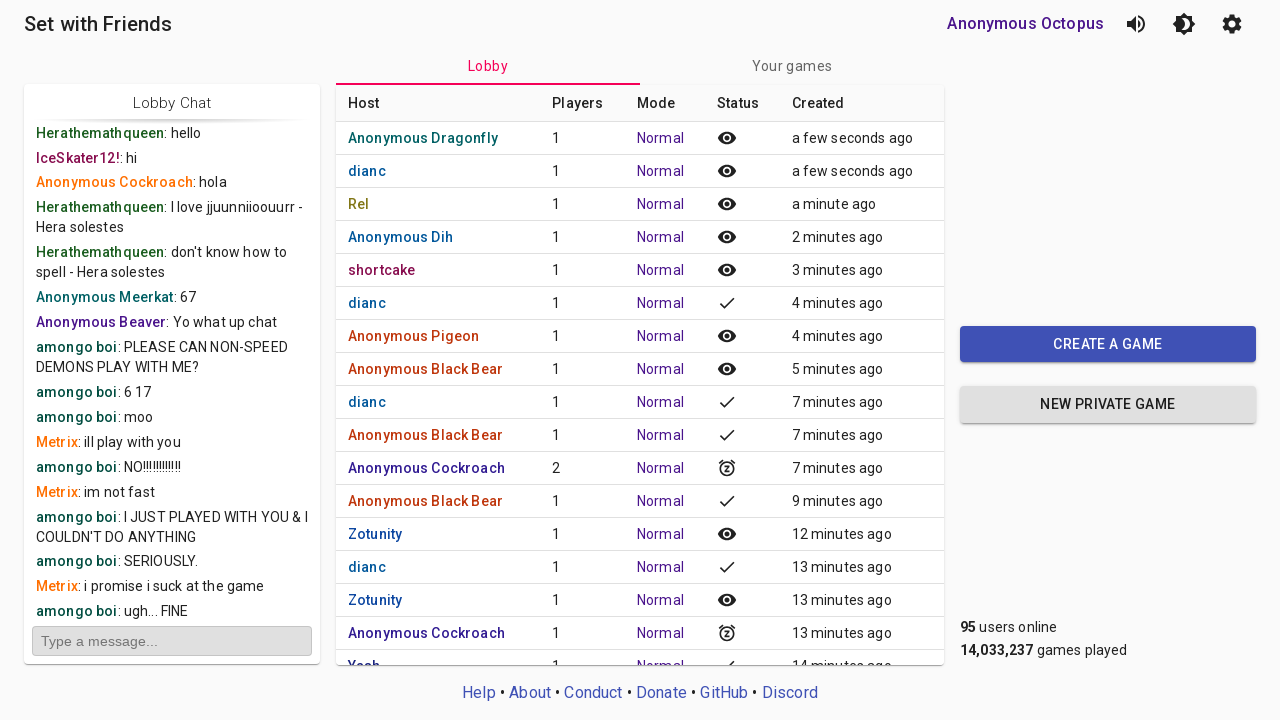

Waited 500ms - not enough paper elements found
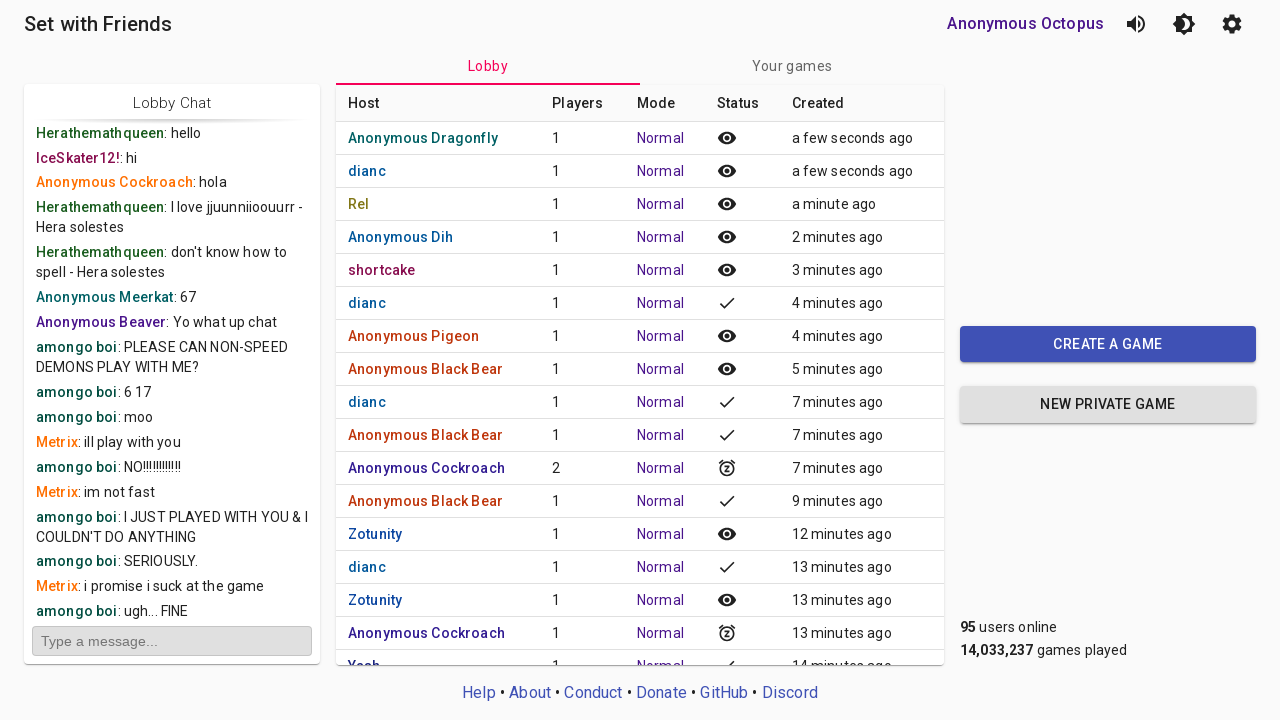

Located root element
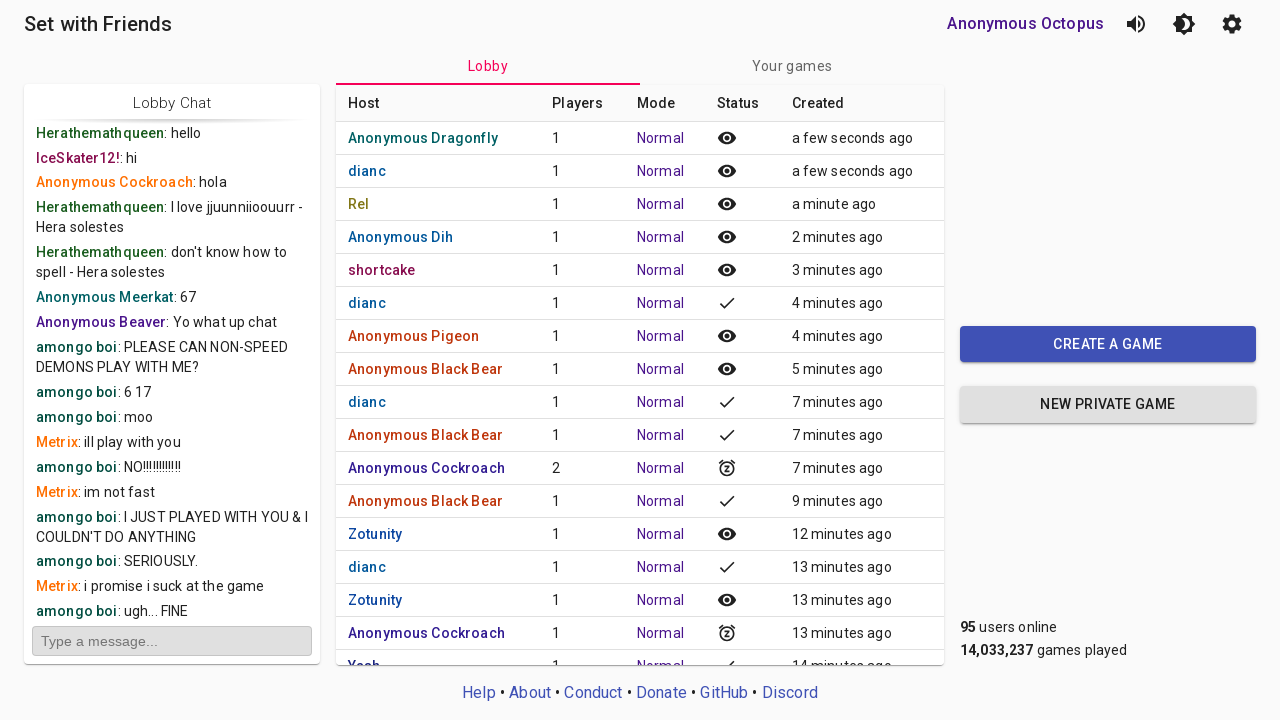

Located MUI container
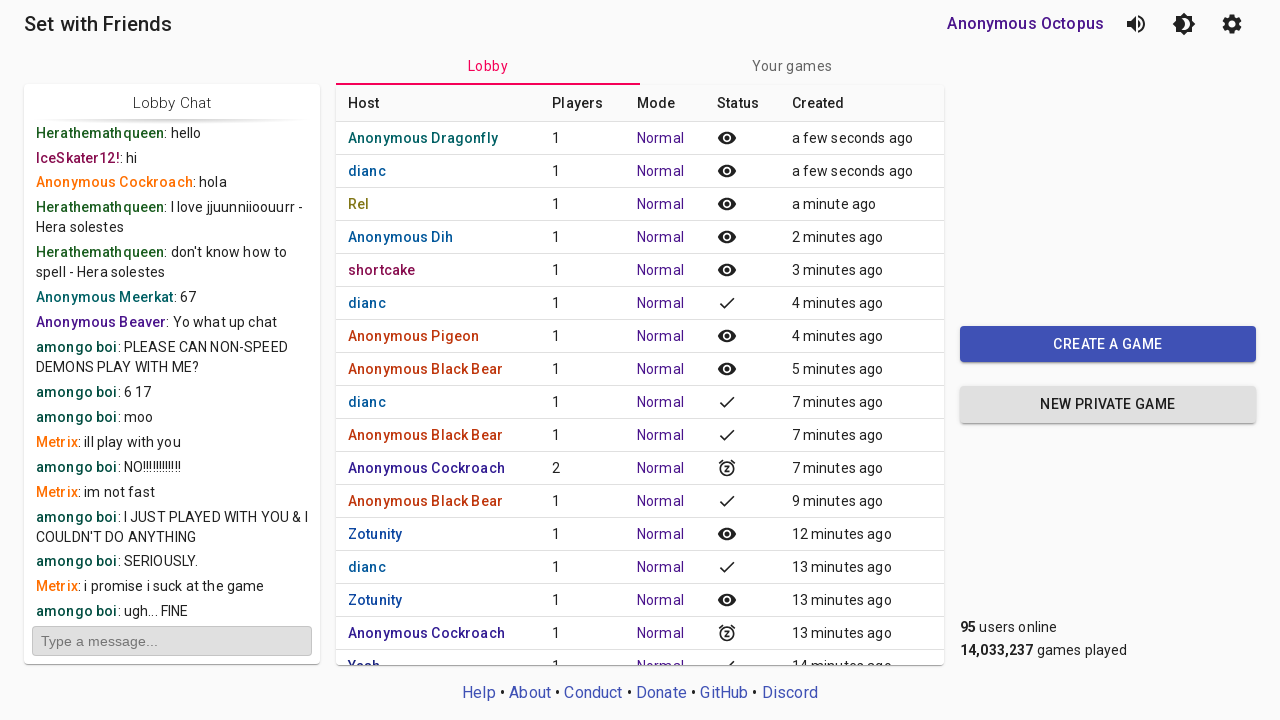

Found 0 paper elements
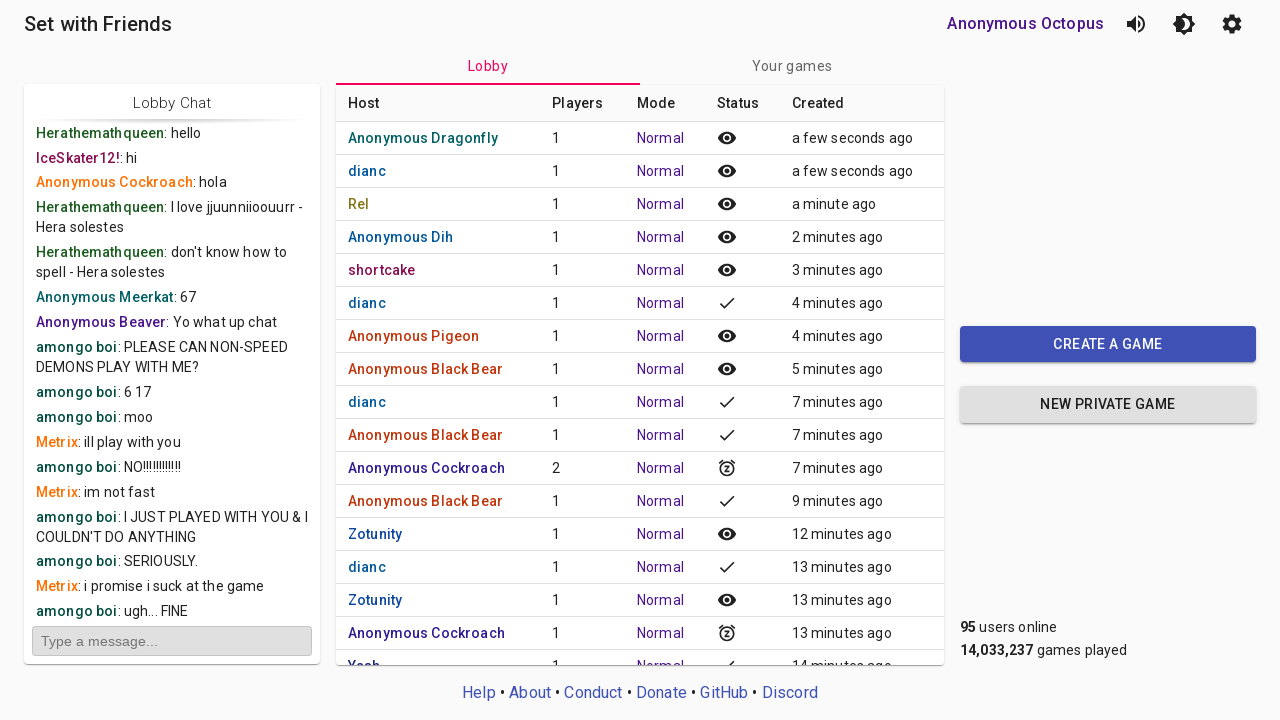

Waited 500ms - not enough paper elements found
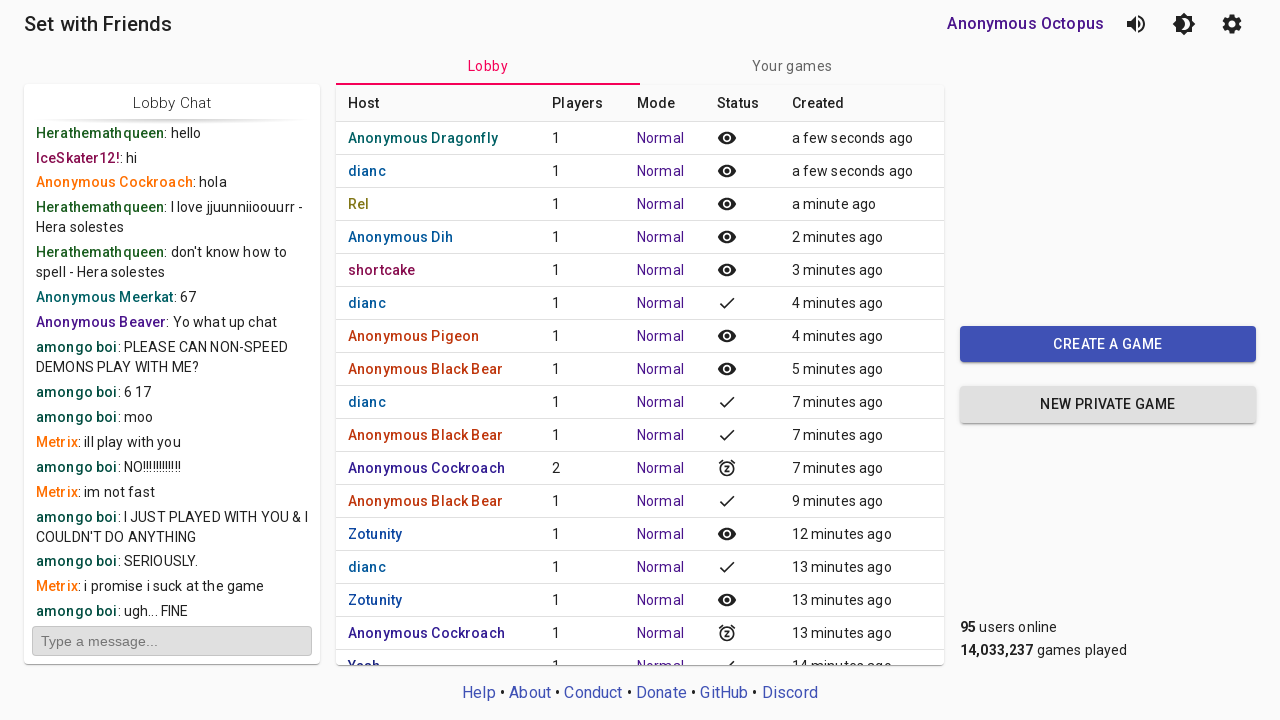

Located root element
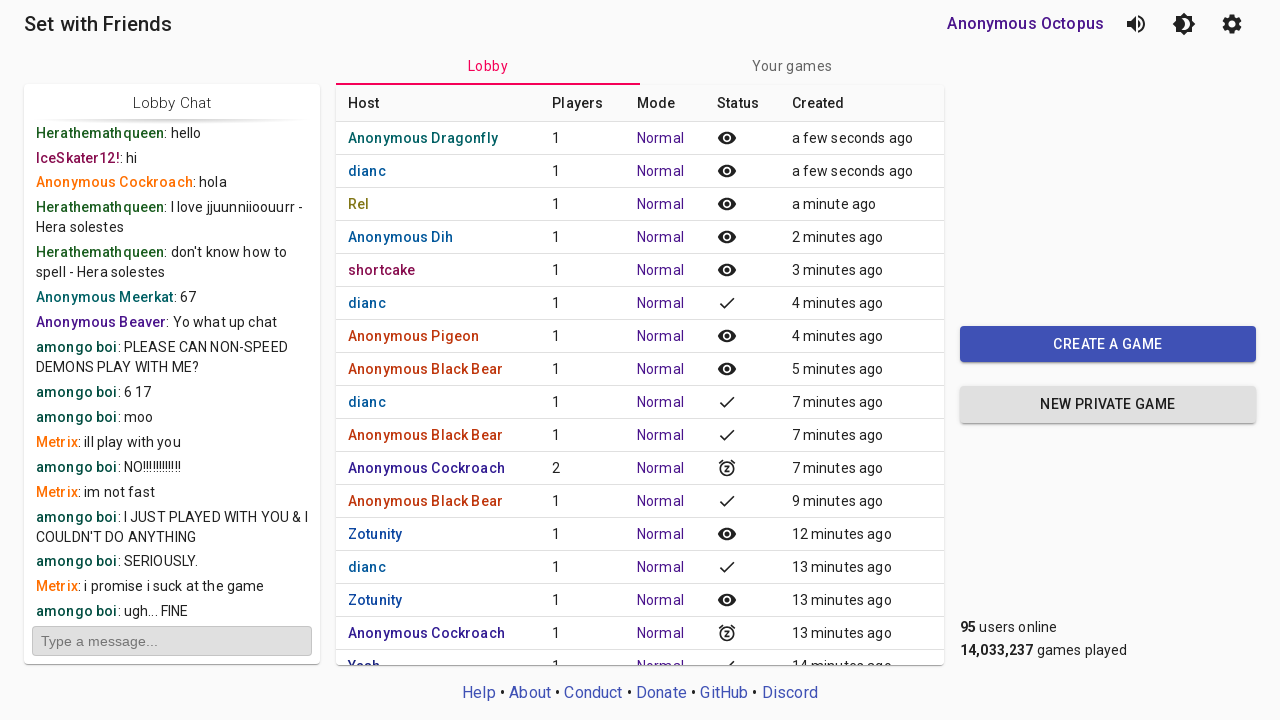

Located MUI container
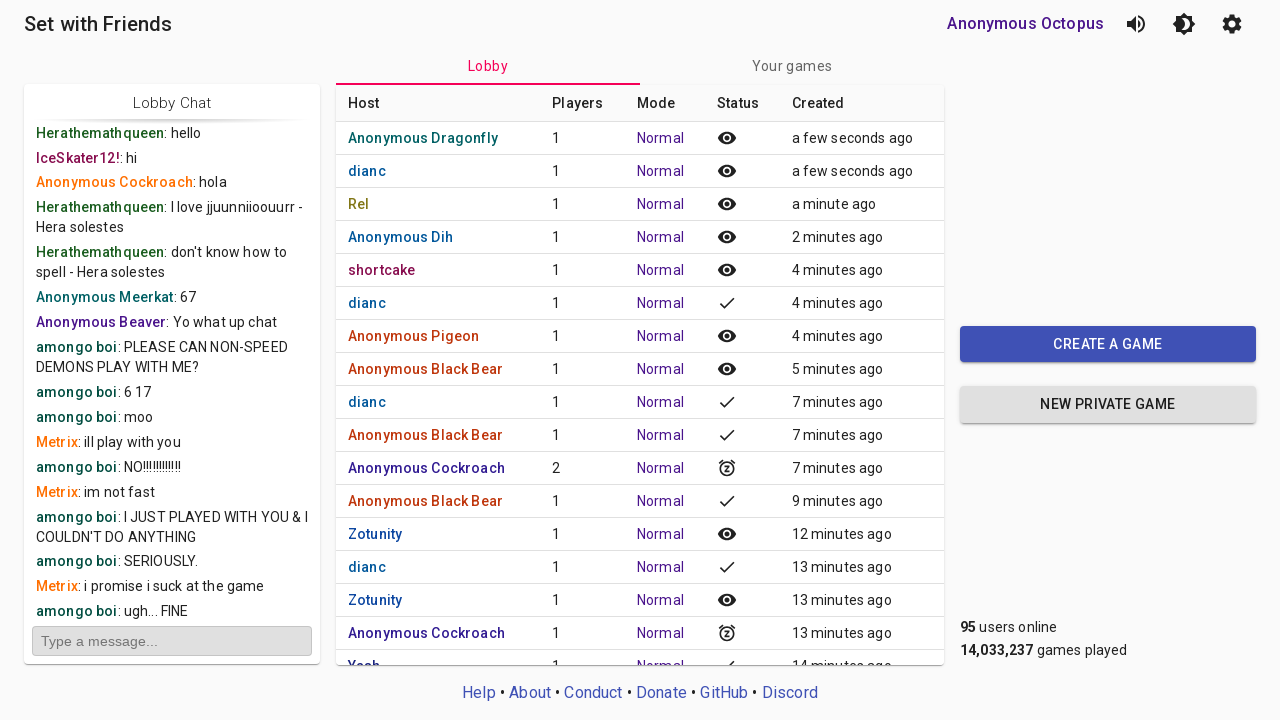

Found 0 paper elements
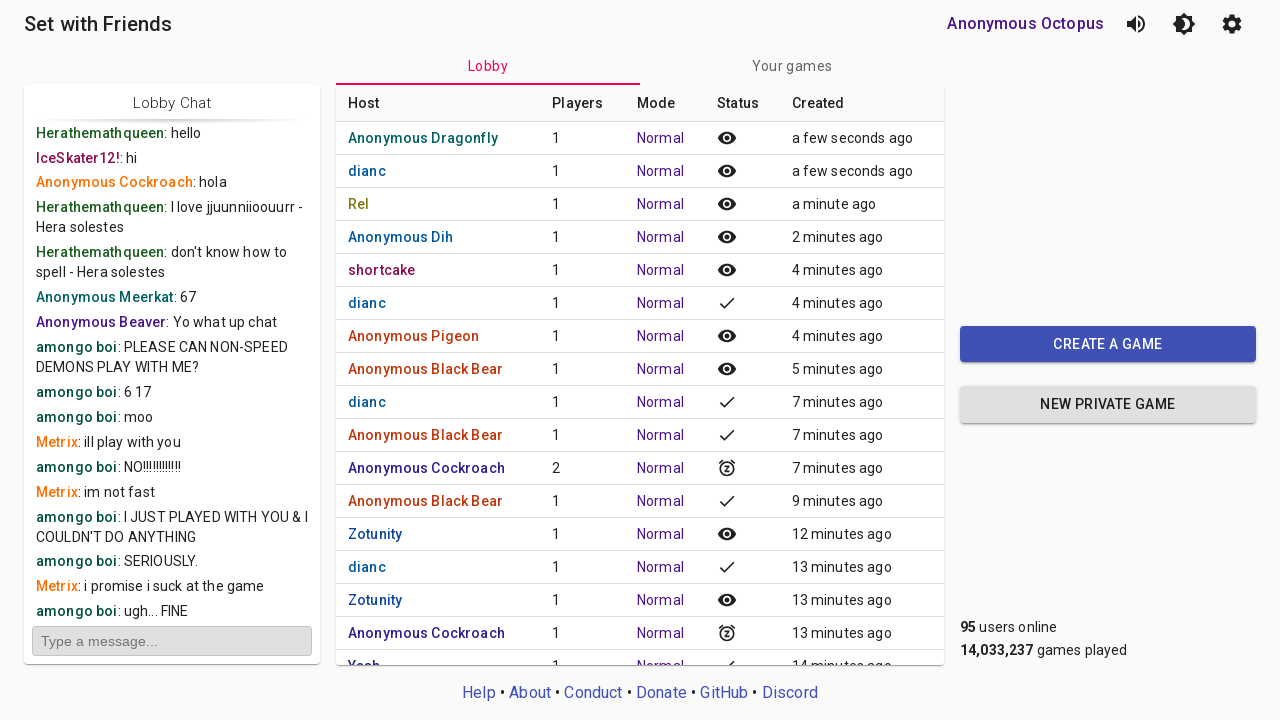

Waited 500ms - not enough paper elements found
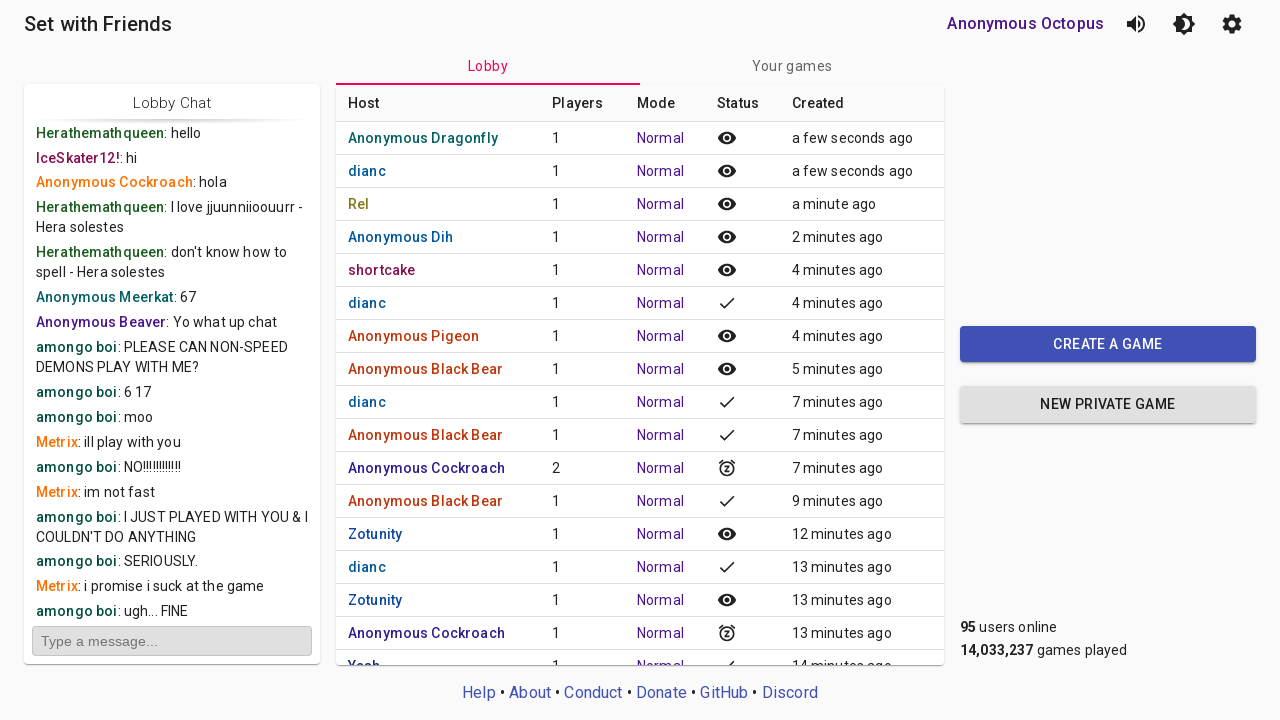

Located root element
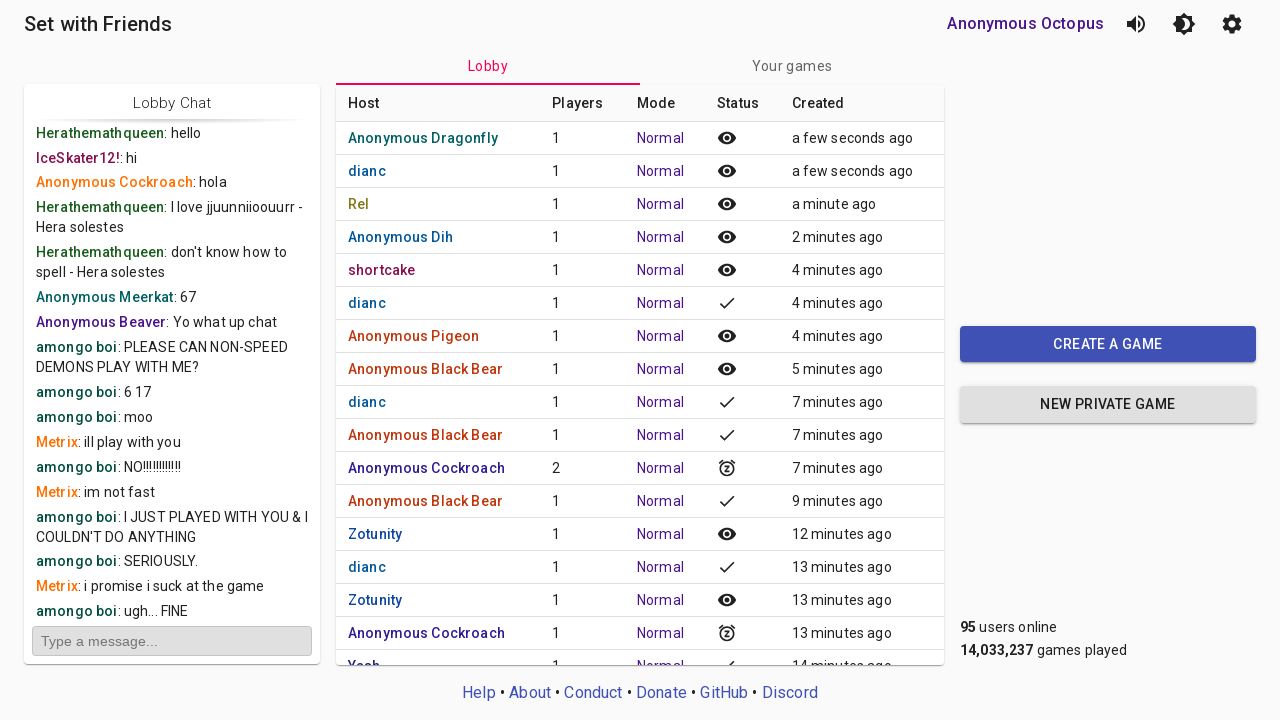

Located MUI container
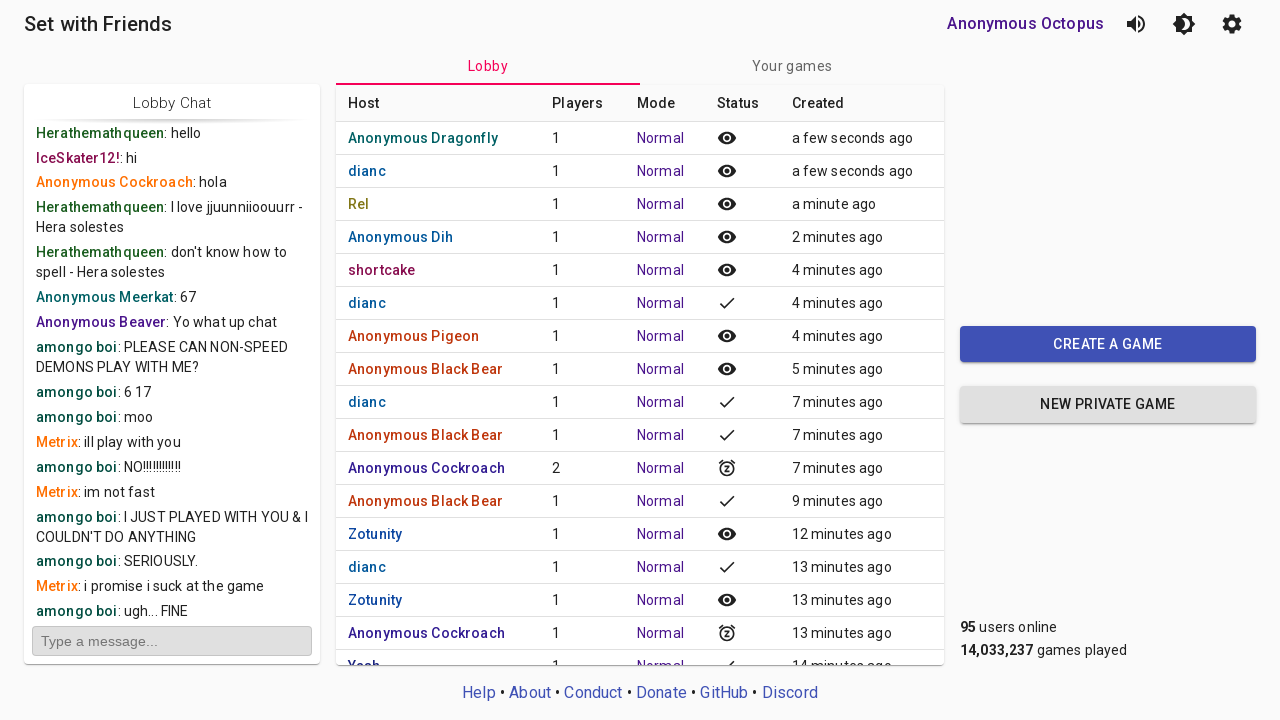

Found 0 paper elements
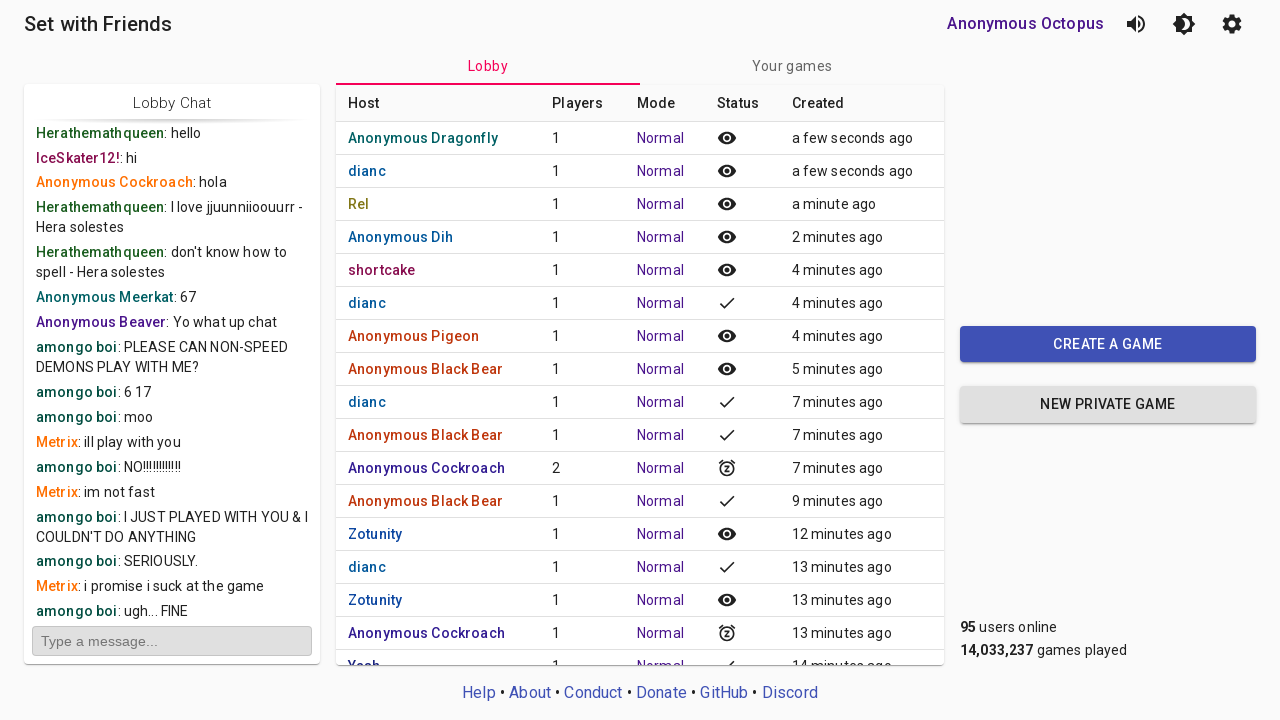

Waited 500ms - not enough paper elements found
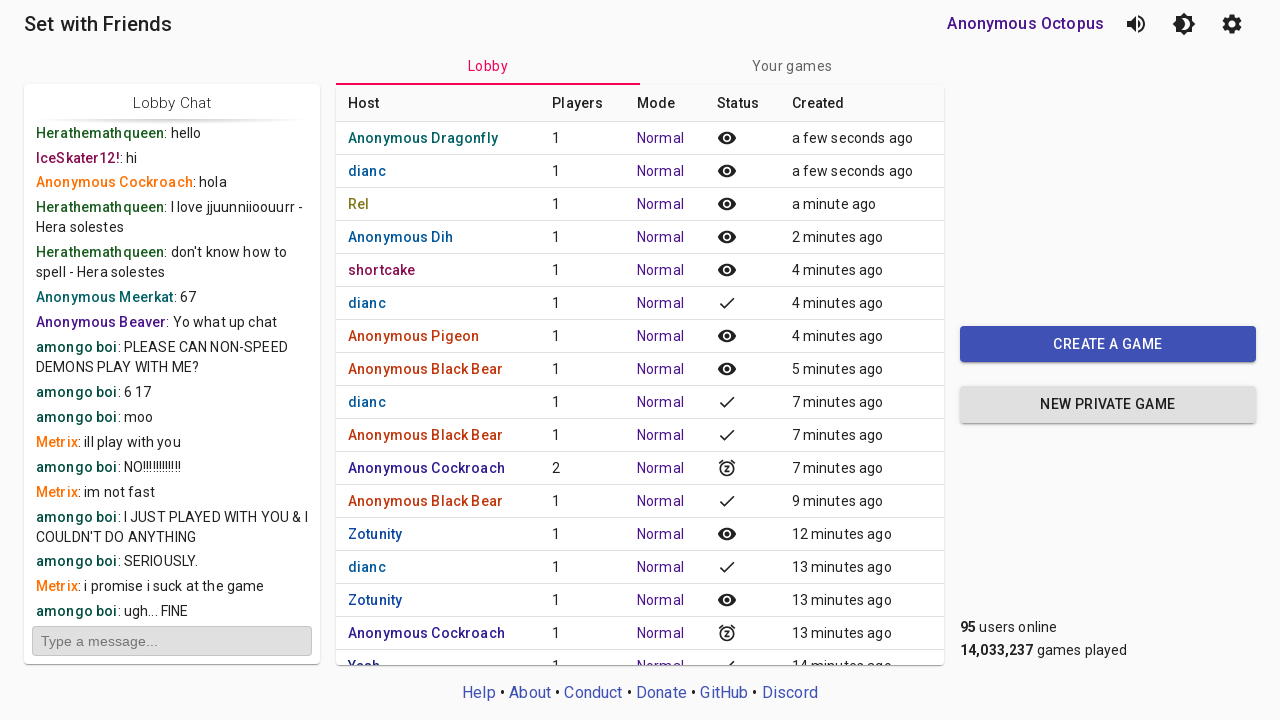

Located root element
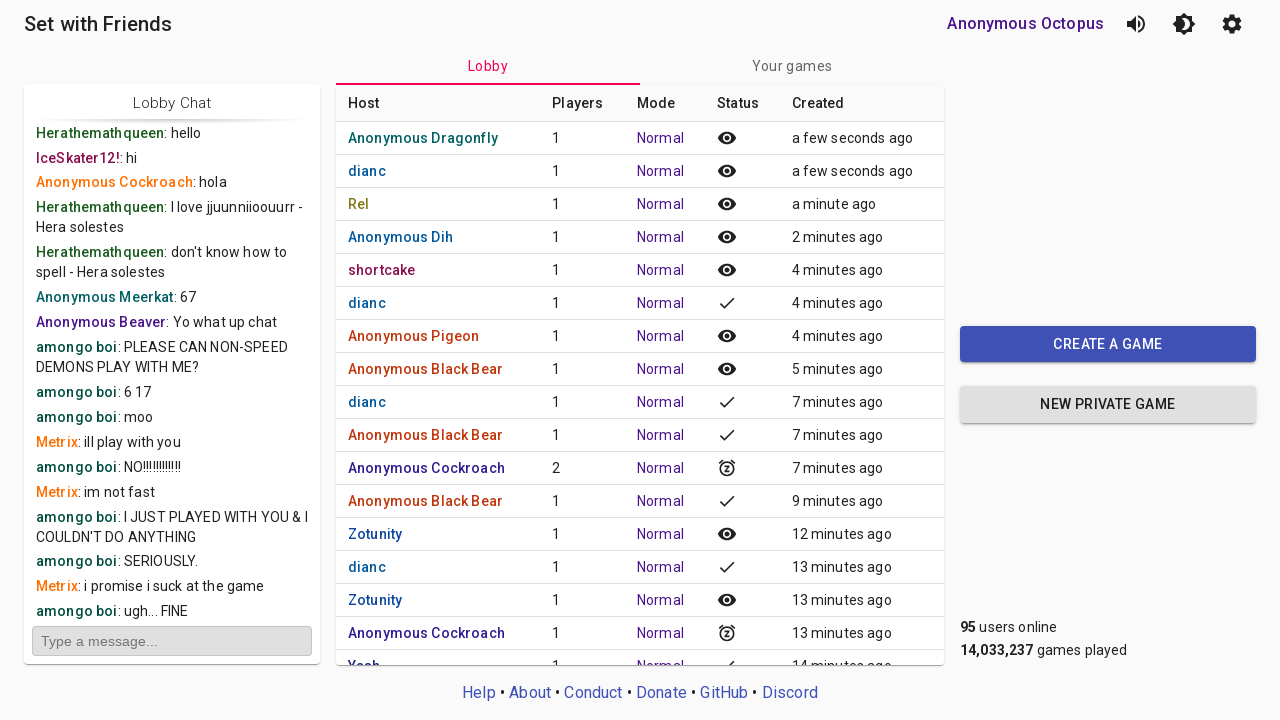

Located MUI container
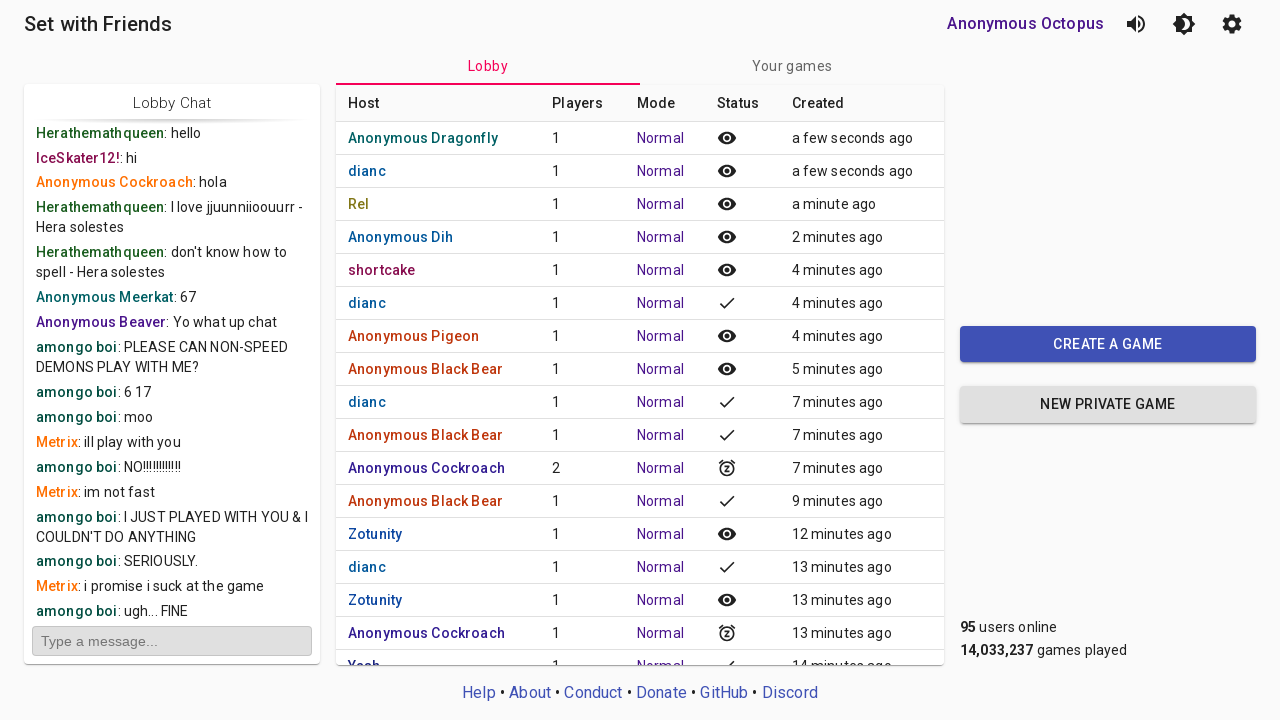

Found 0 paper elements
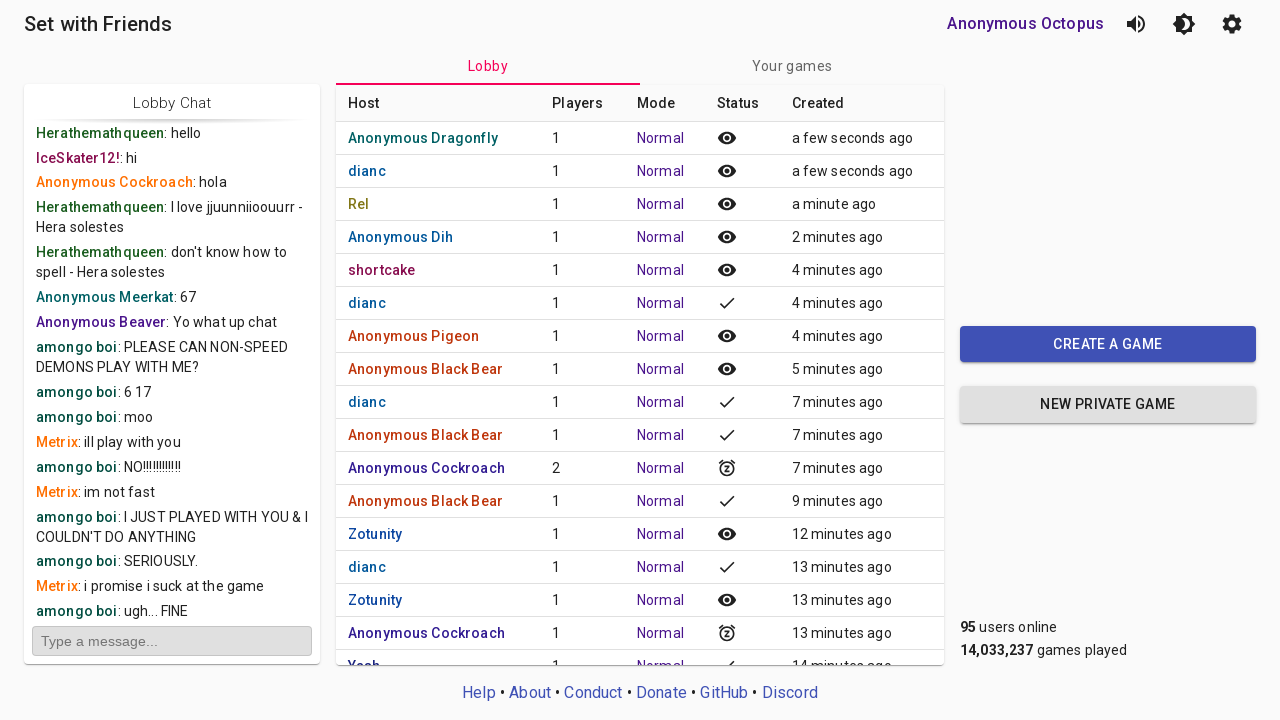

Waited 500ms - not enough paper elements found
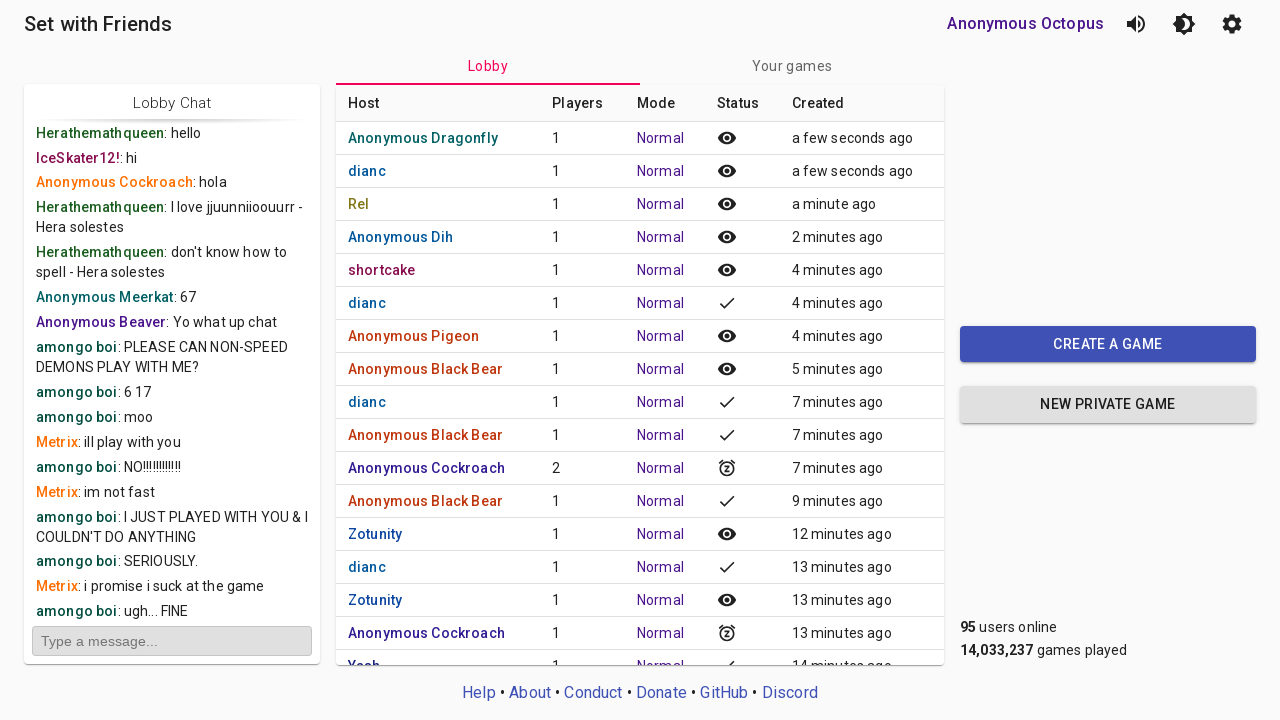

Located root element
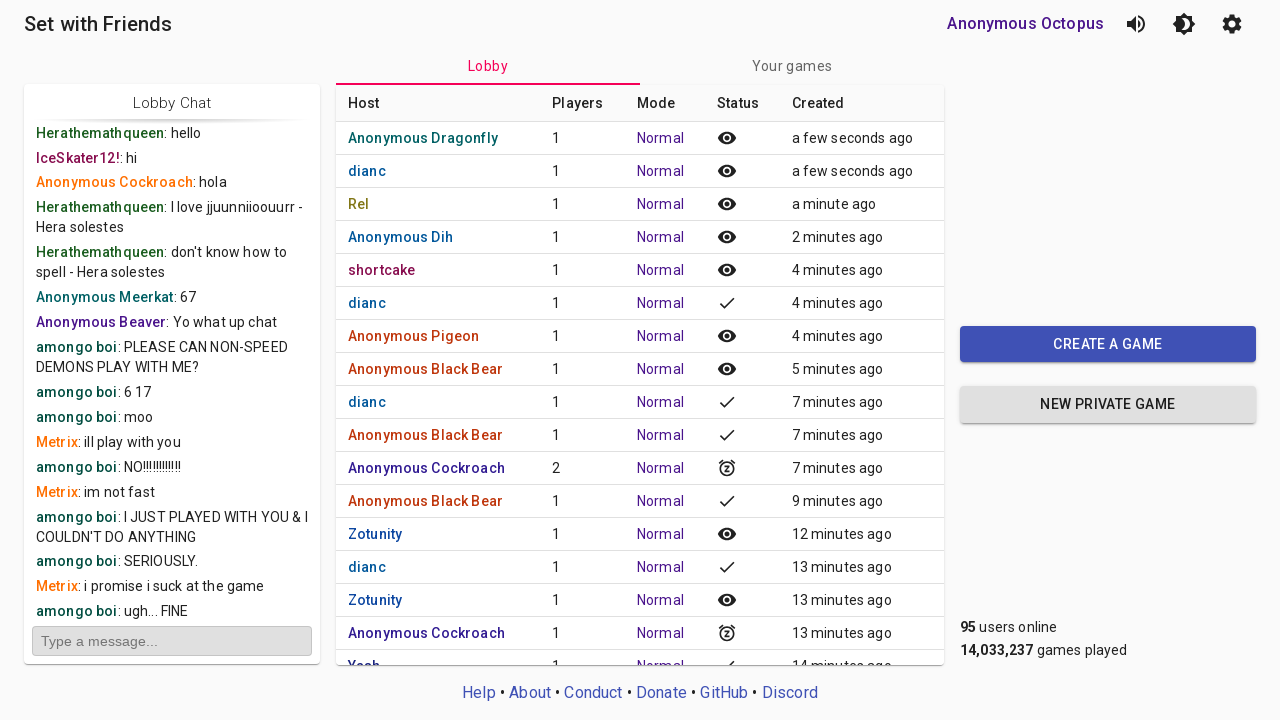

Located MUI container
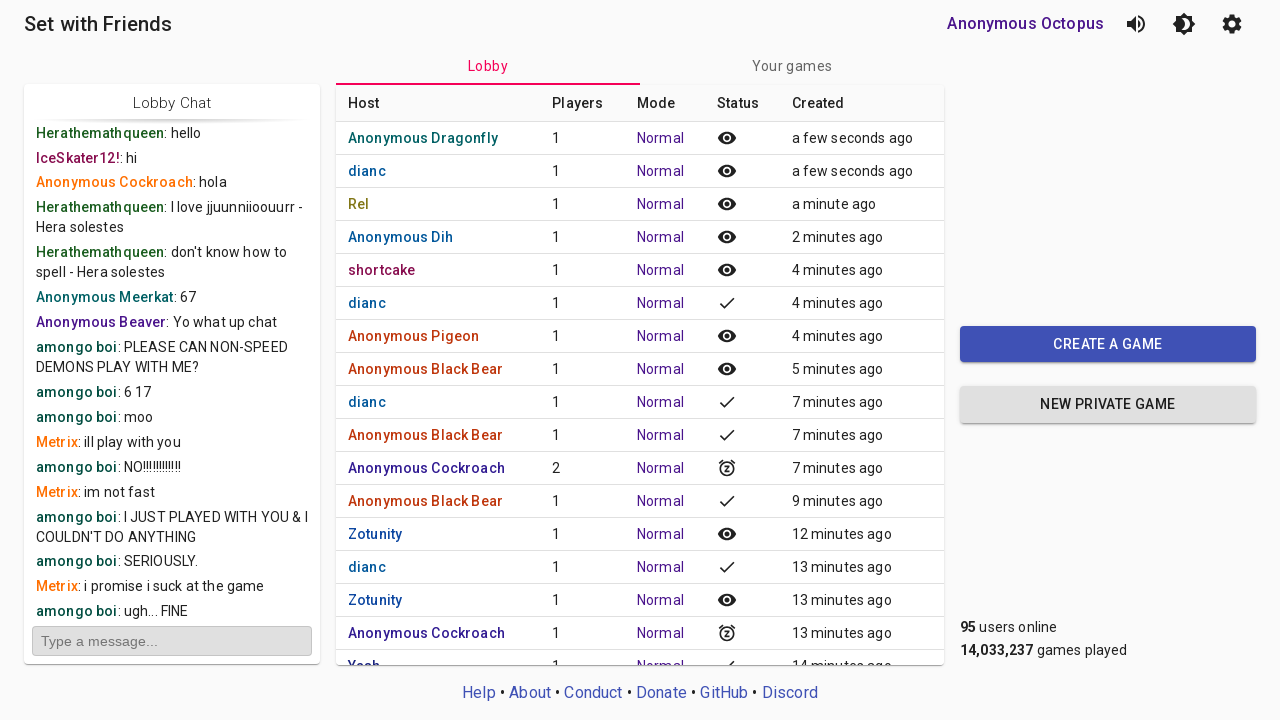

Found 0 paper elements
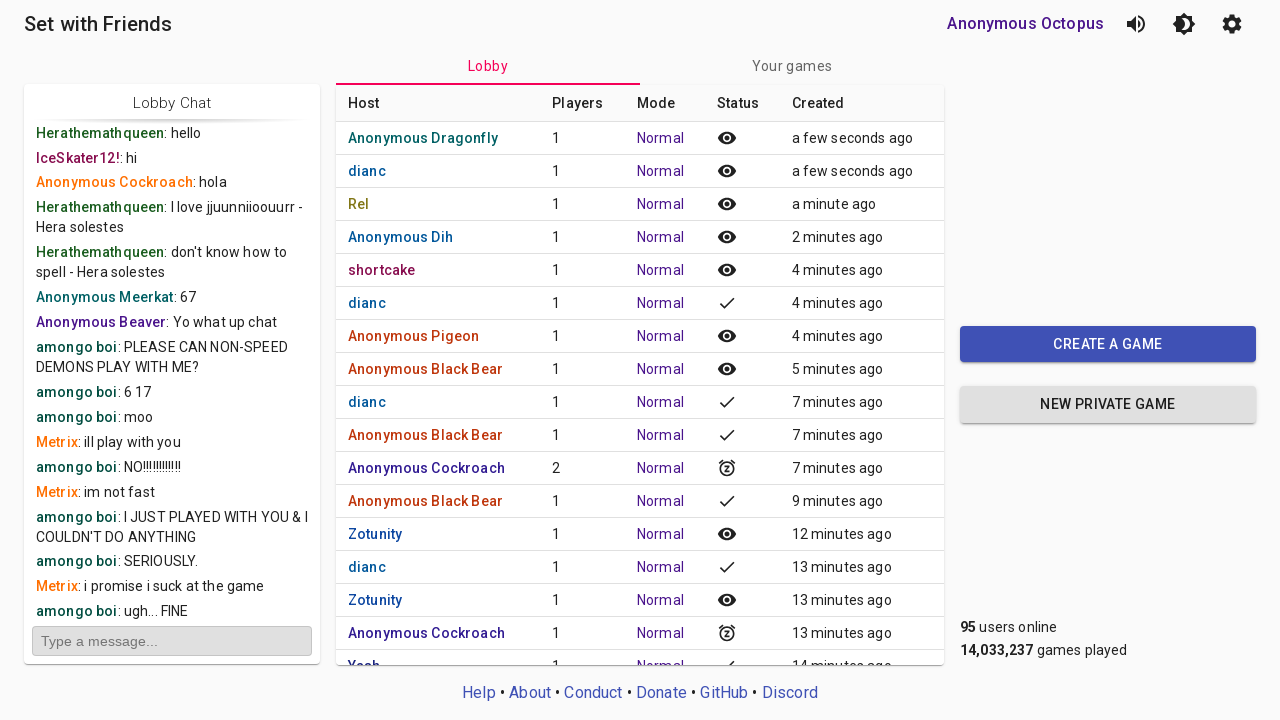

Waited 500ms - not enough paper elements found
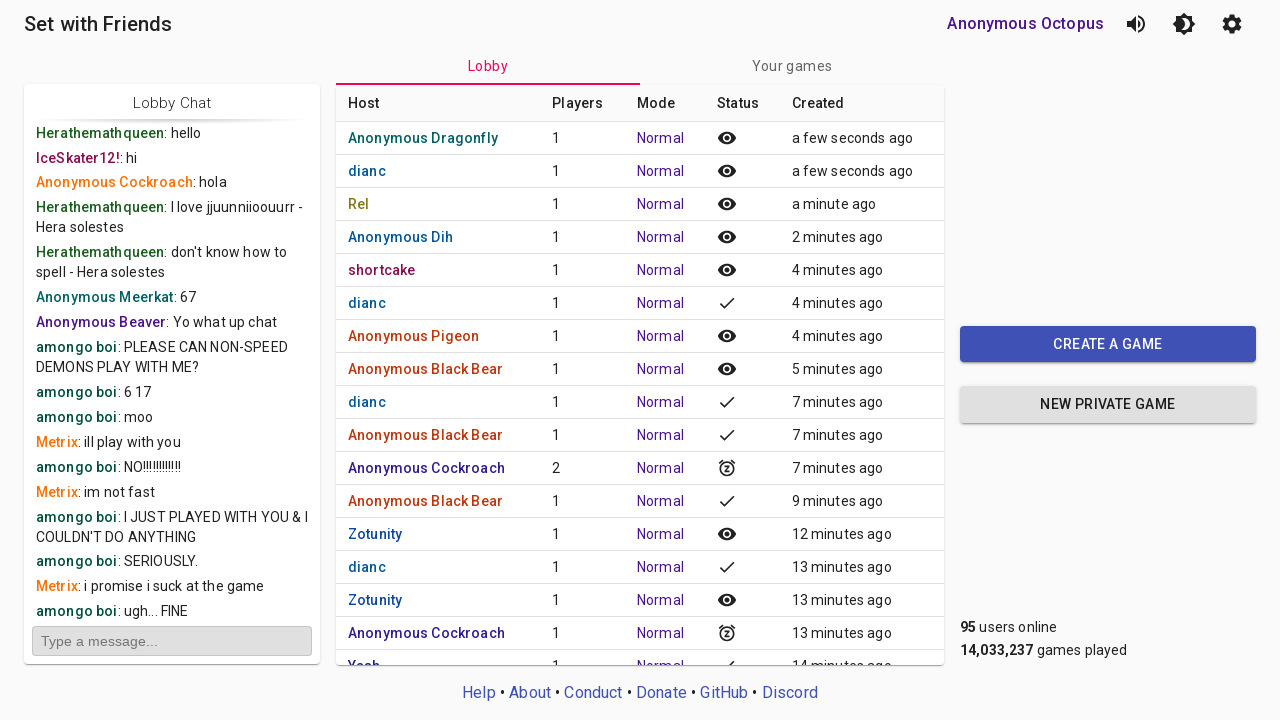

Located root element
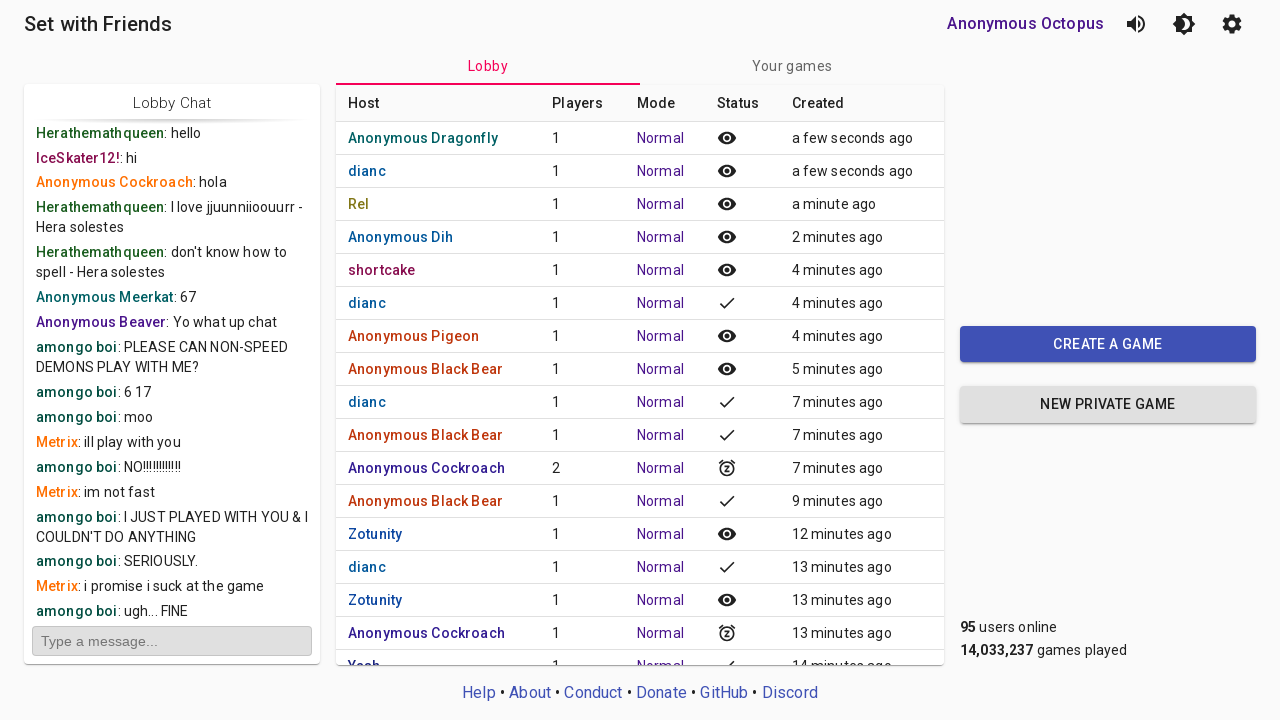

Located MUI container
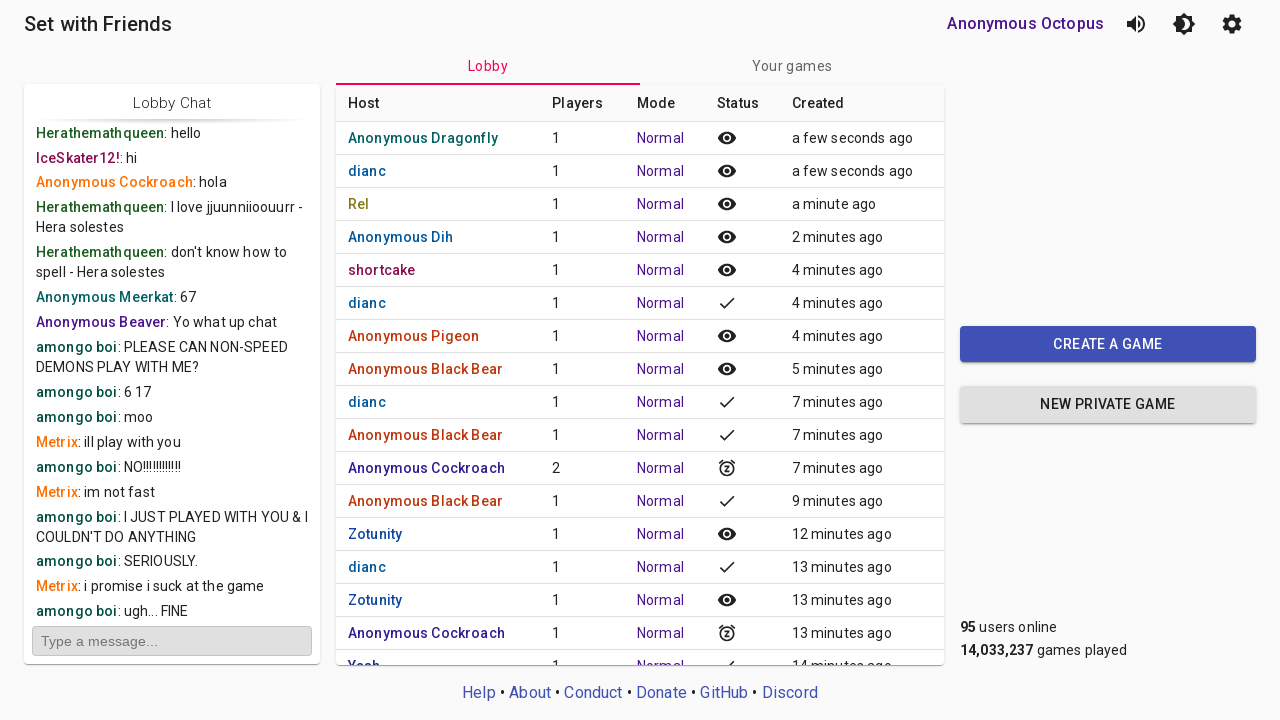

Found 0 paper elements
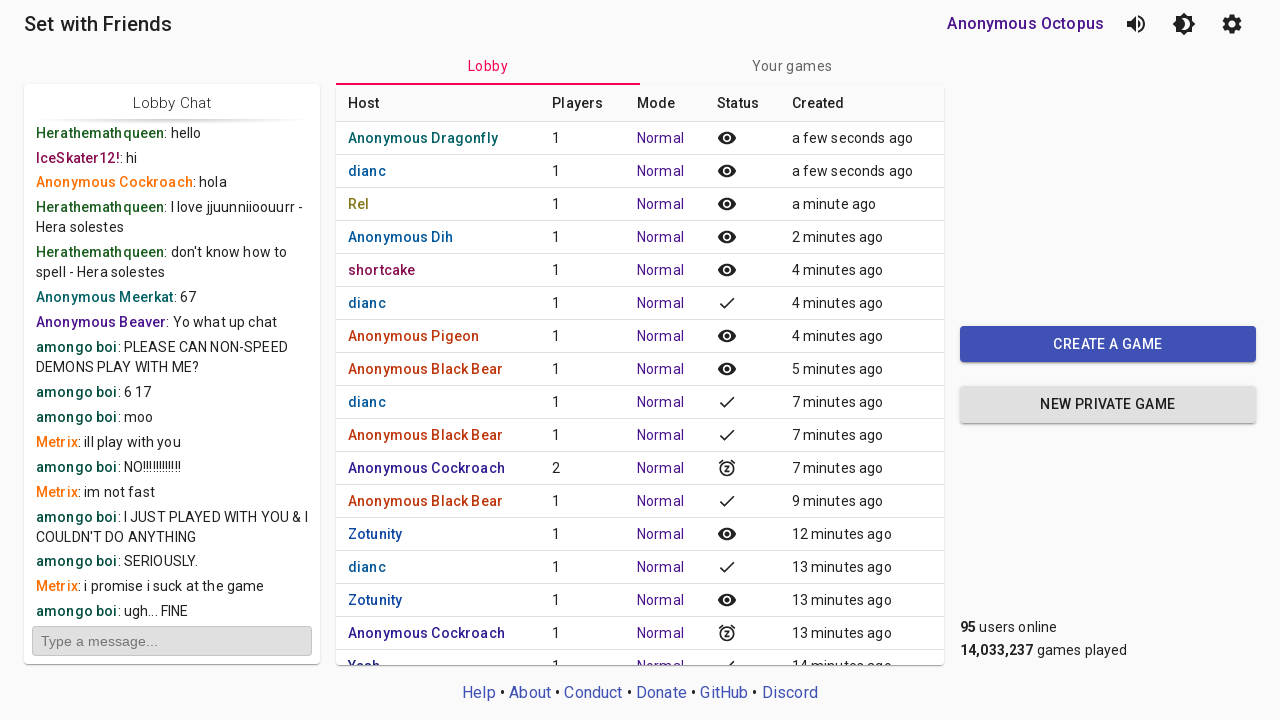

Waited 500ms - not enough paper elements found
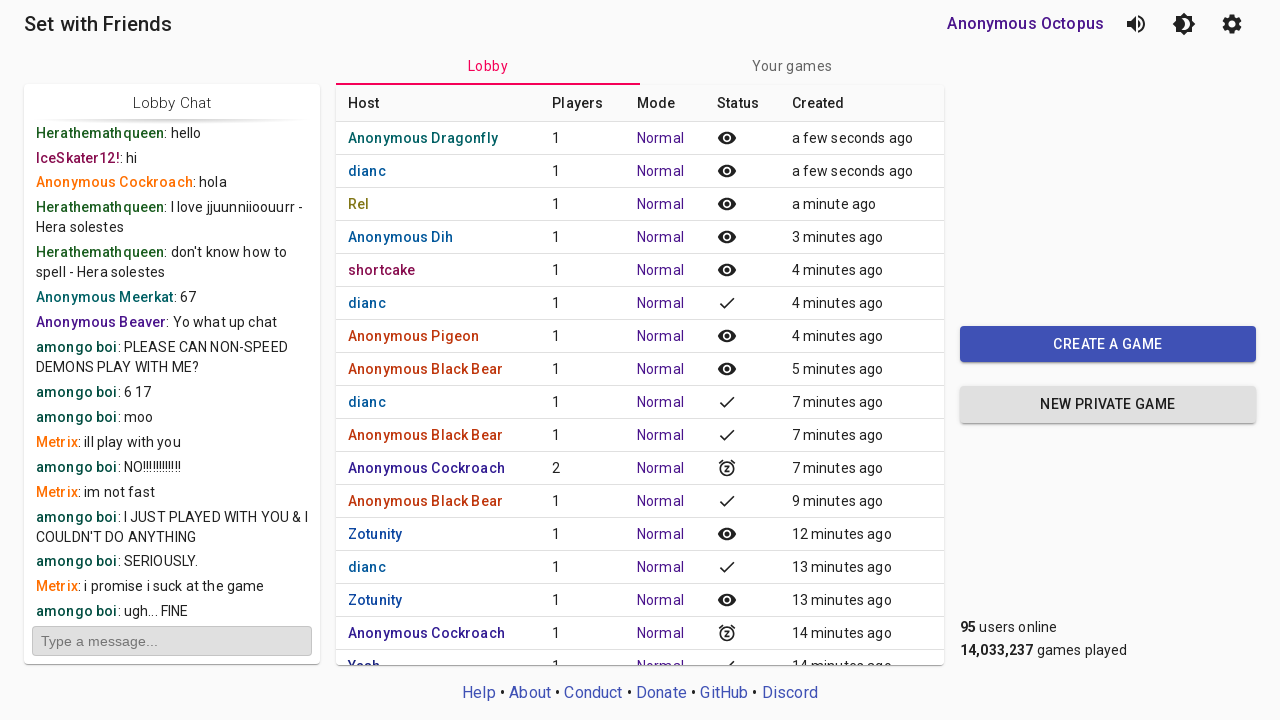

Located root element
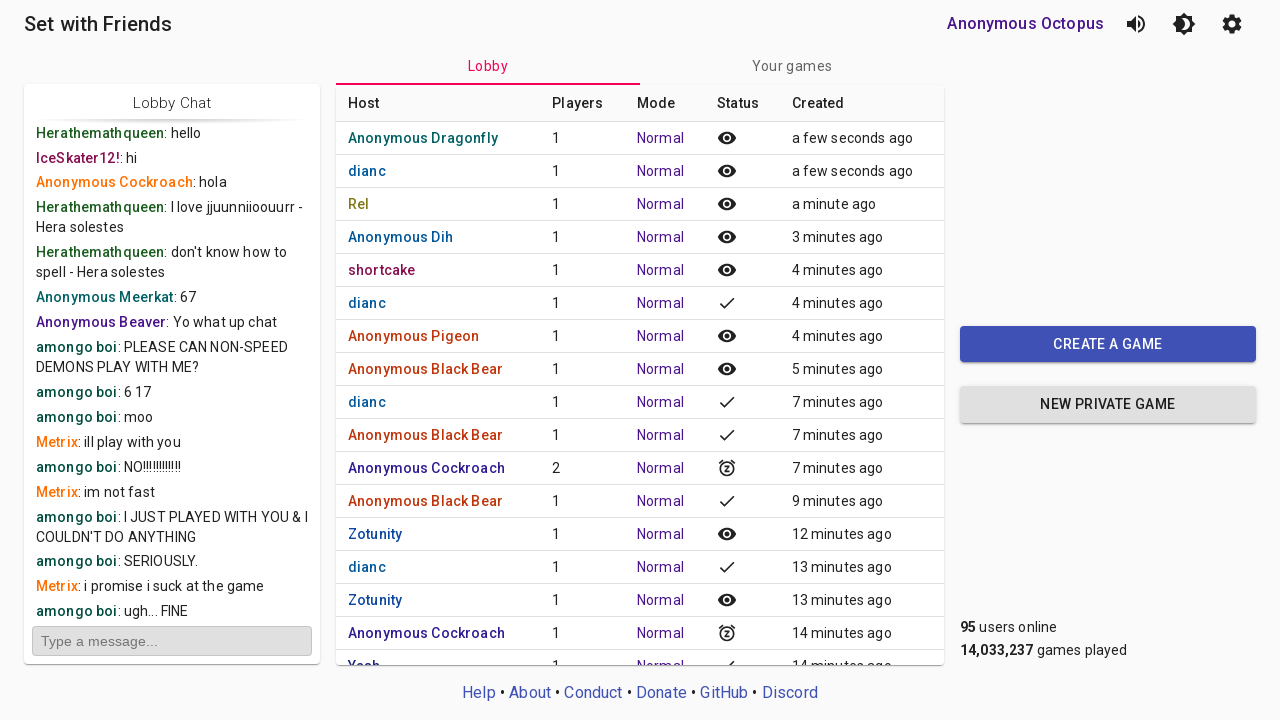

Located MUI container
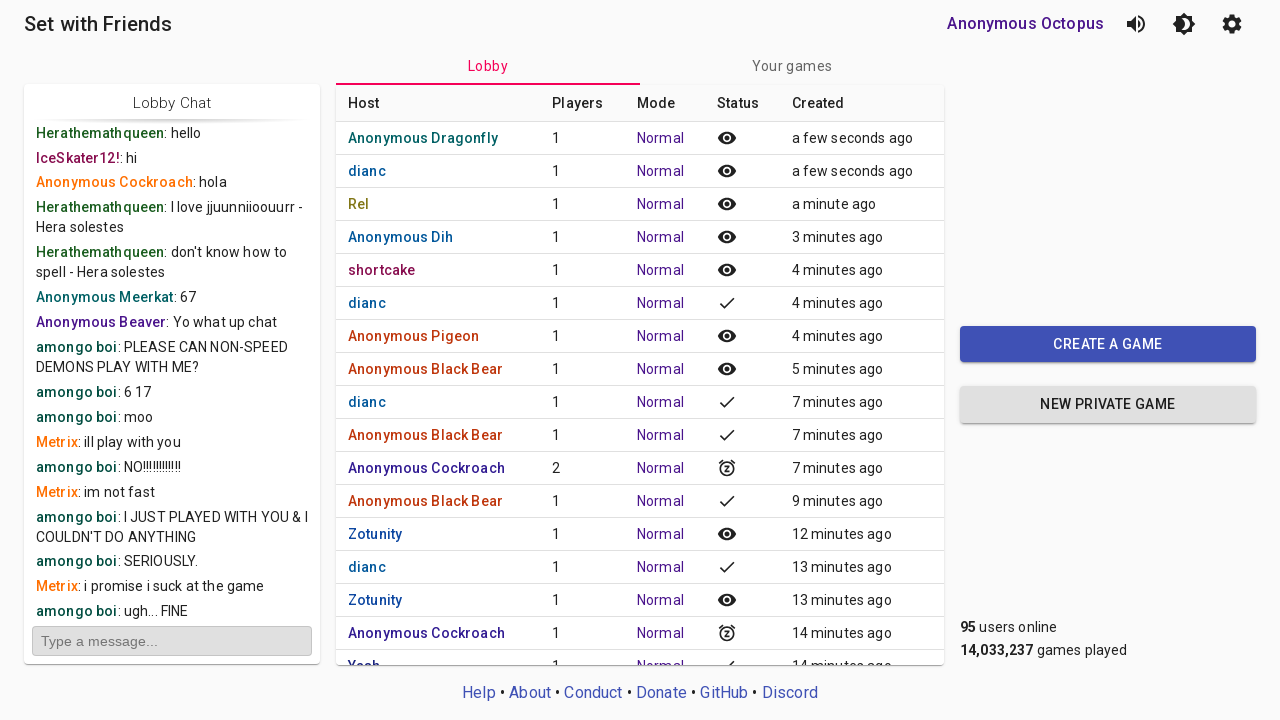

Found 0 paper elements
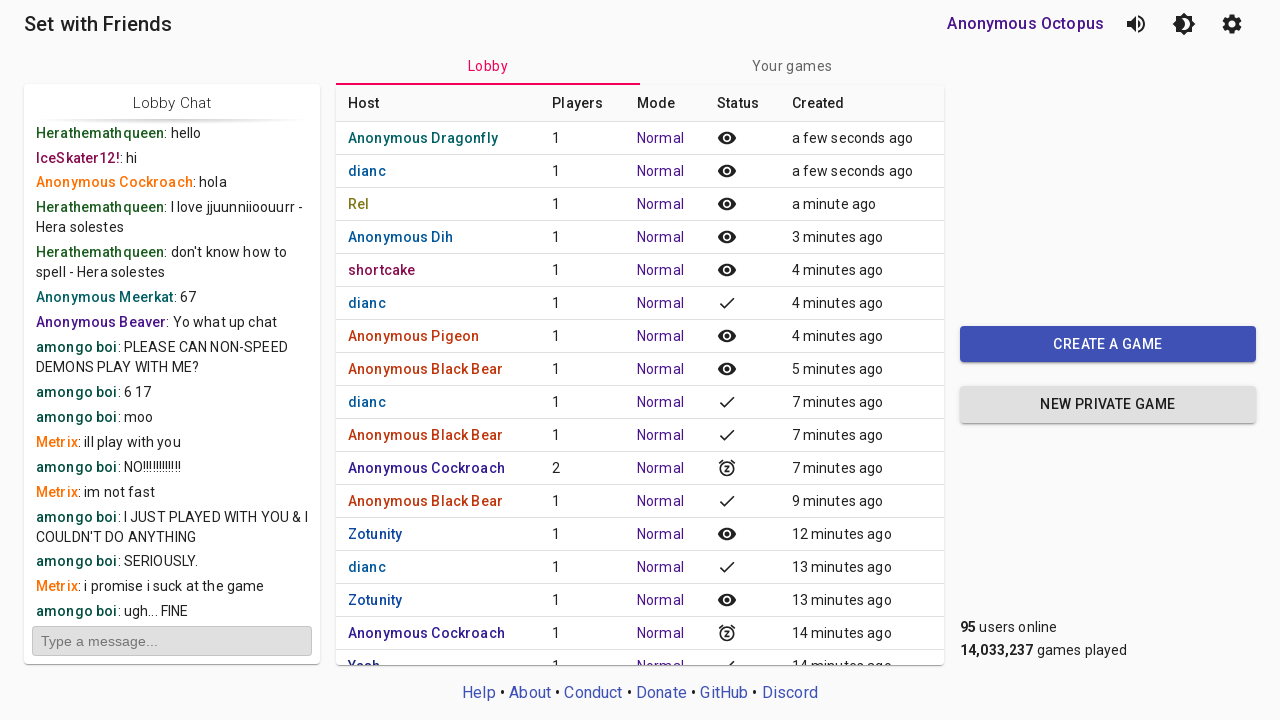

Waited 500ms - not enough paper elements found
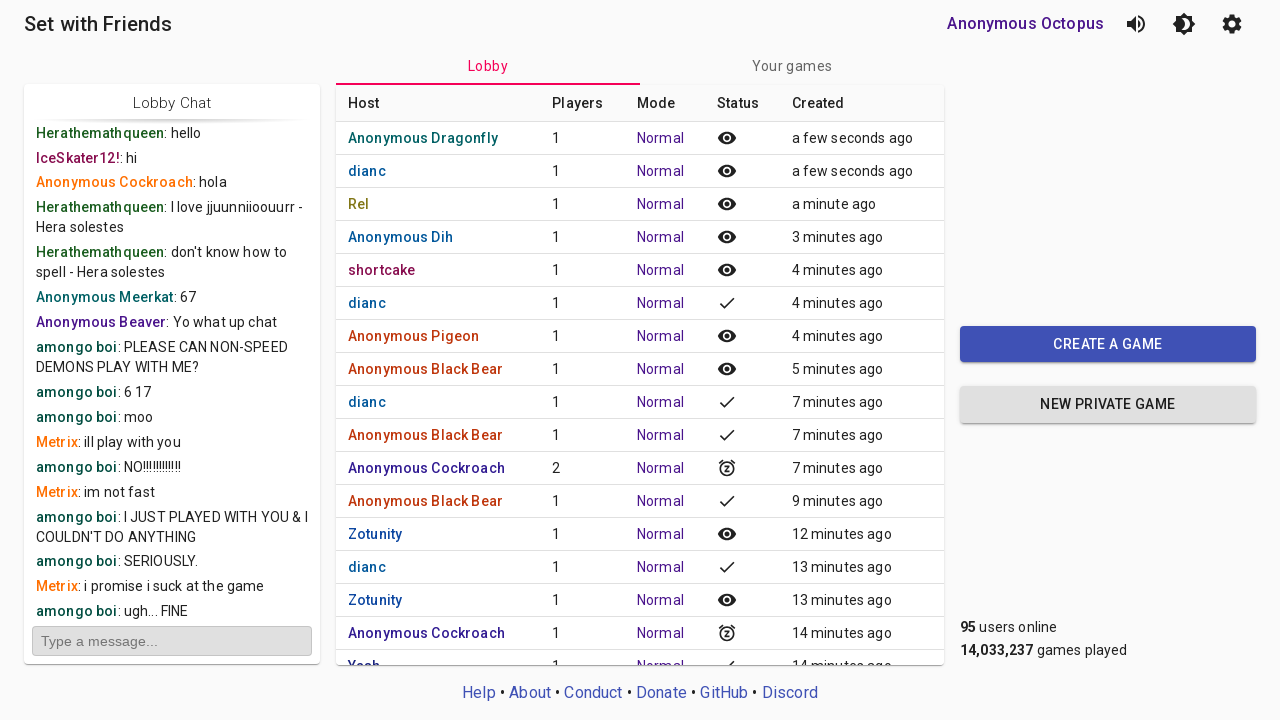

Located root element
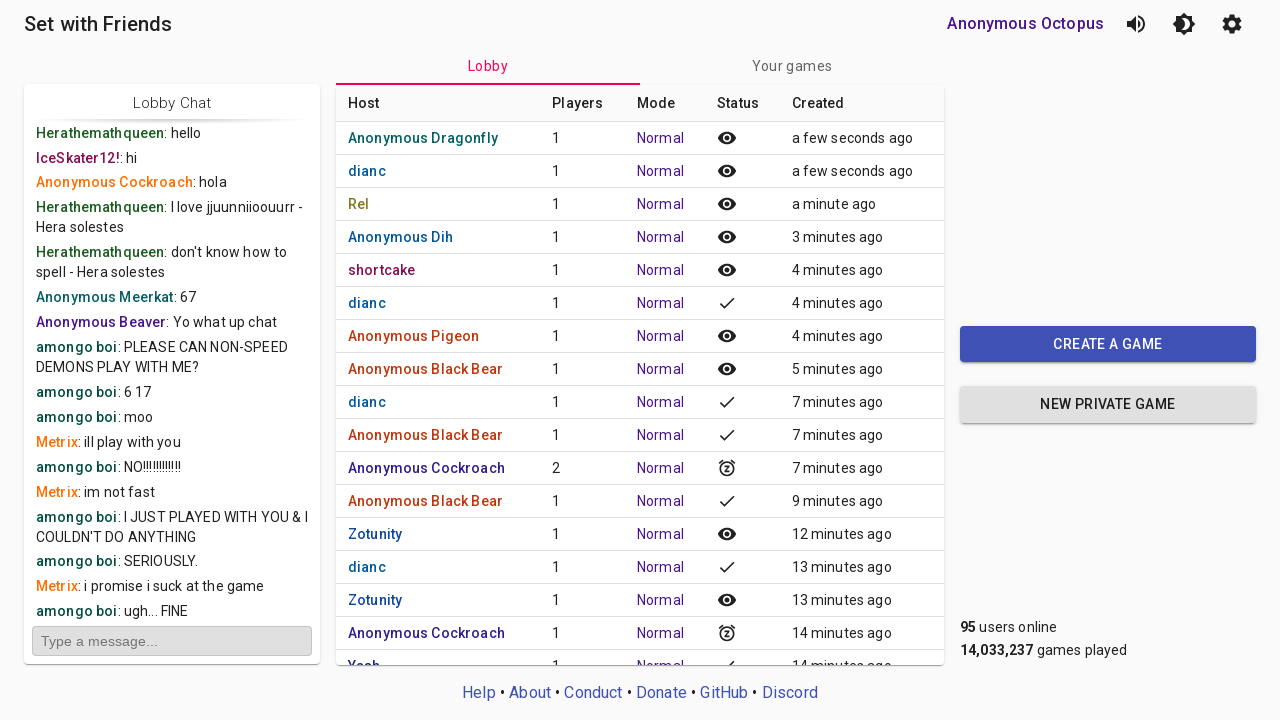

Located MUI container
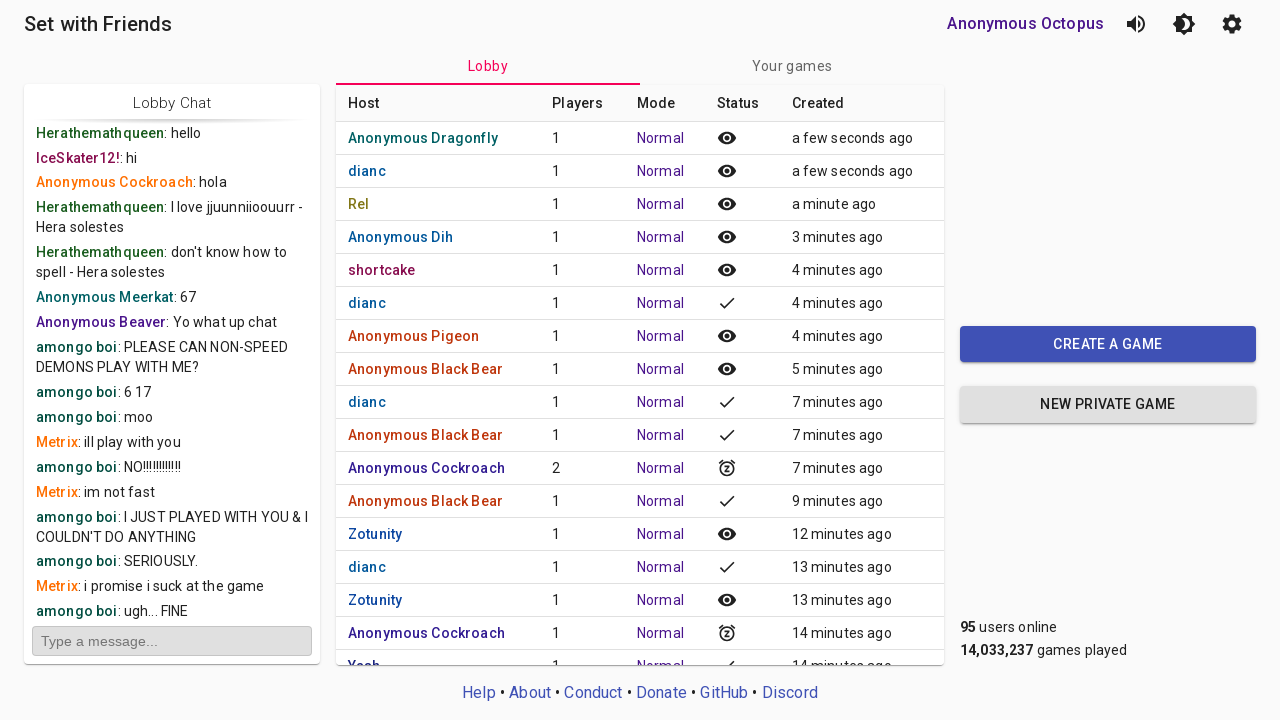

Found 0 paper elements
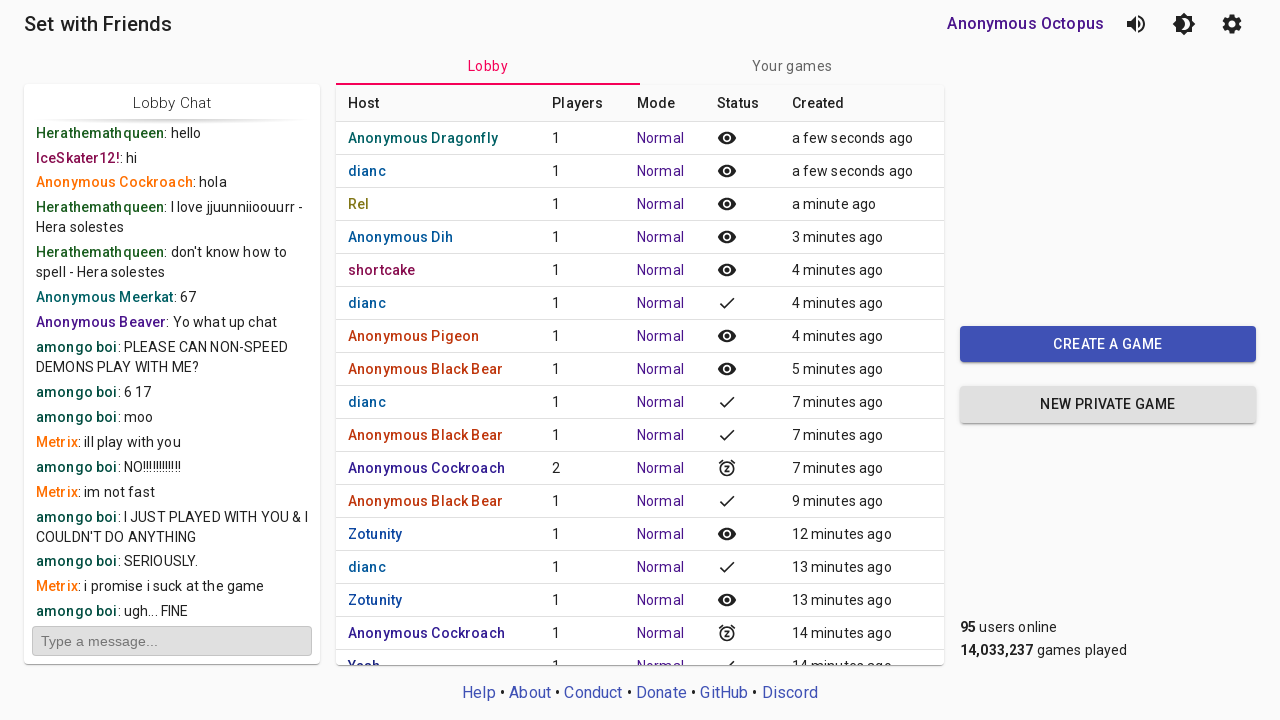

Waited 500ms - not enough paper elements found
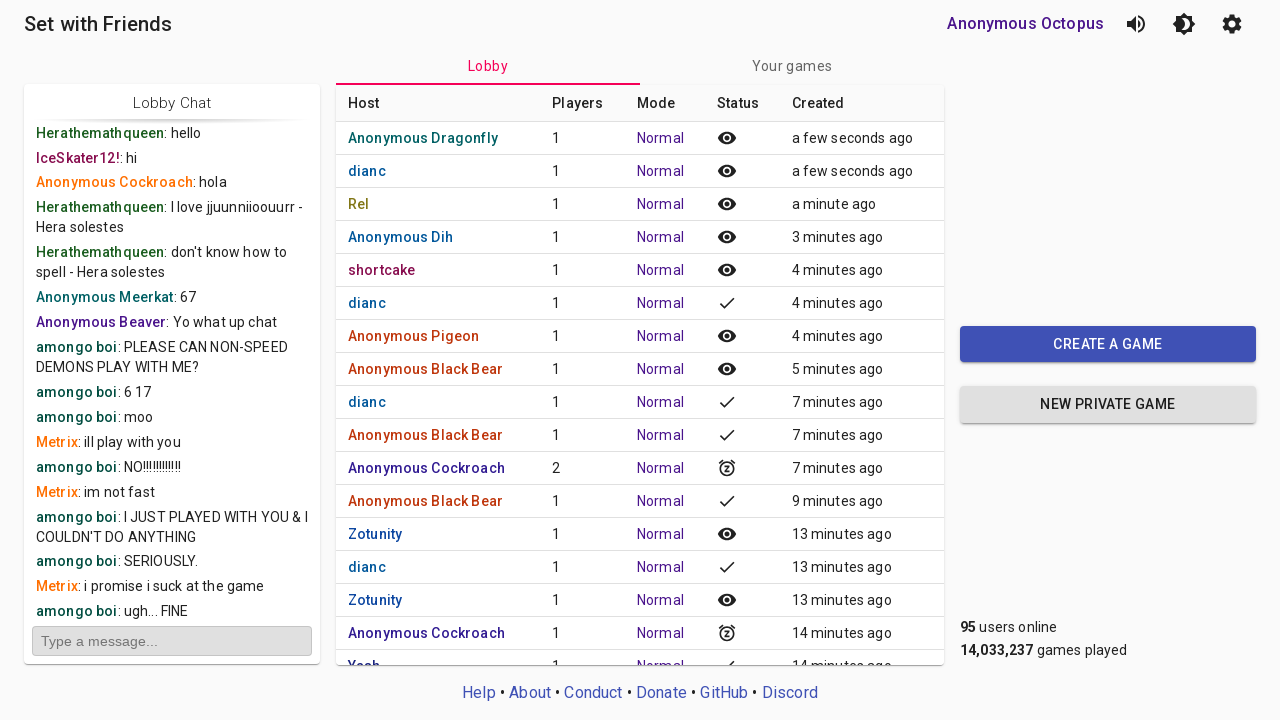

Located root element
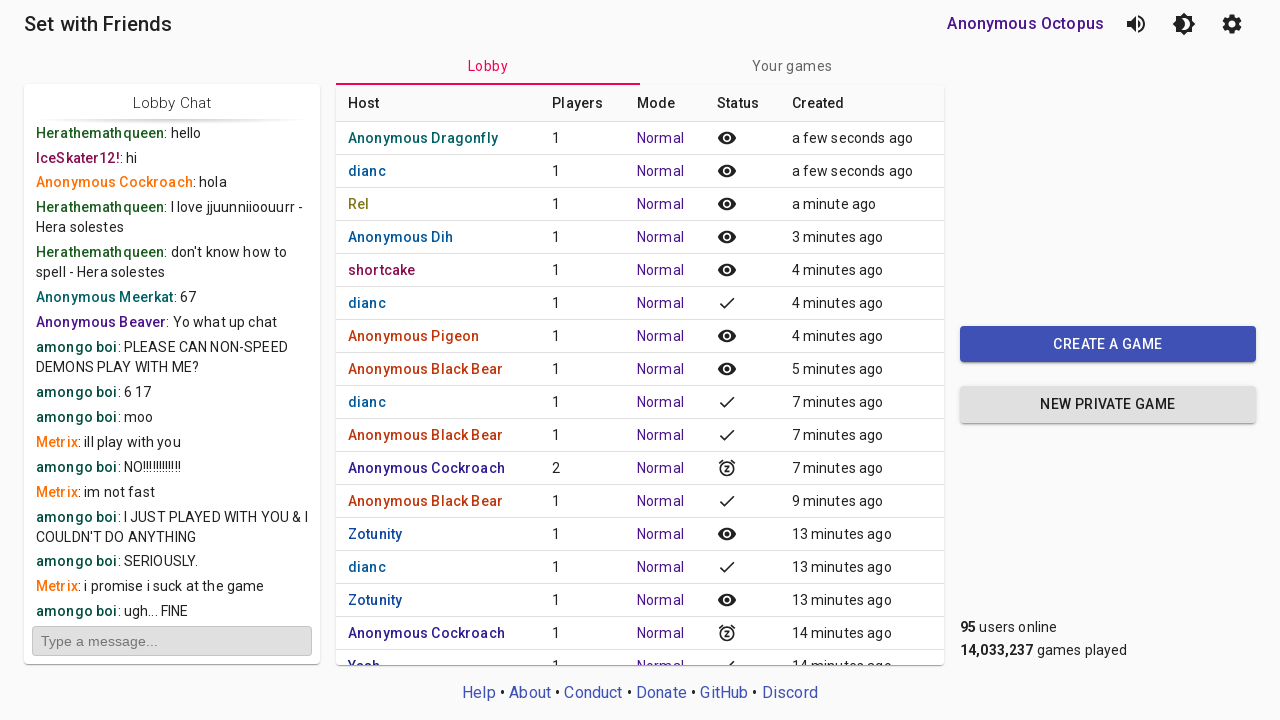

Located MUI container
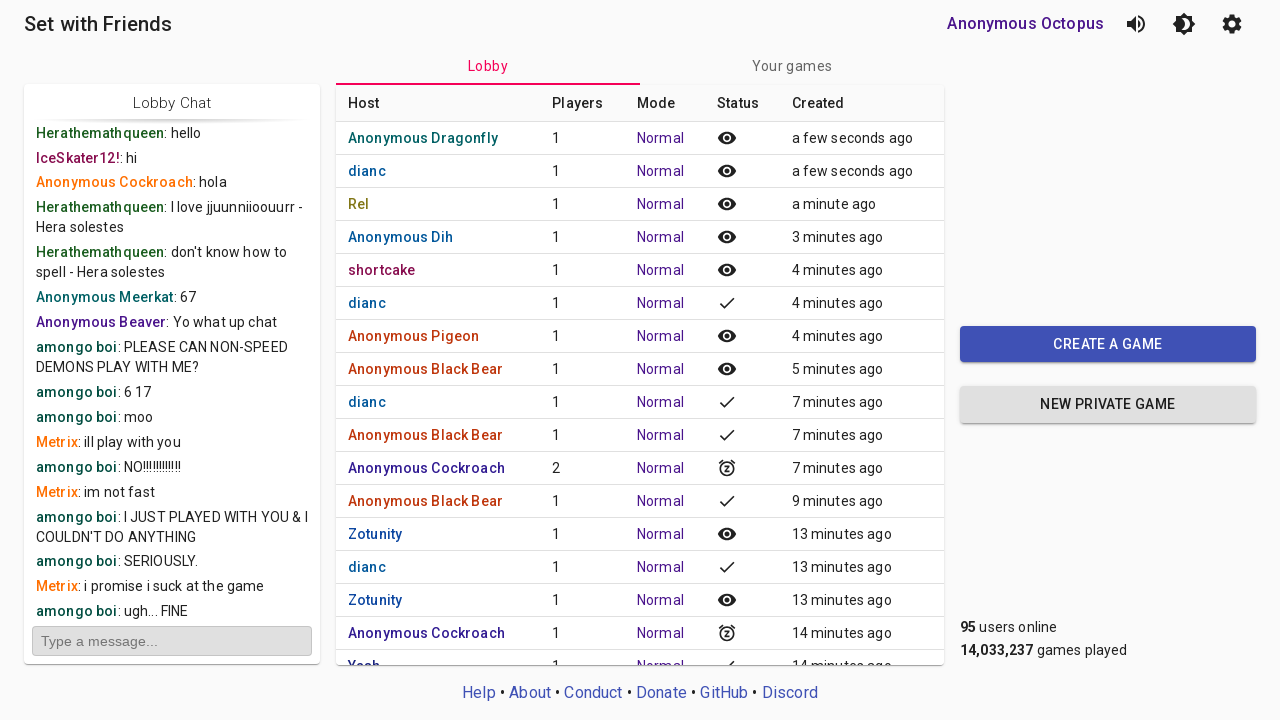

Found 0 paper elements
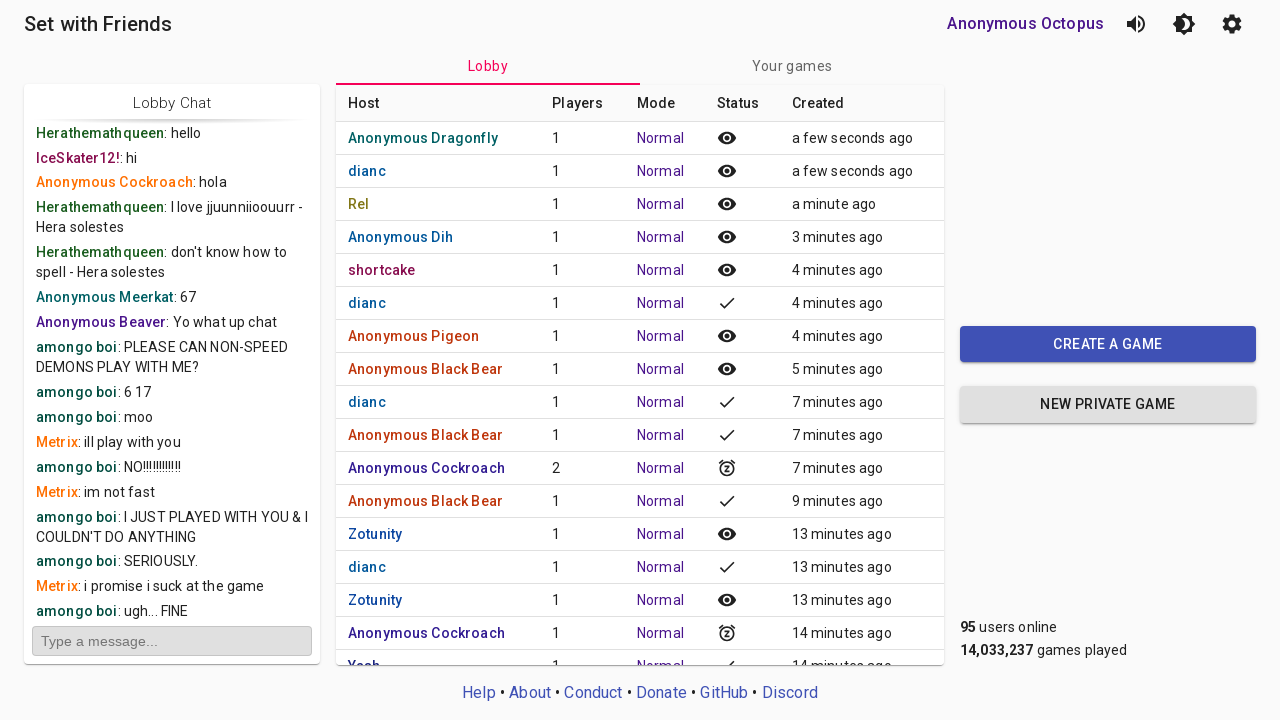

Waited 500ms - not enough paper elements found
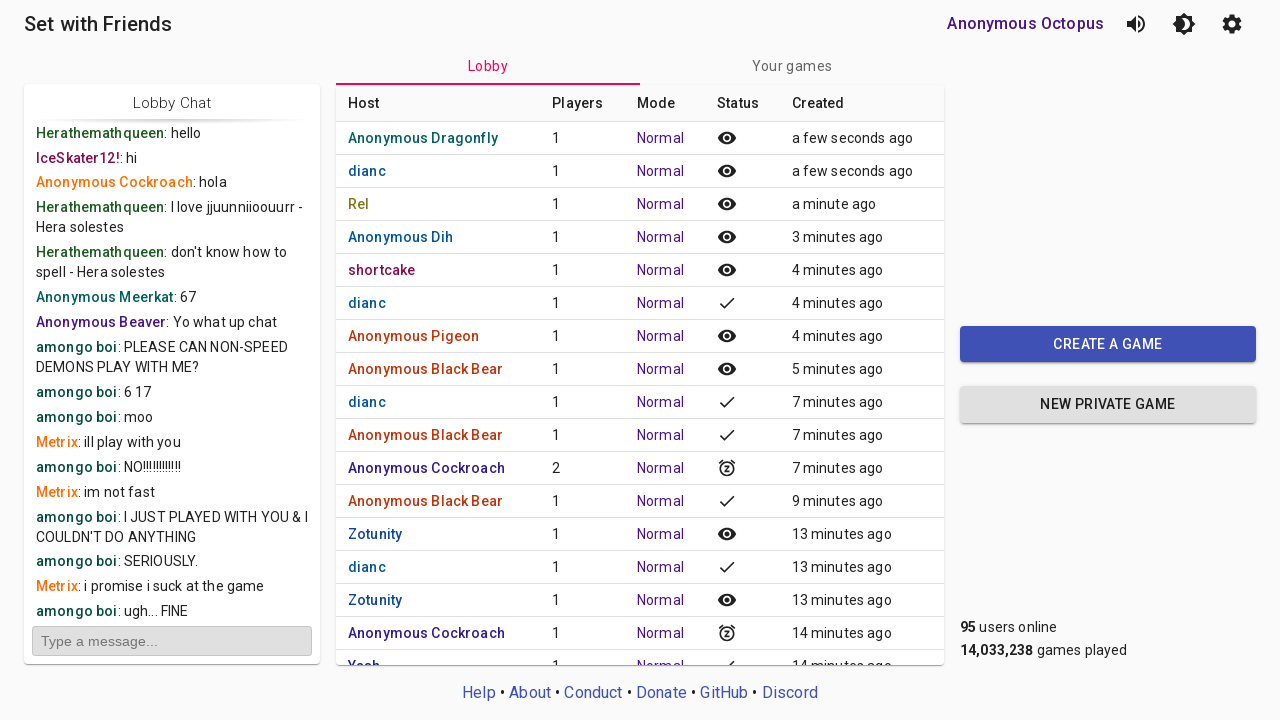

Located root element
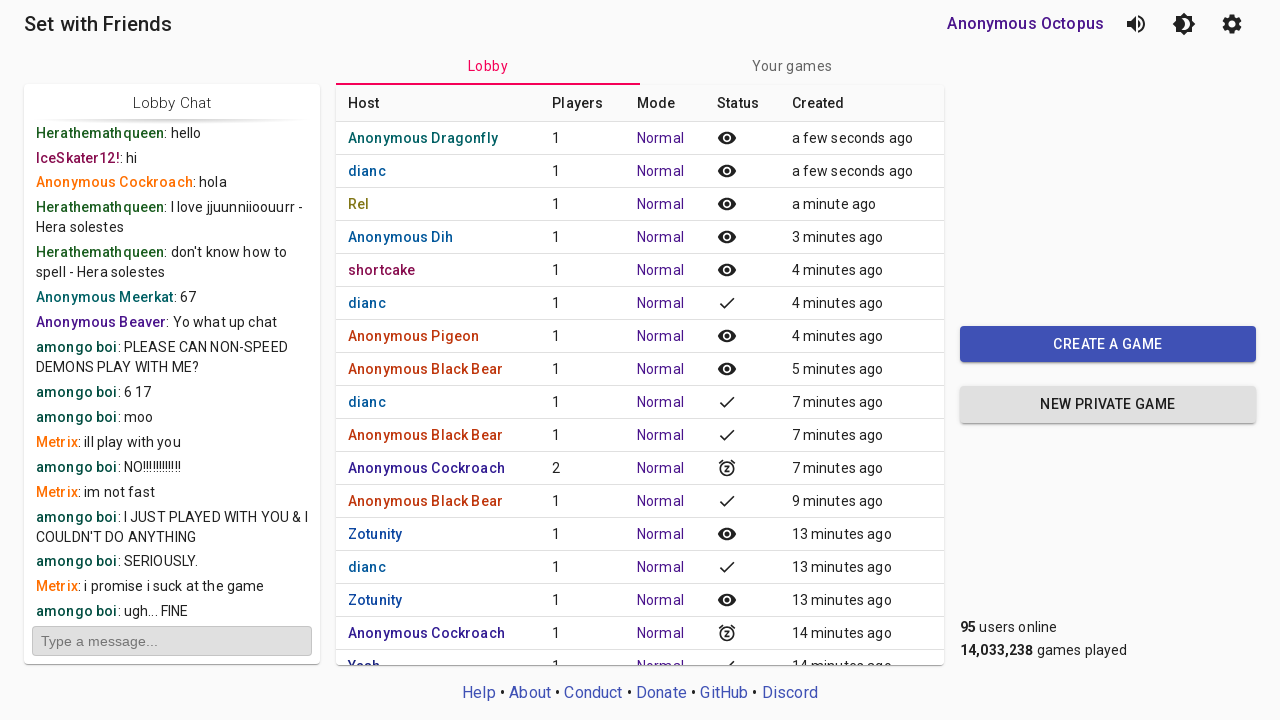

Located MUI container
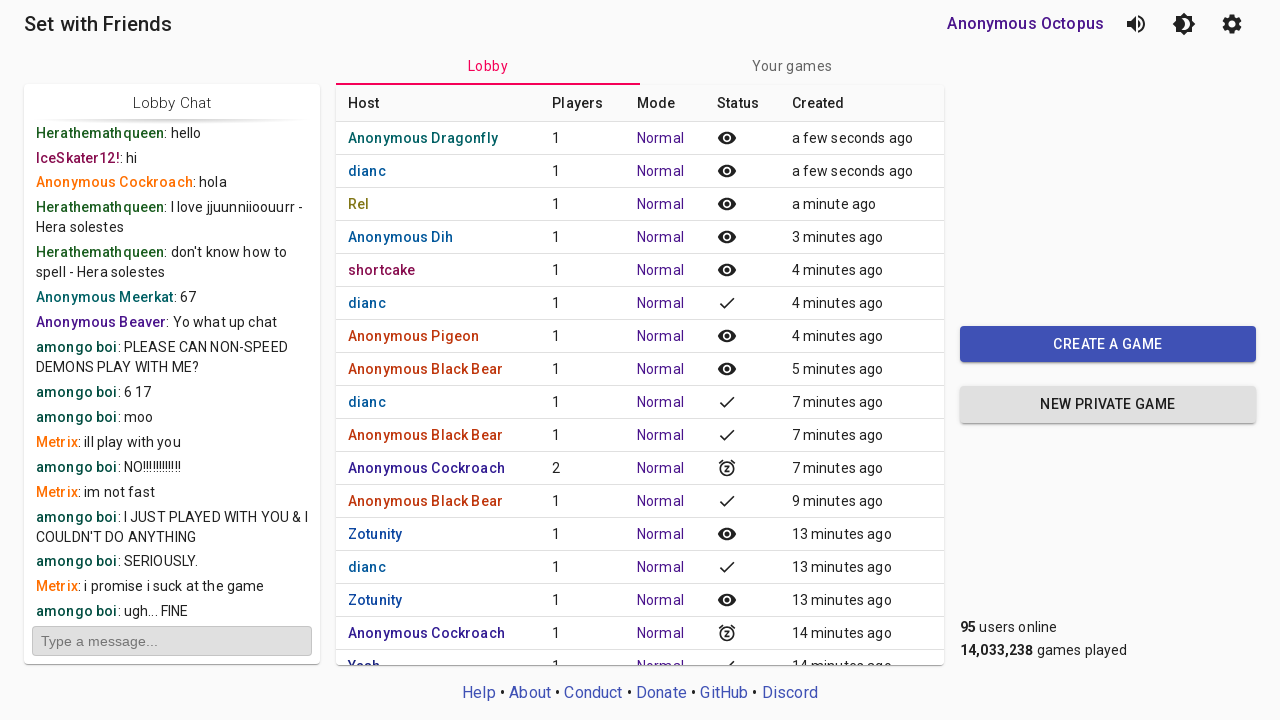

Found 0 paper elements
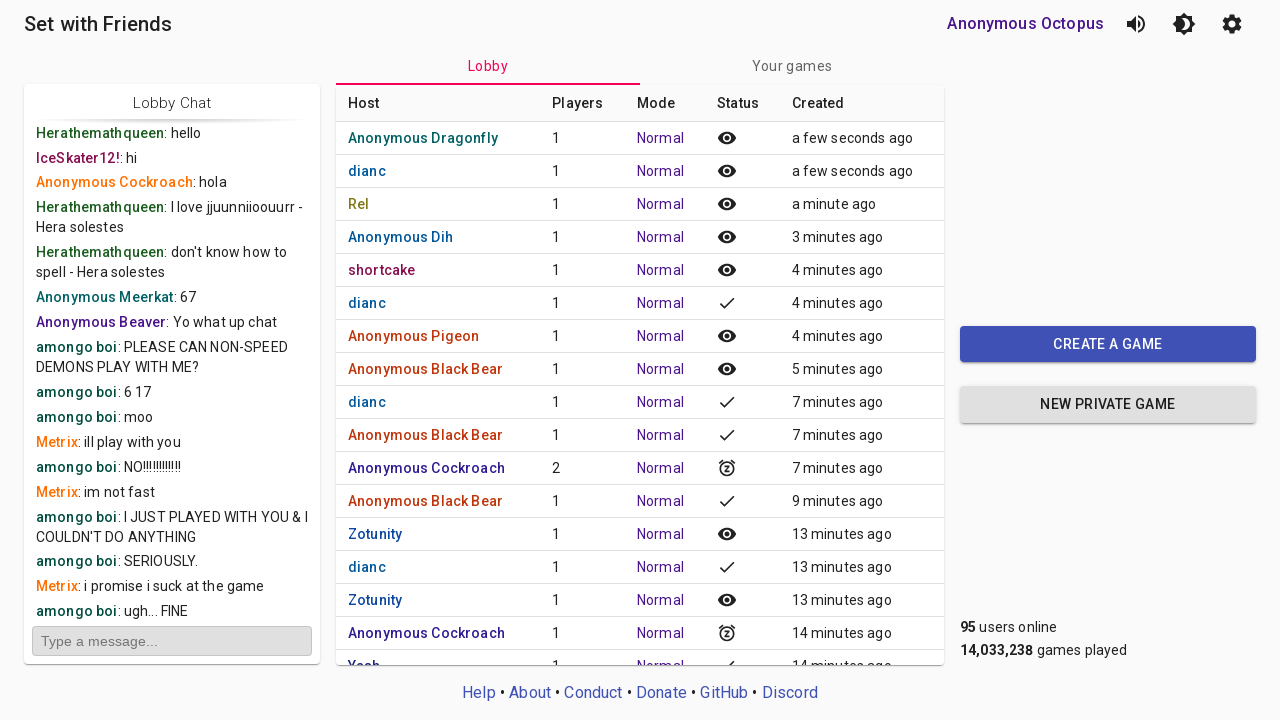

Waited 500ms - not enough paper elements found
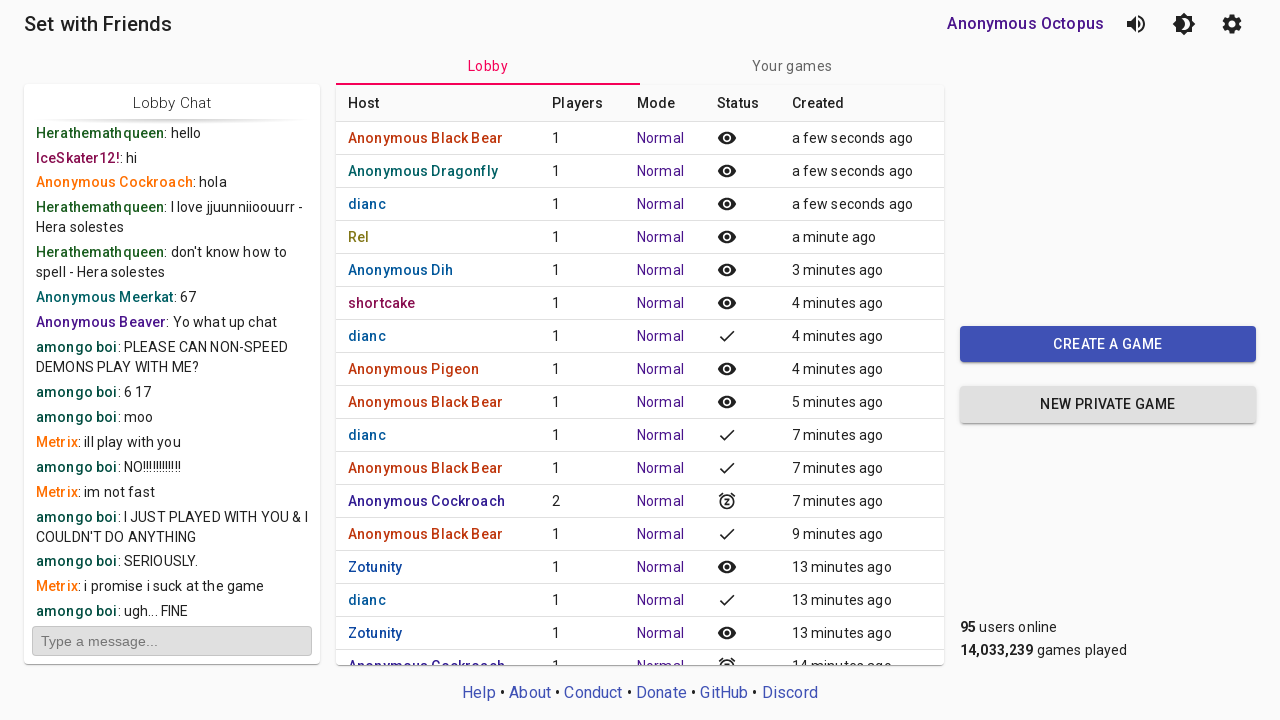

Located root element
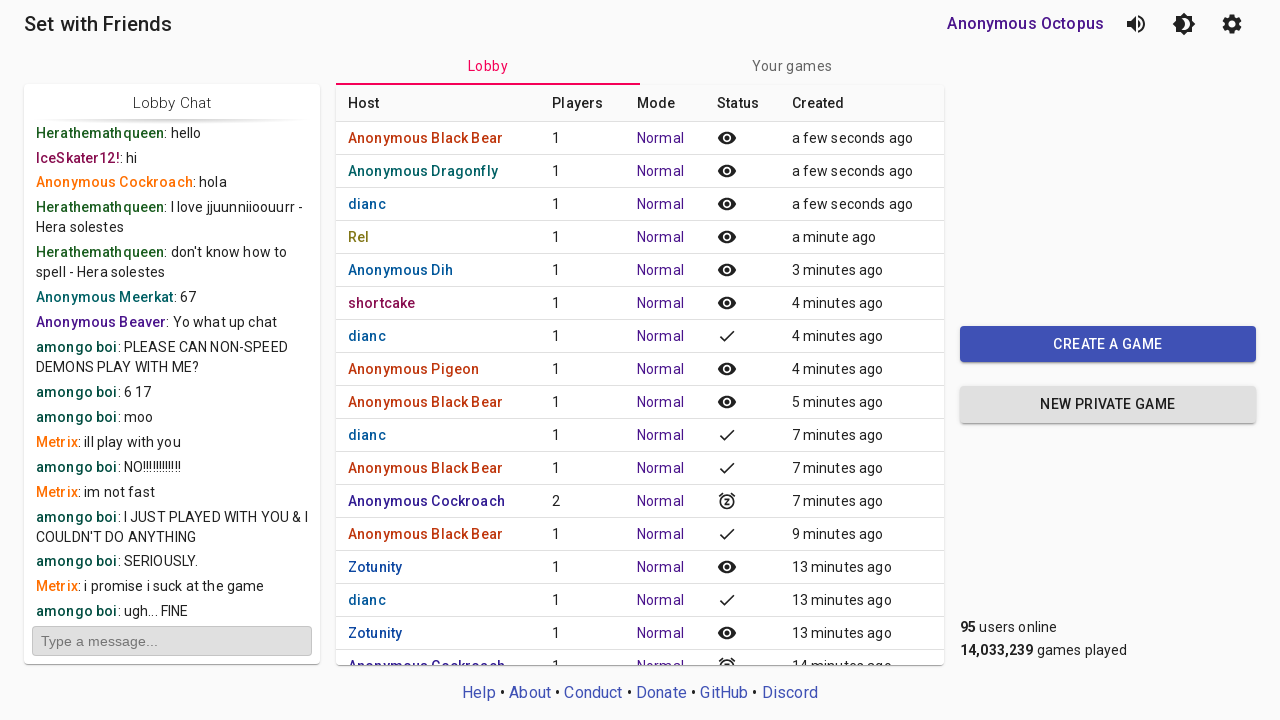

Located MUI container
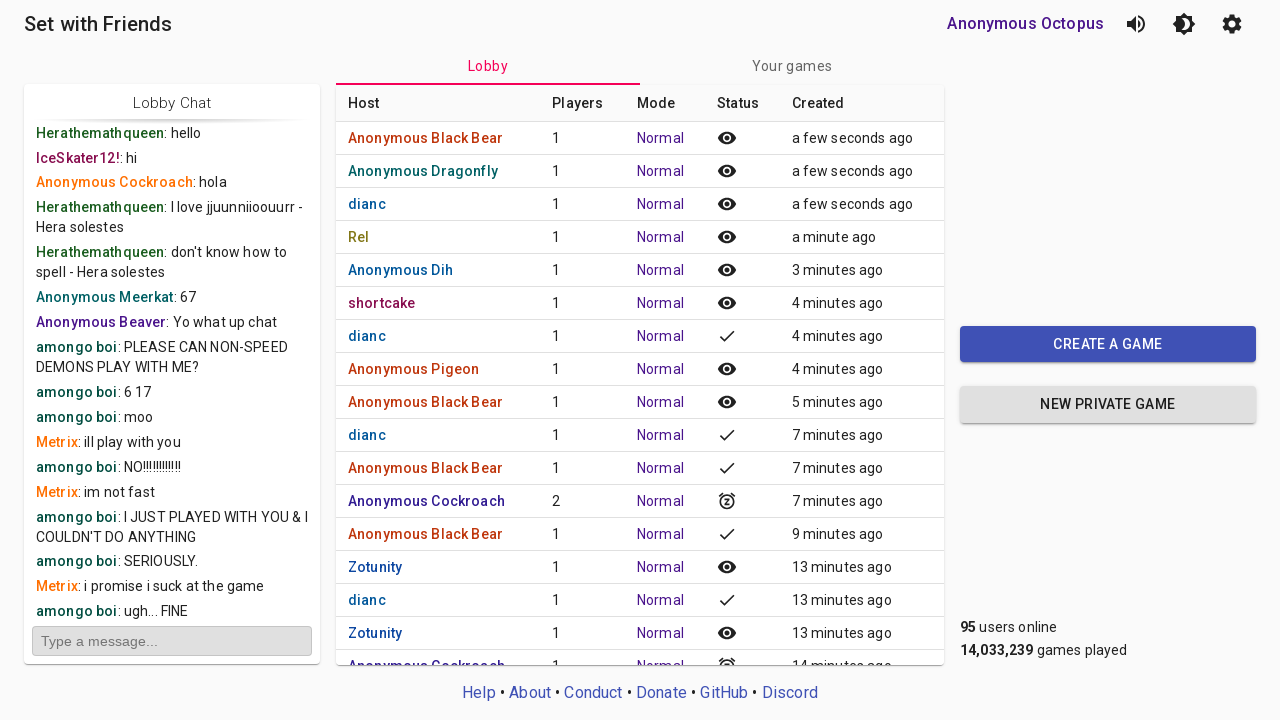

Found 0 paper elements
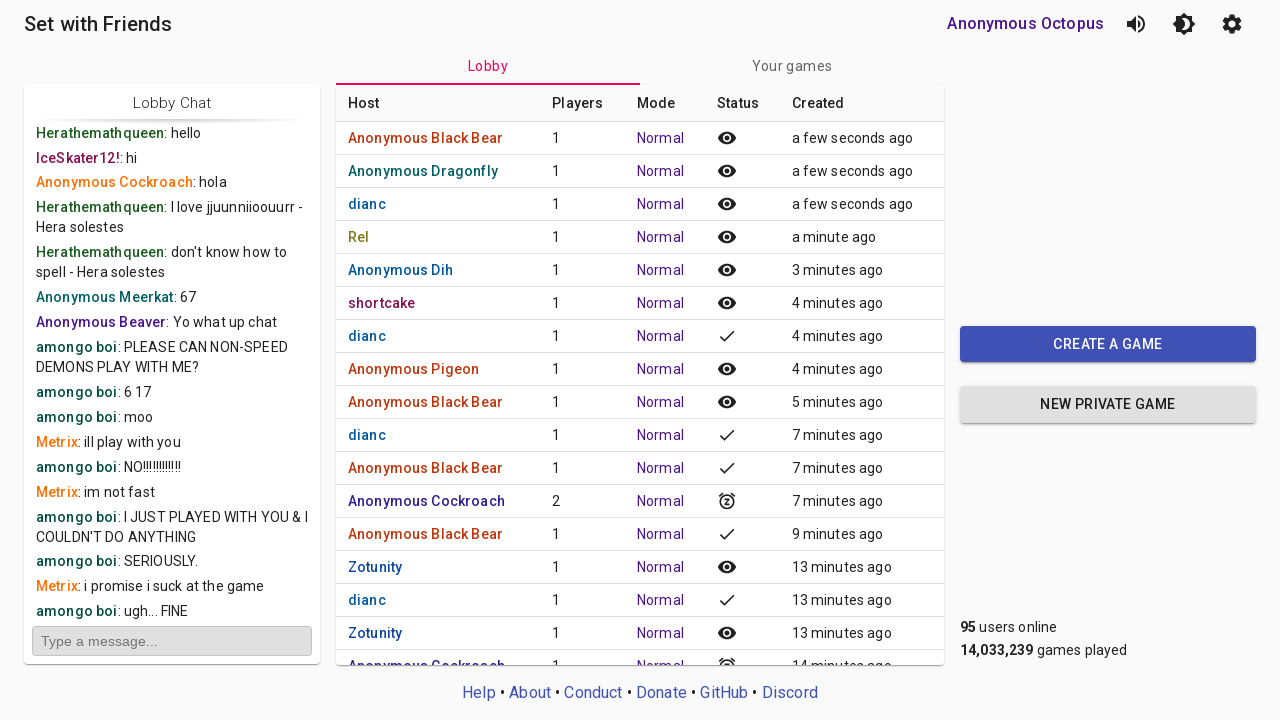

Waited 500ms - not enough paper elements found
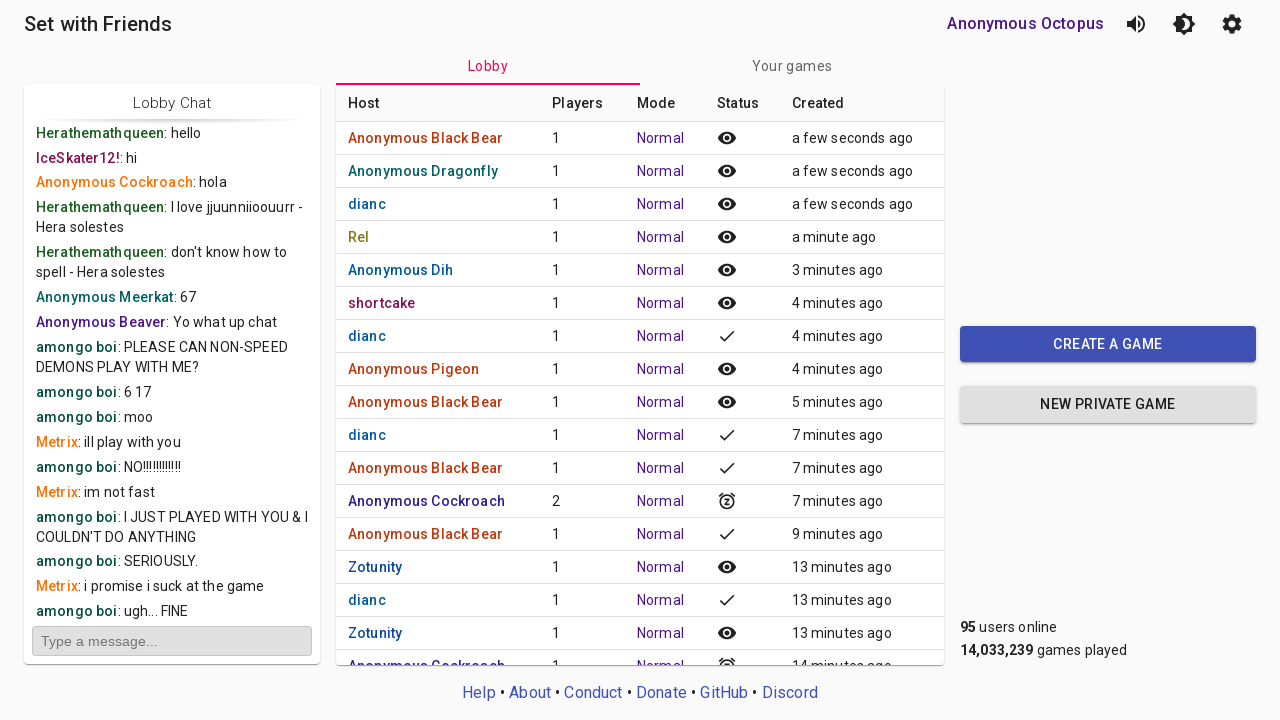

Located root element
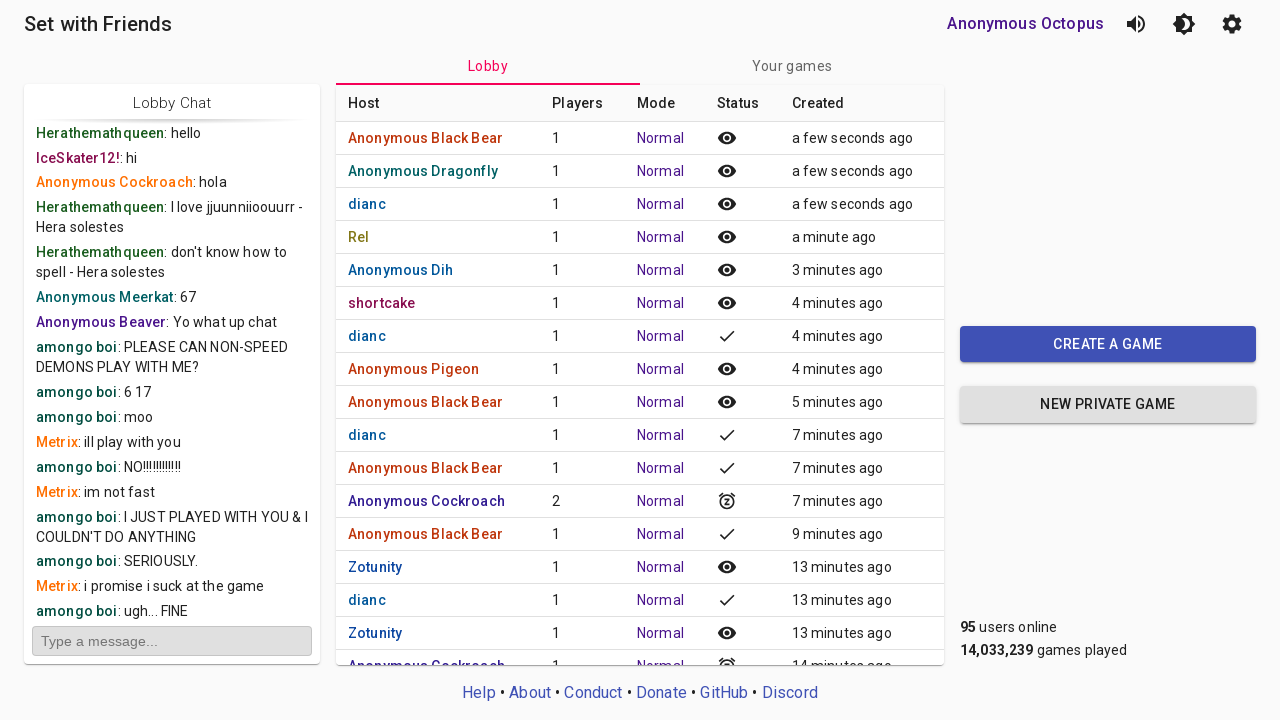

Located MUI container
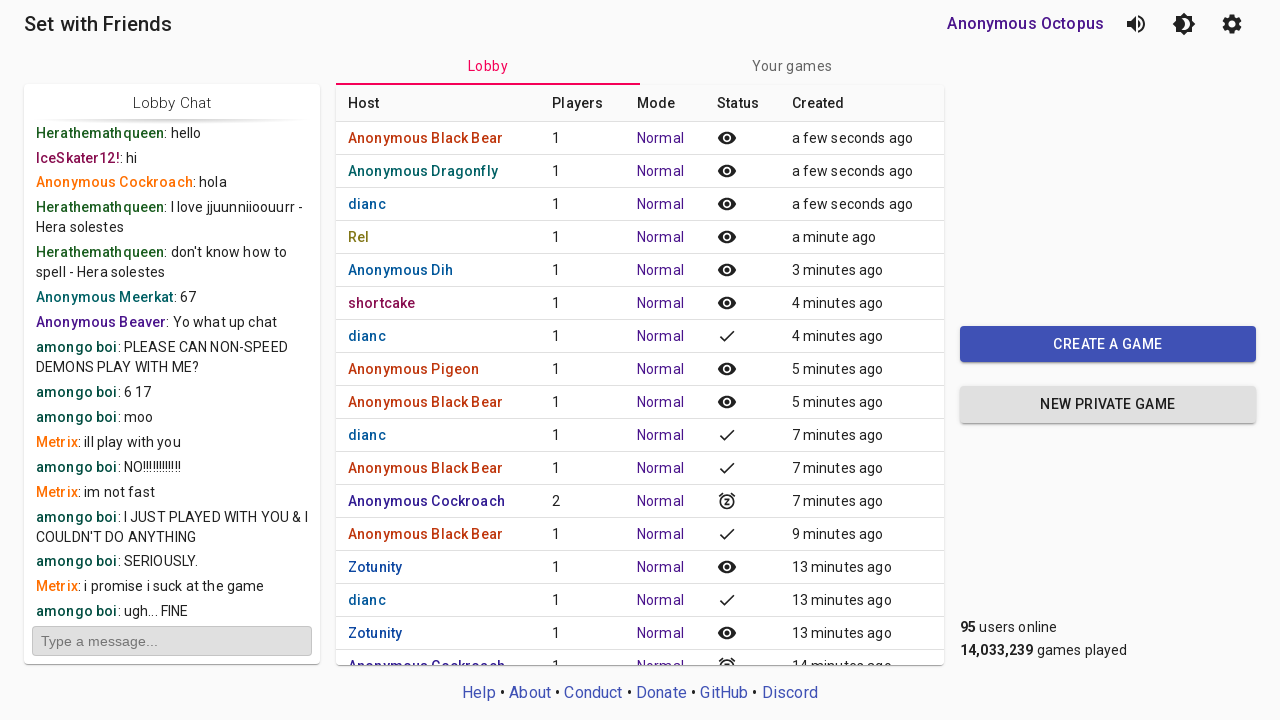

Found 0 paper elements
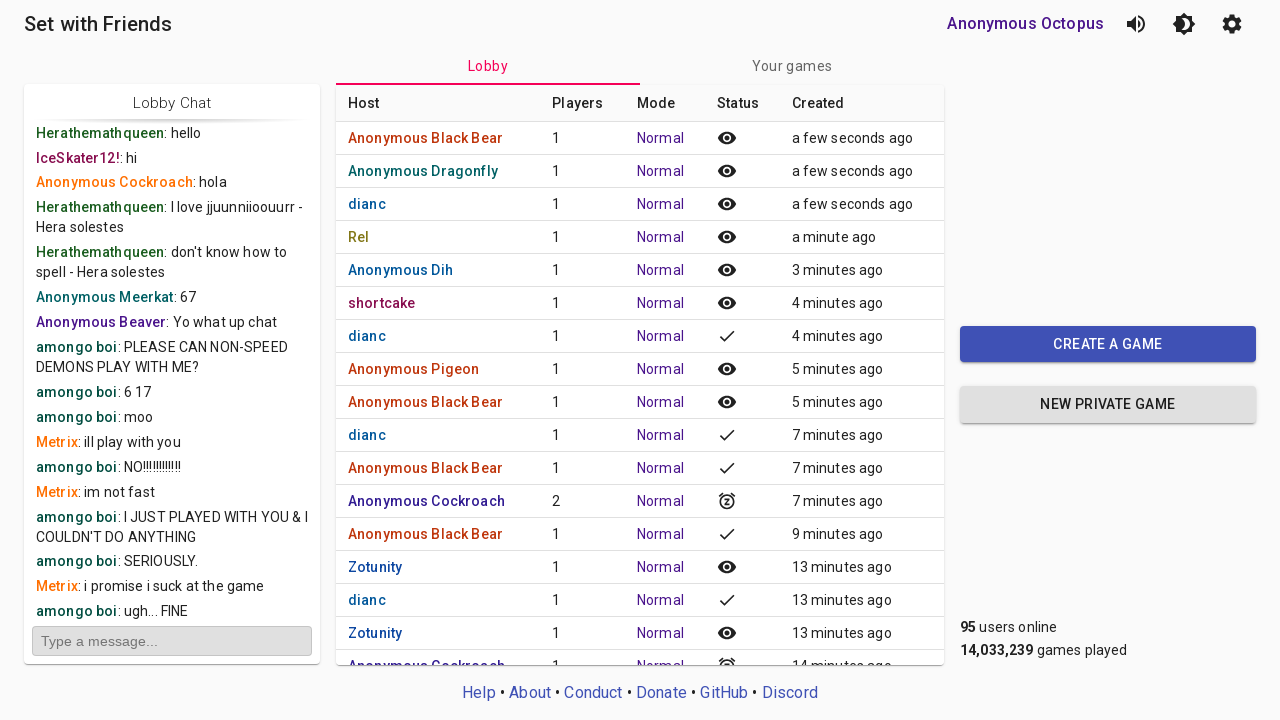

Waited 500ms - not enough paper elements found
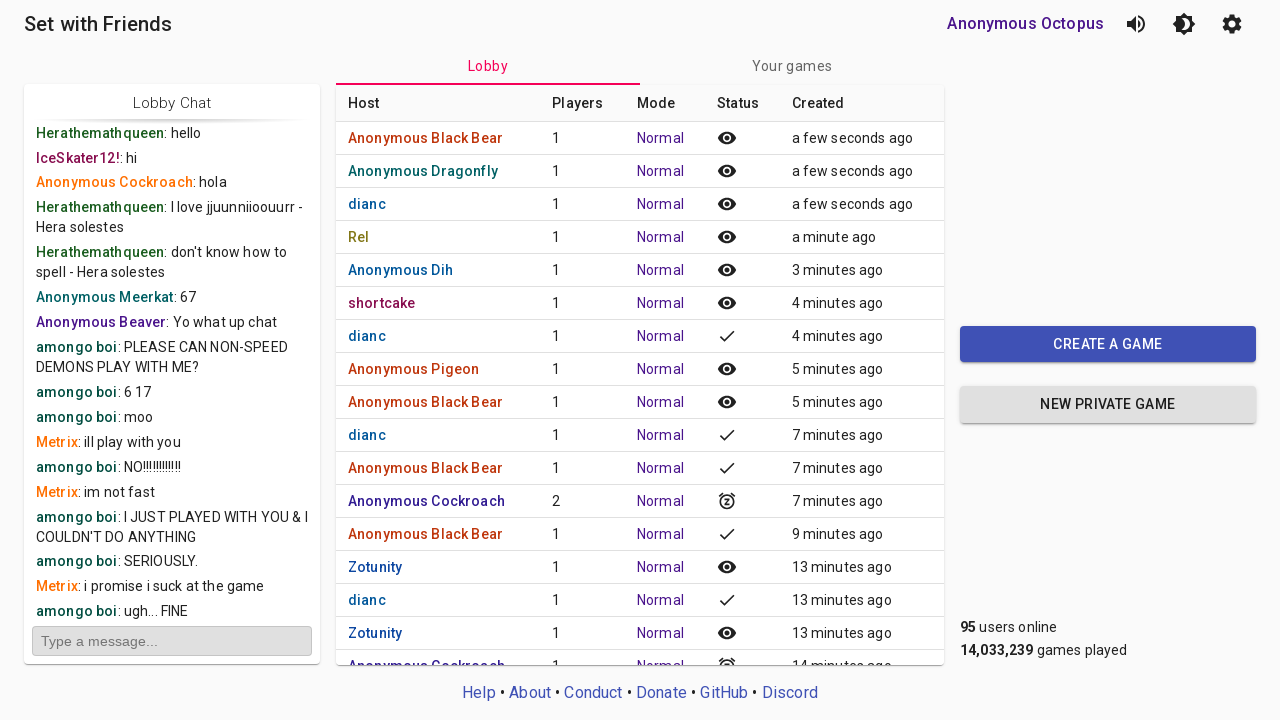

Located root element
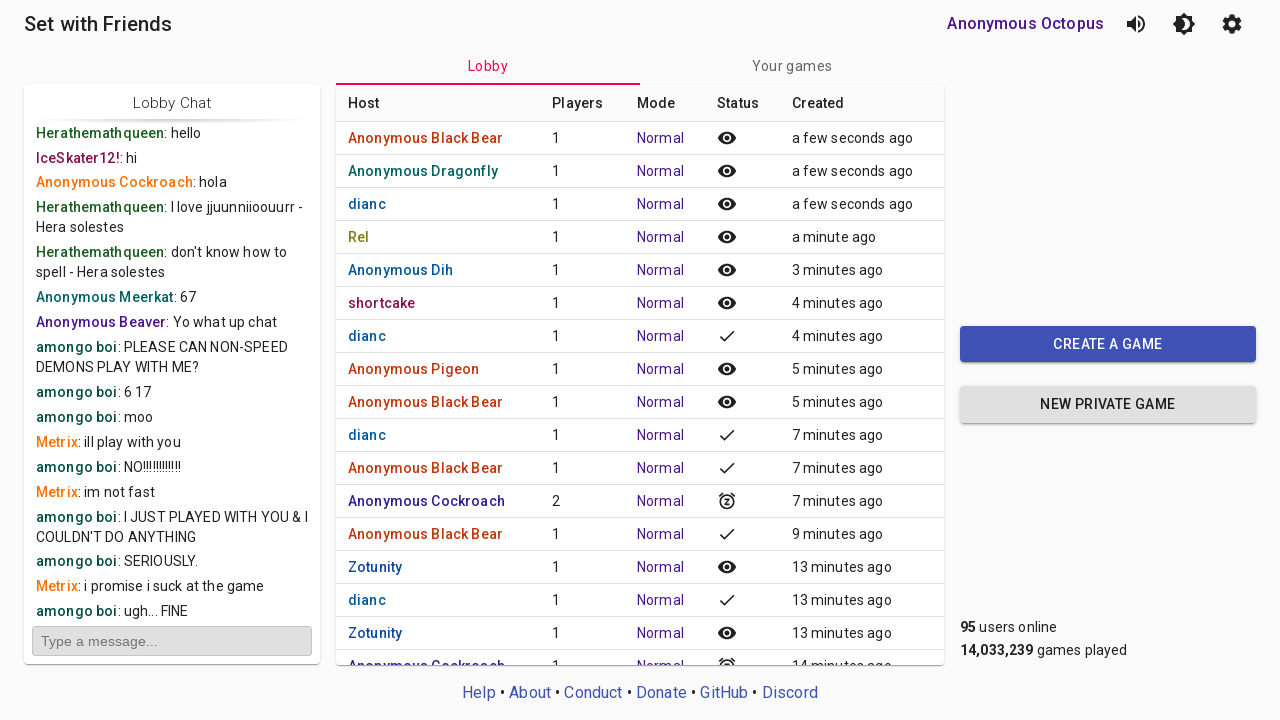

Located MUI container
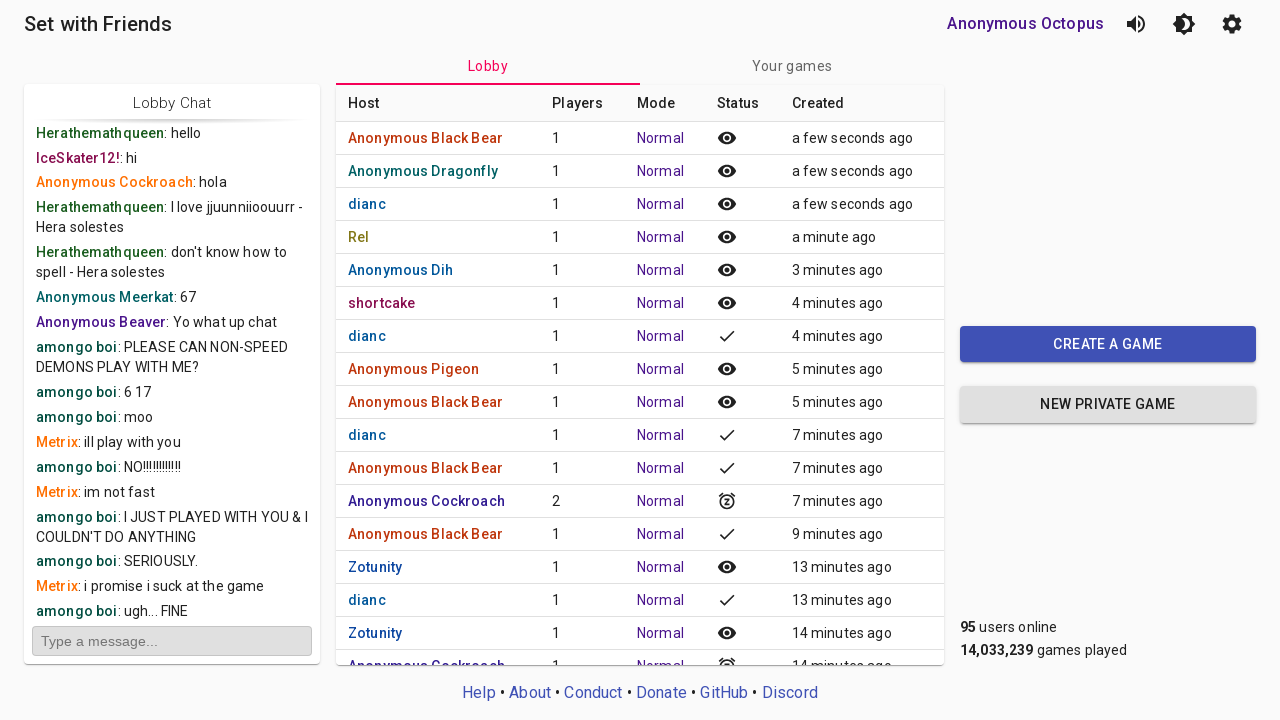

Found 0 paper elements
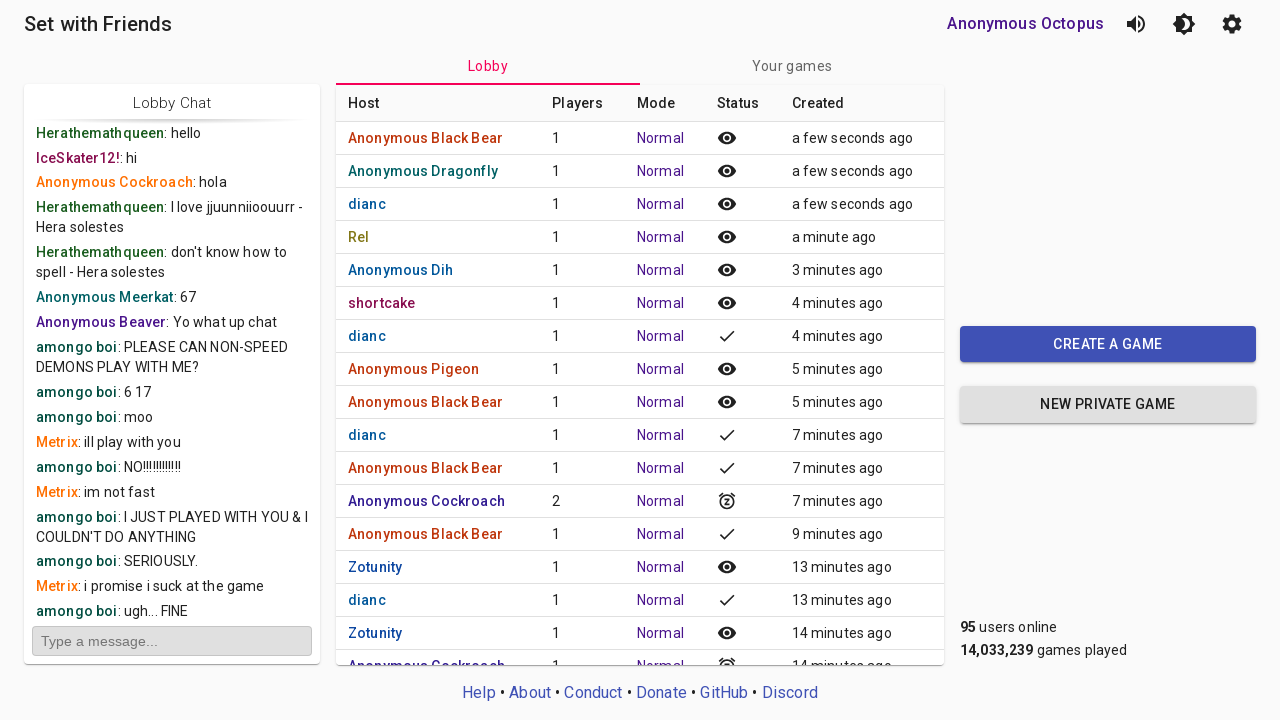

Waited 500ms - not enough paper elements found
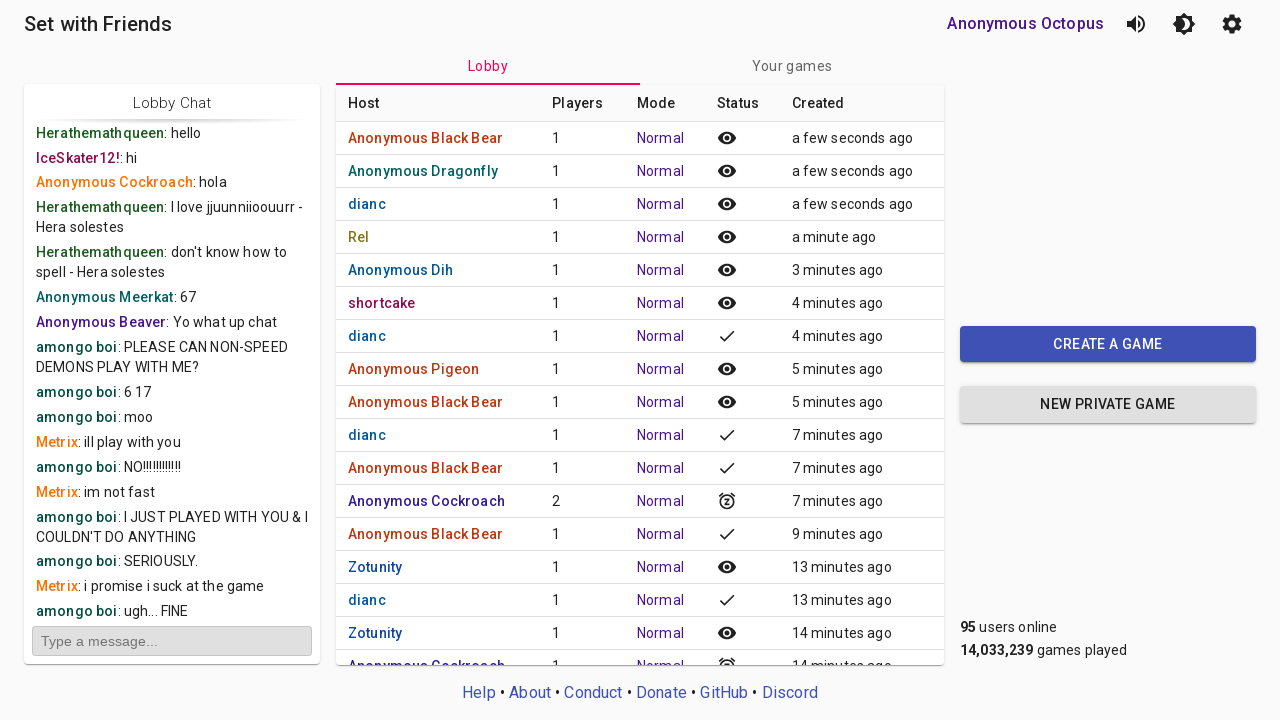

Located root element
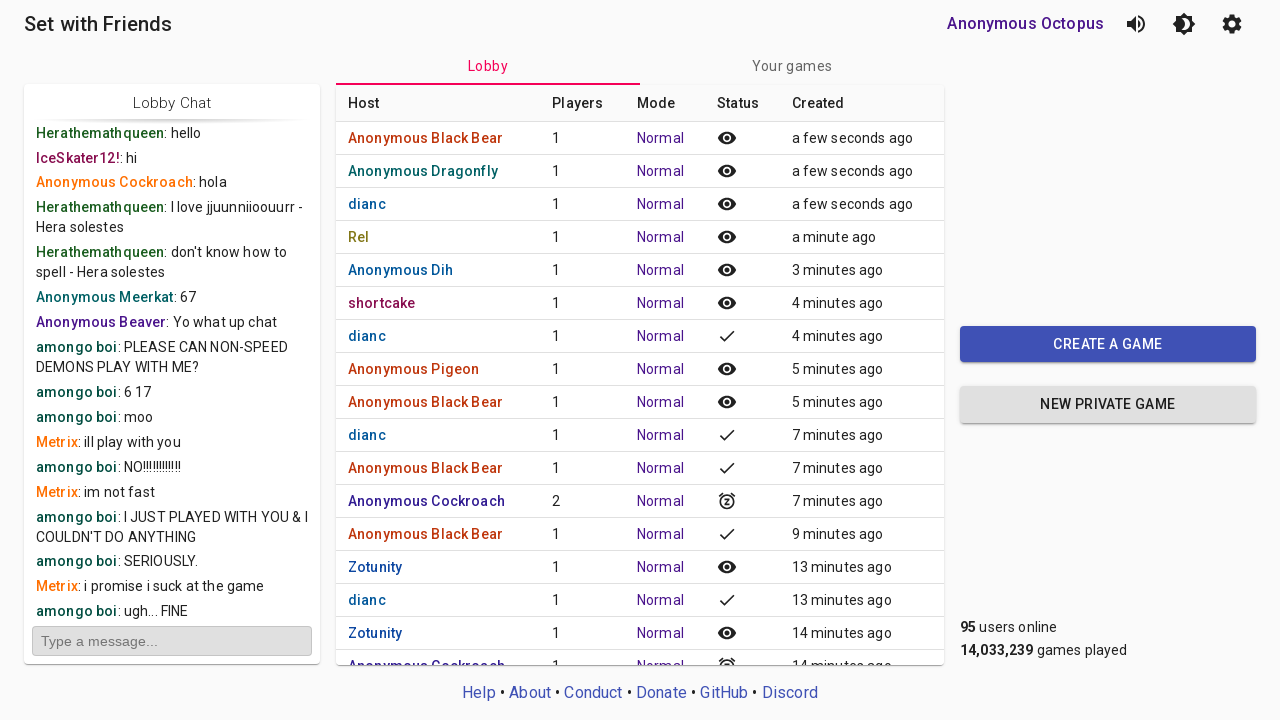

Located MUI container
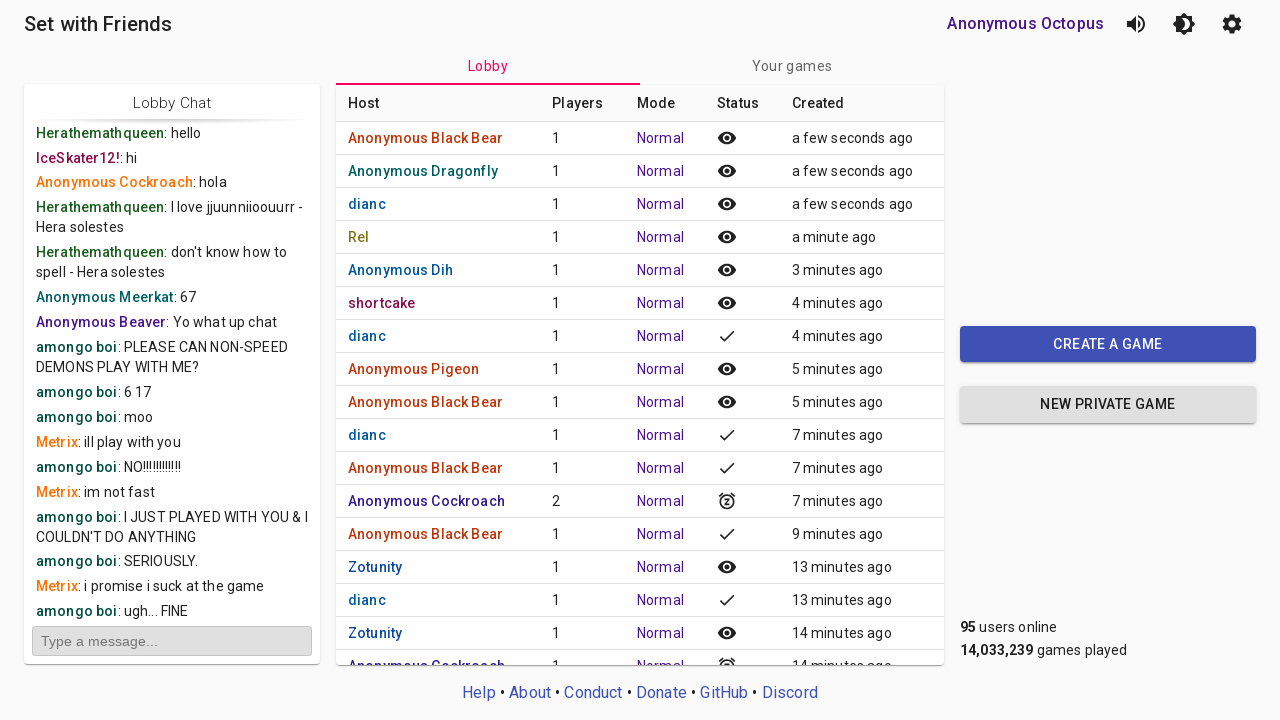

Found 0 paper elements
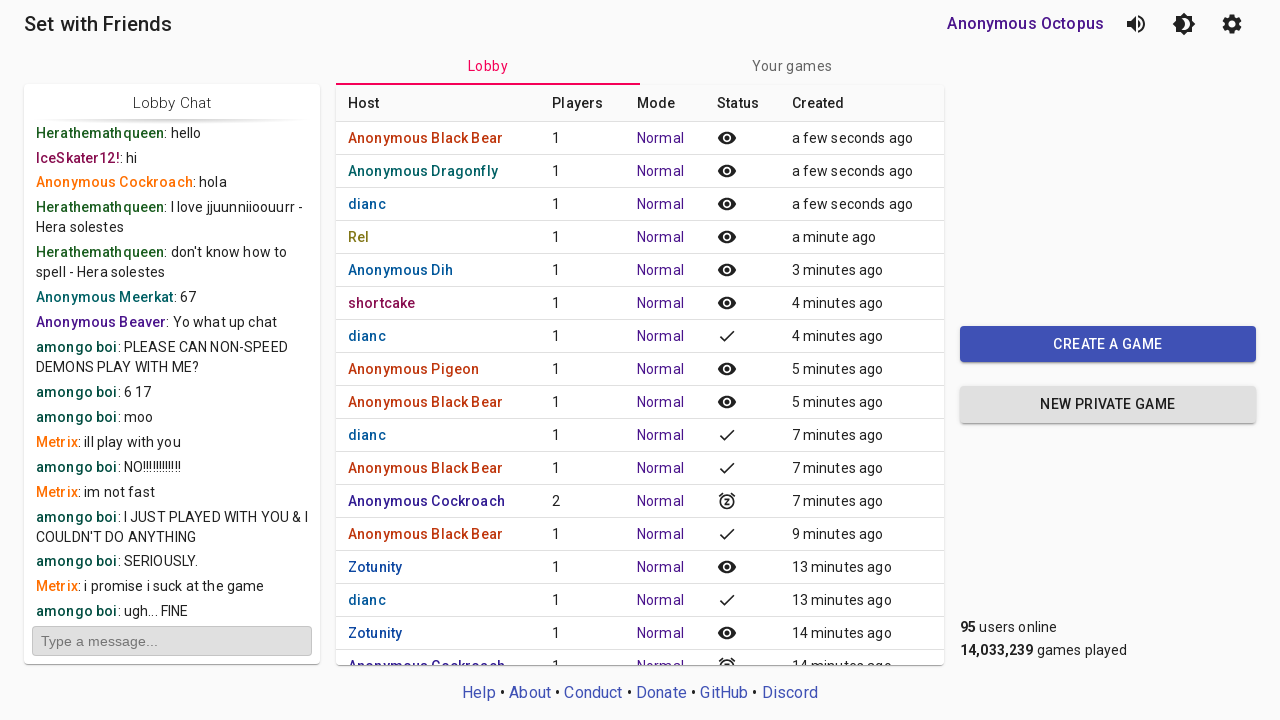

Waited 500ms - not enough paper elements found
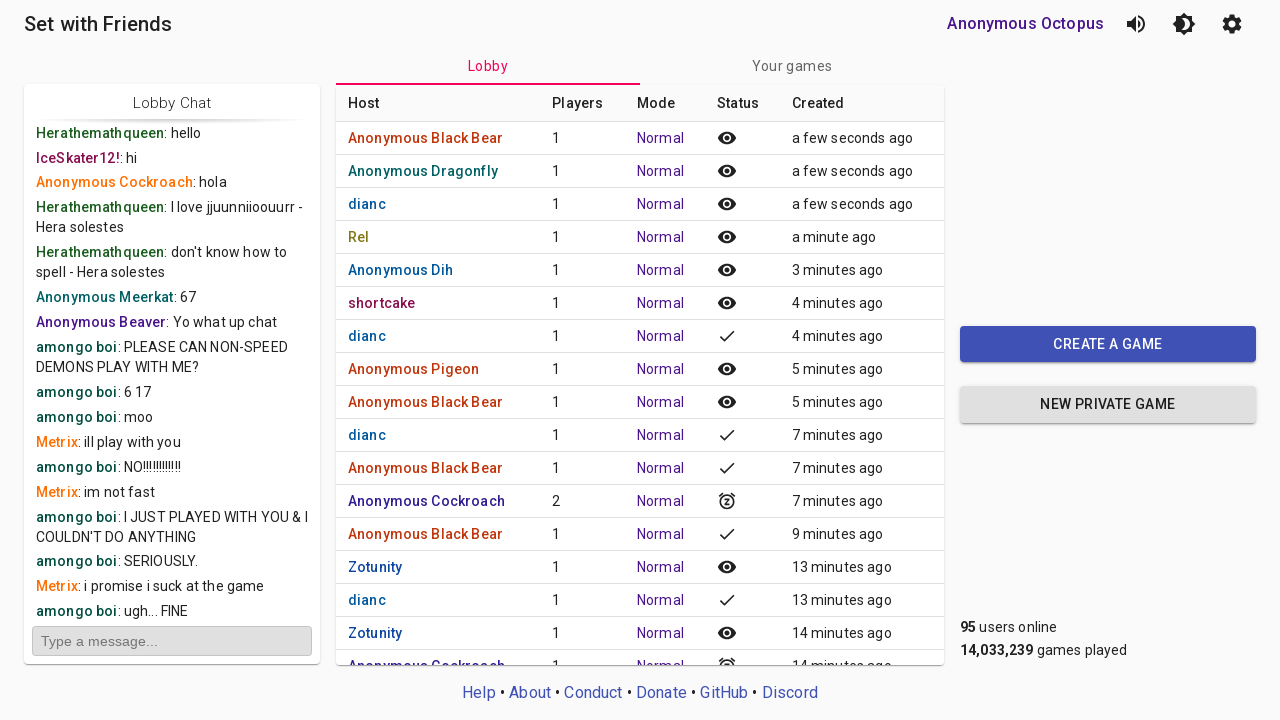

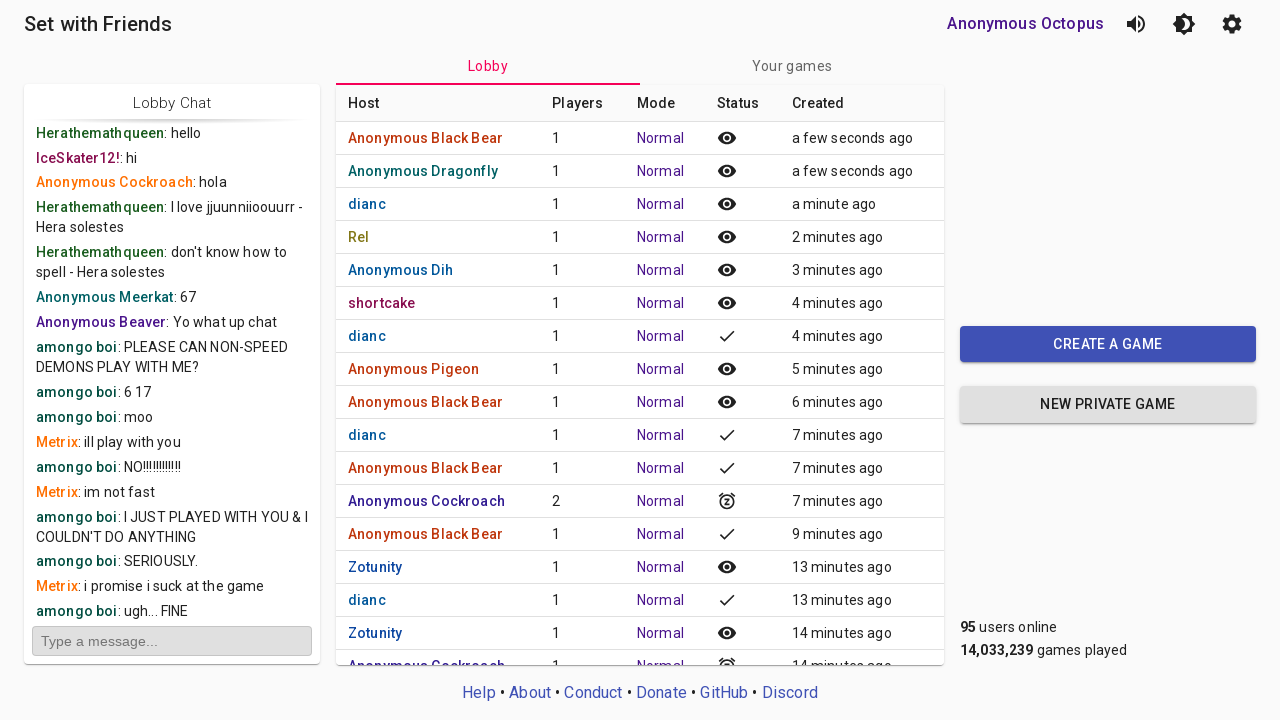